Fills all input fields on a large form with a test value and submits the form by clicking the submit button

Starting URL: http://suninjuly.github.io/huge_form.html

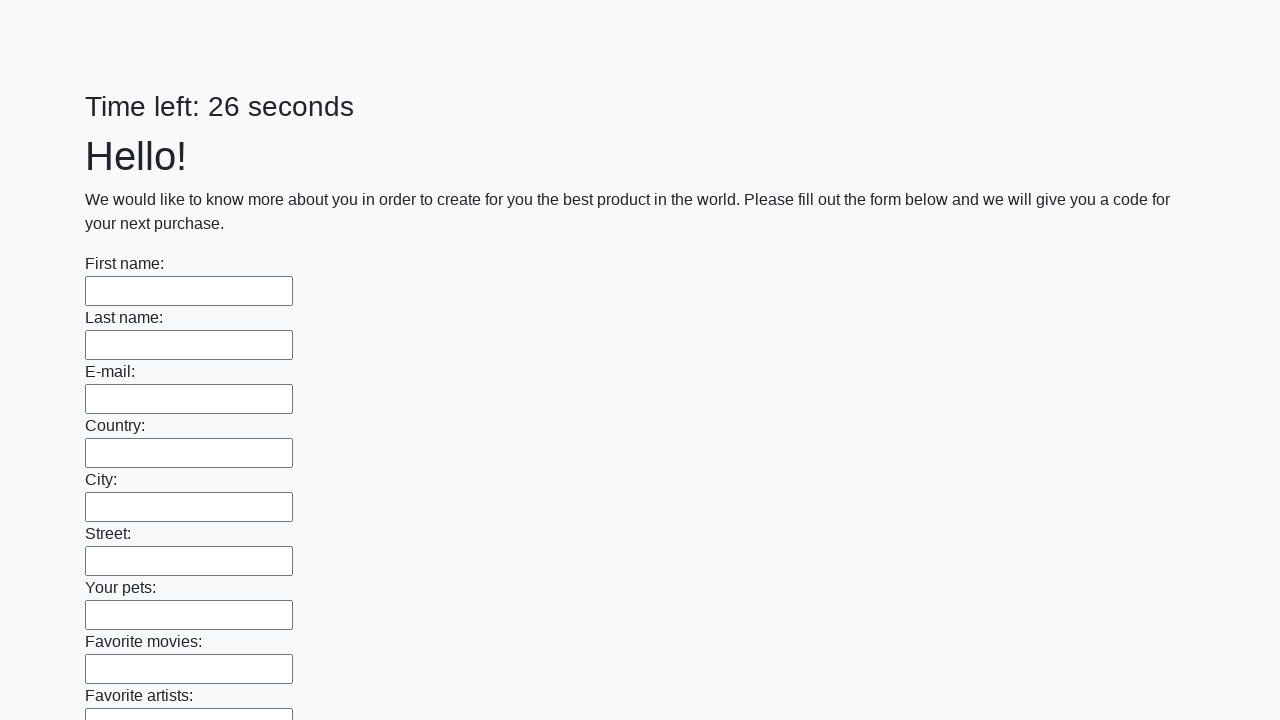

Located all input fields on the form
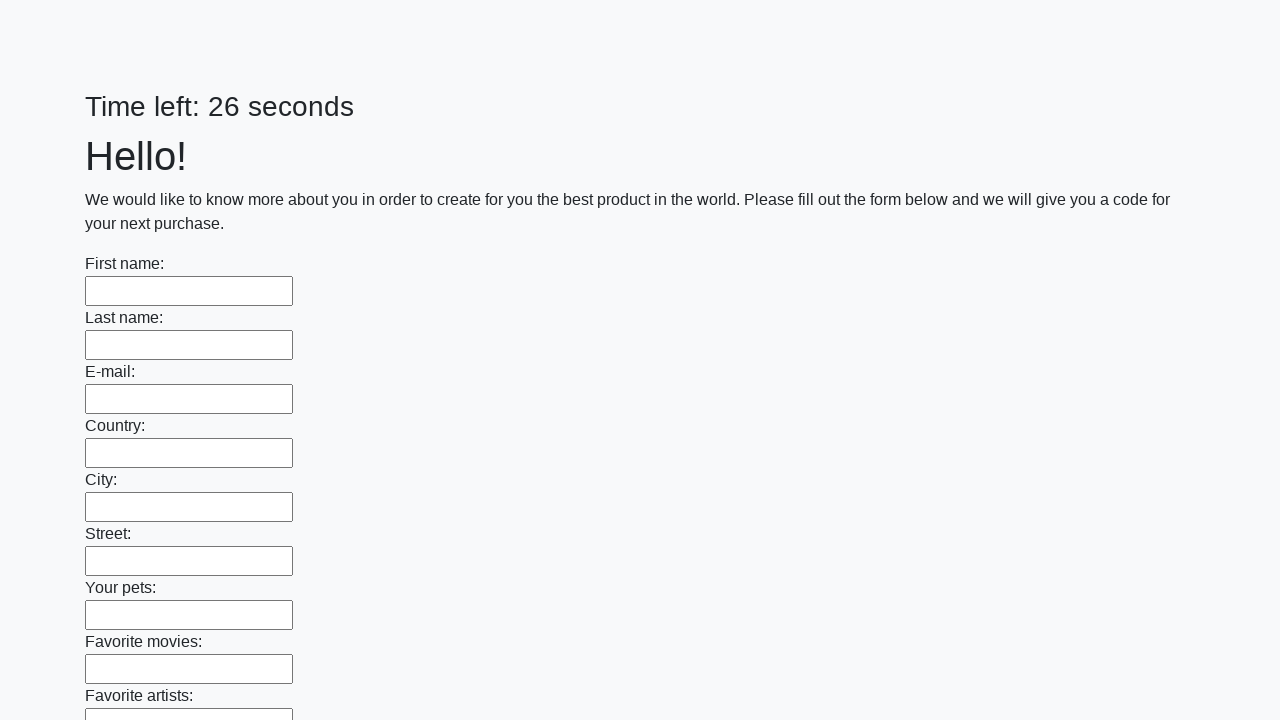

Filled input field with test value 'My answer' on input >> nth=0
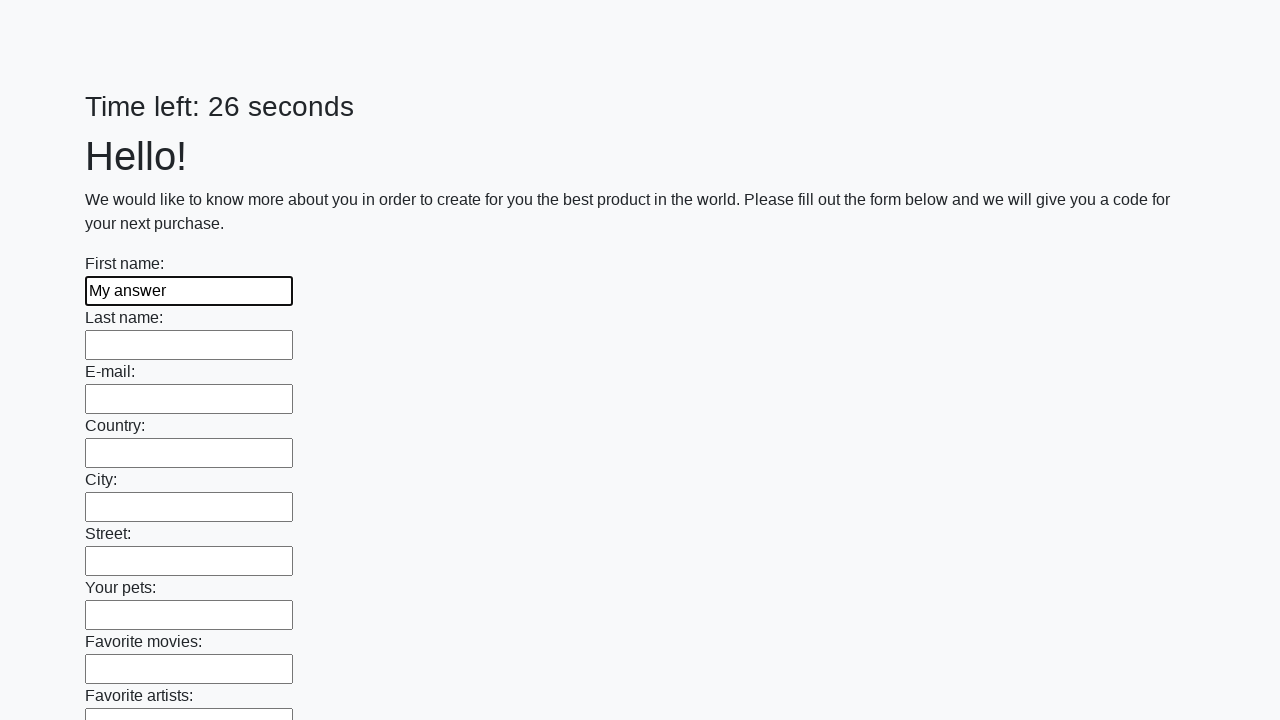

Filled input field with test value 'My answer' on input >> nth=1
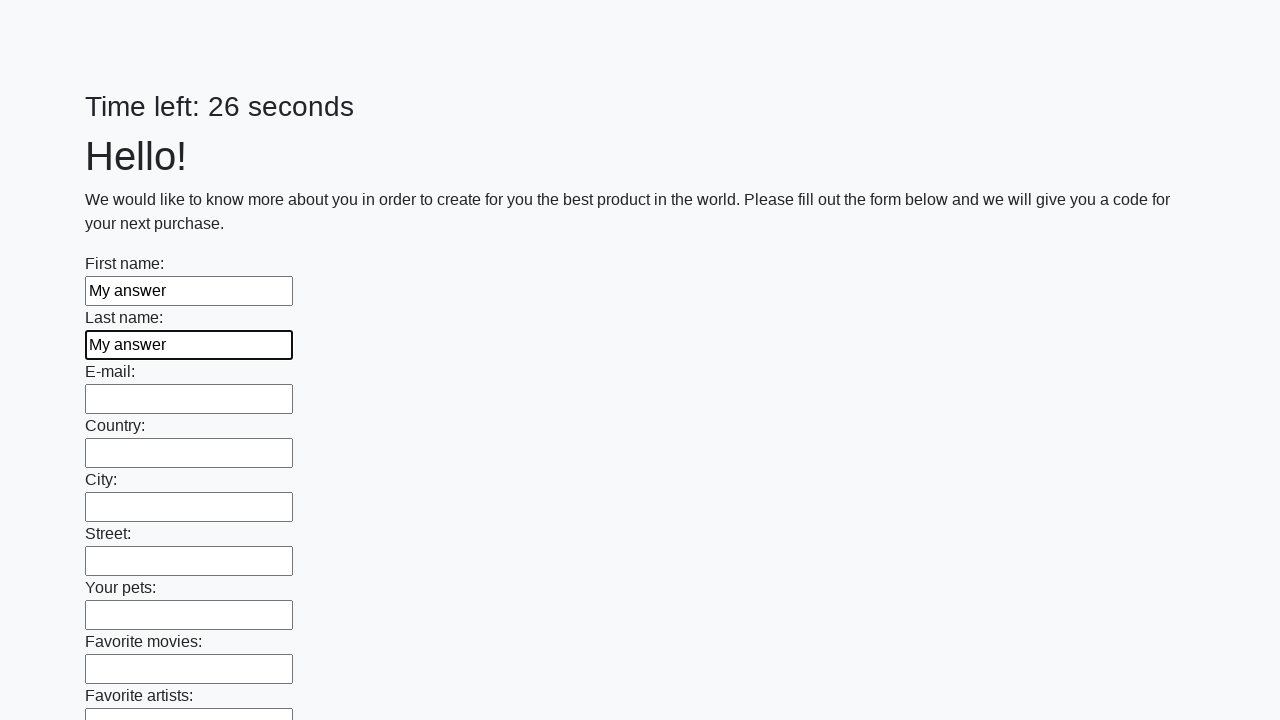

Filled input field with test value 'My answer' on input >> nth=2
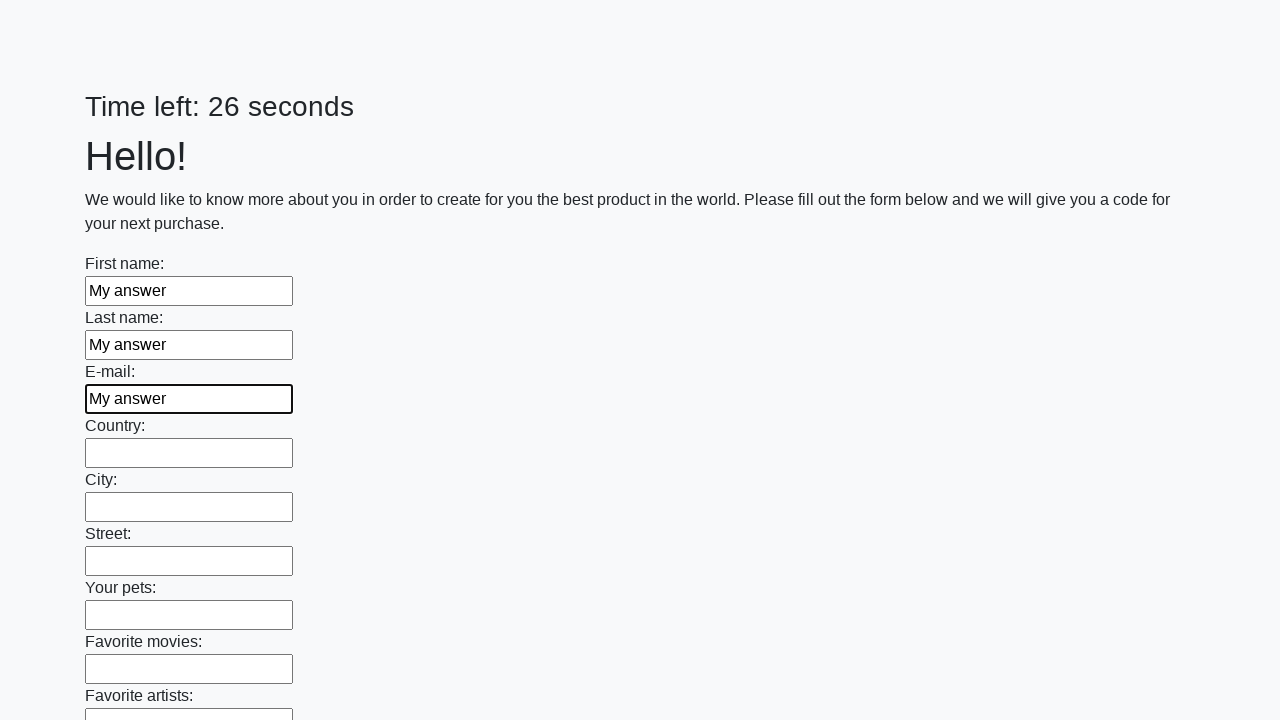

Filled input field with test value 'My answer' on input >> nth=3
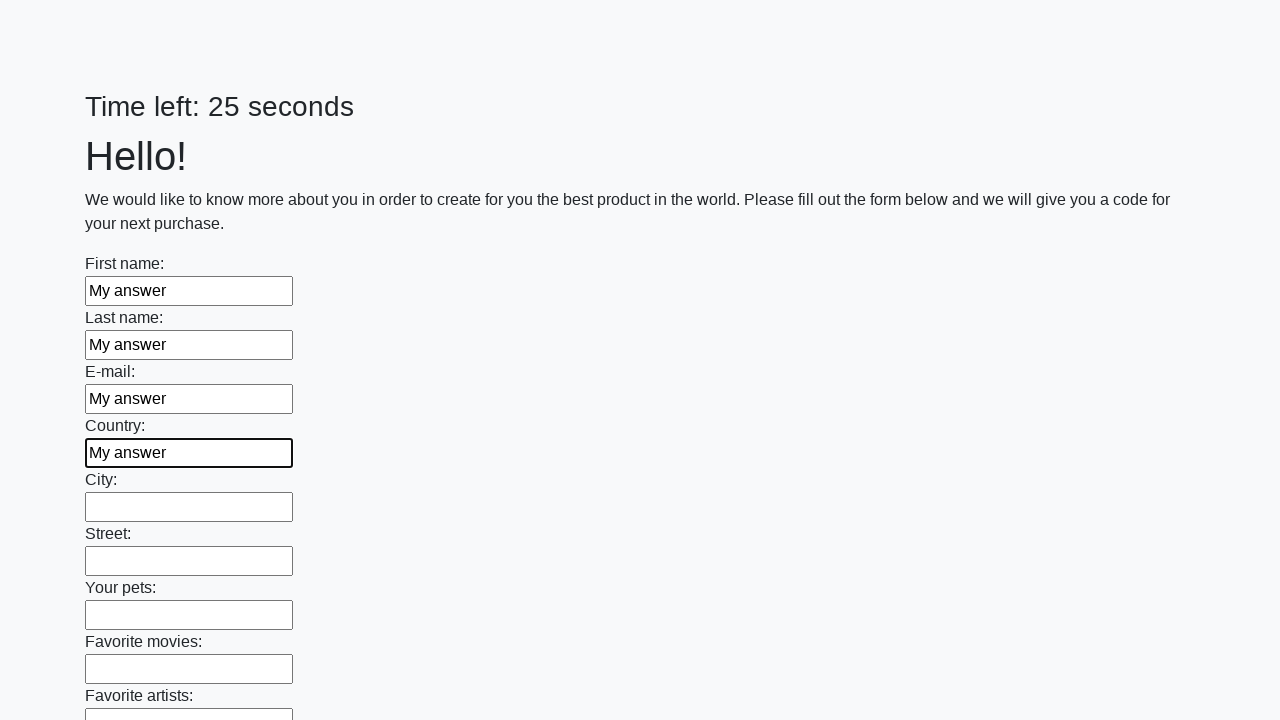

Filled input field with test value 'My answer' on input >> nth=4
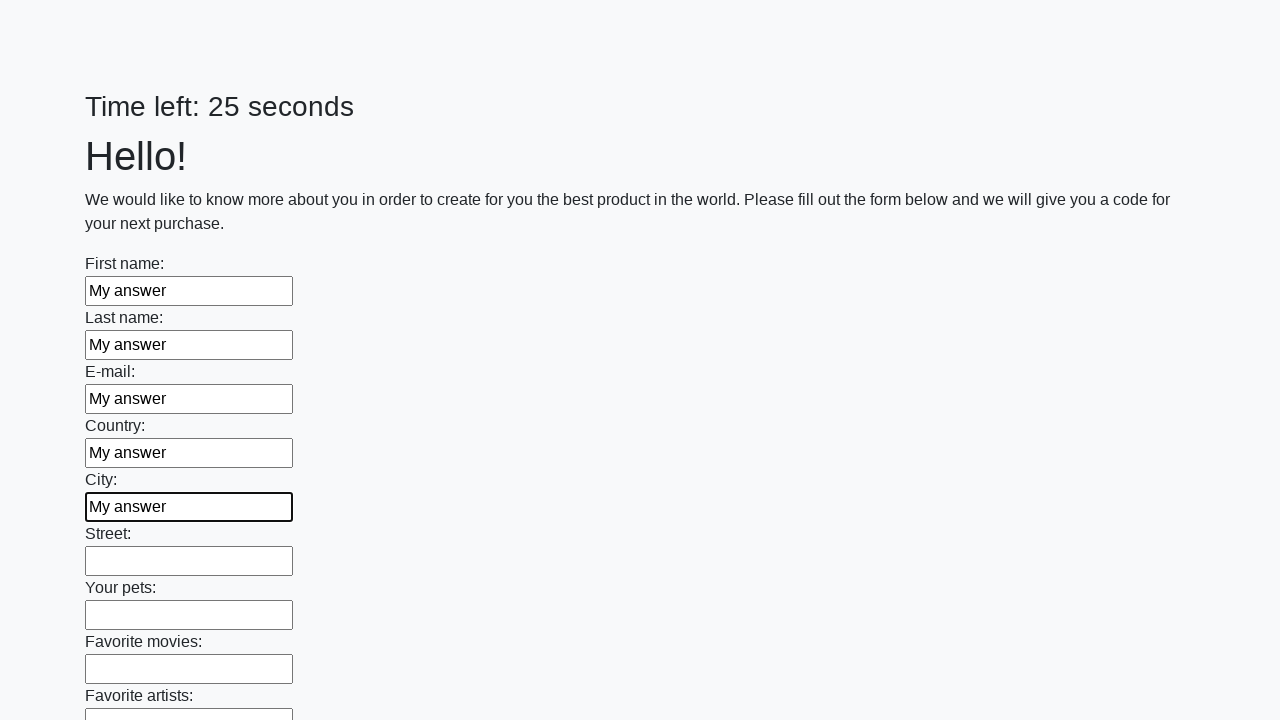

Filled input field with test value 'My answer' on input >> nth=5
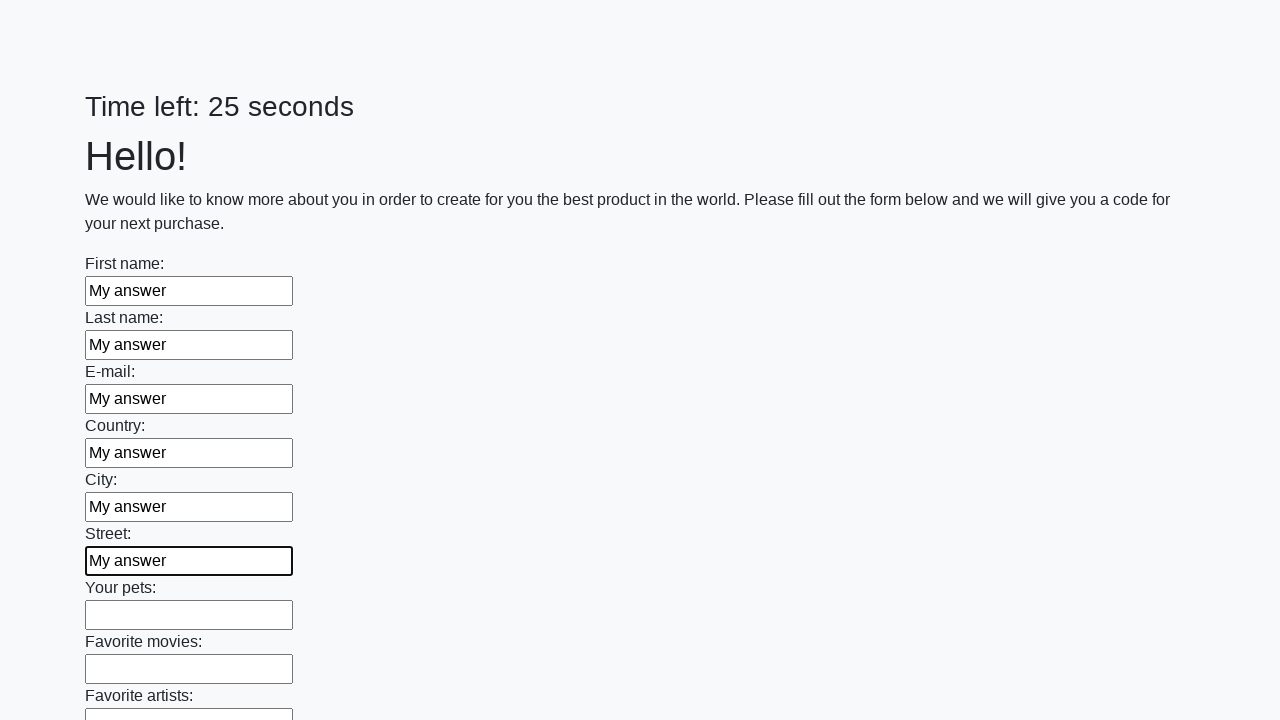

Filled input field with test value 'My answer' on input >> nth=6
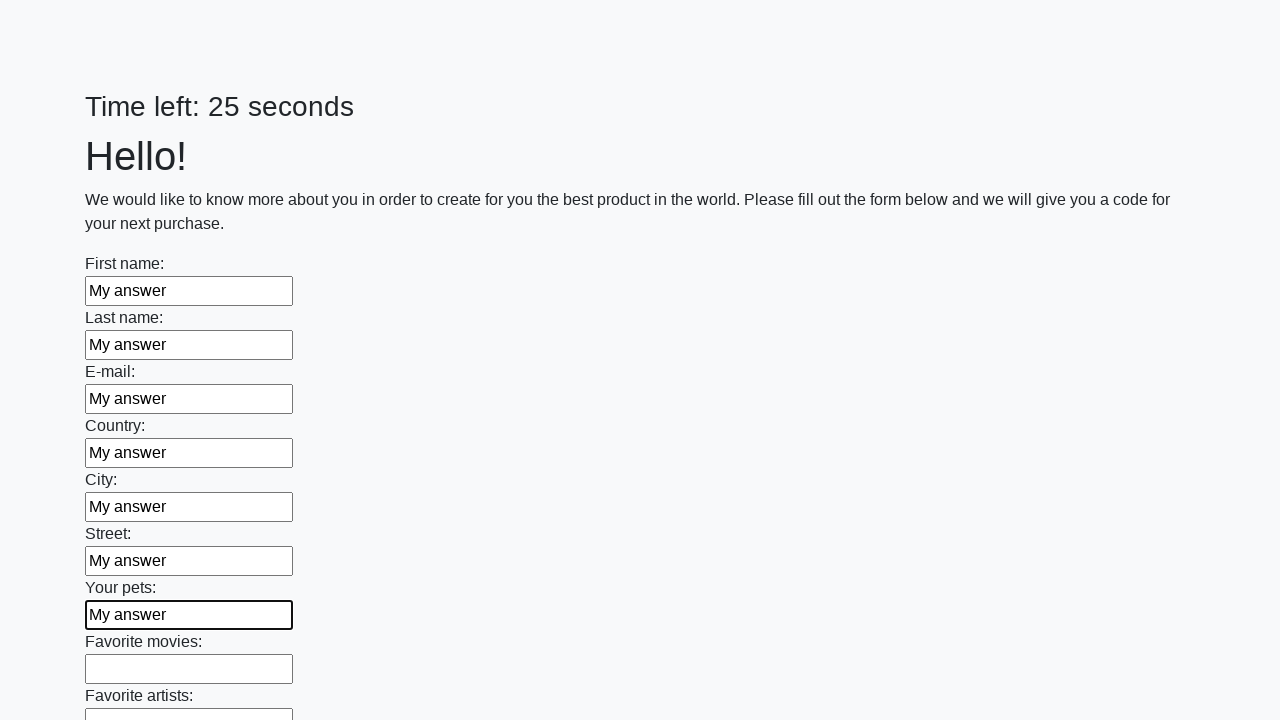

Filled input field with test value 'My answer' on input >> nth=7
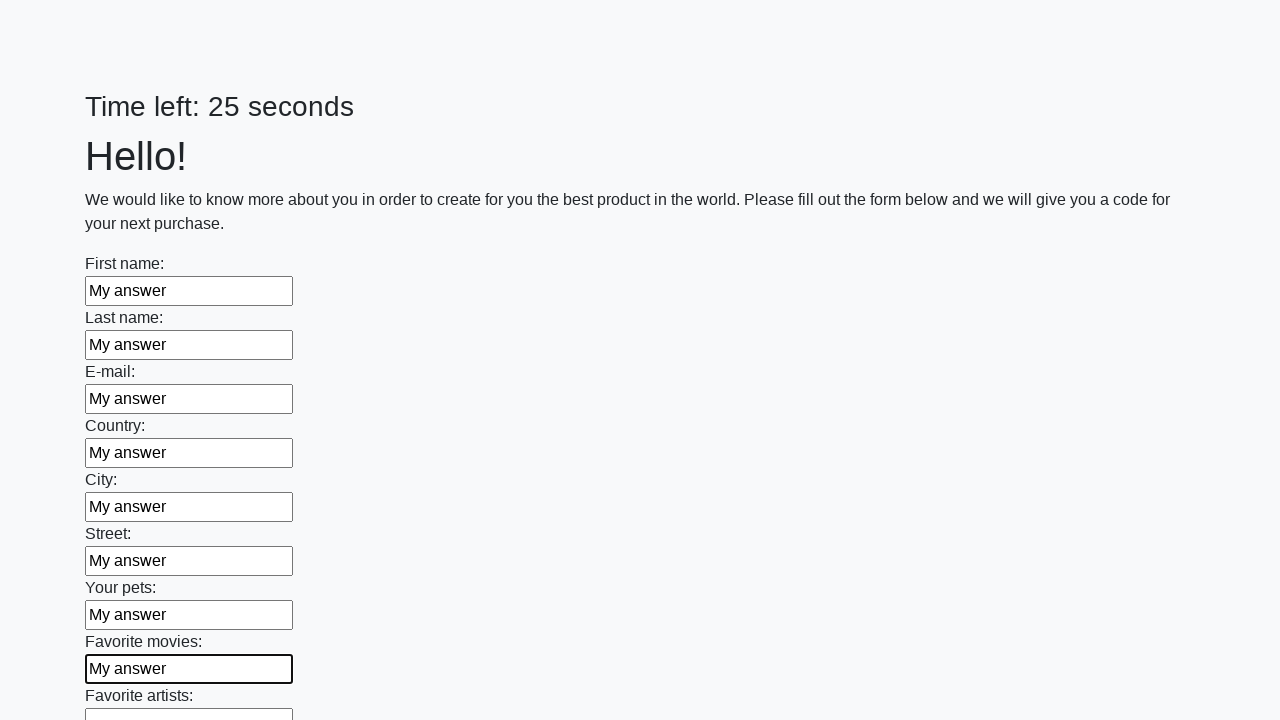

Filled input field with test value 'My answer' on input >> nth=8
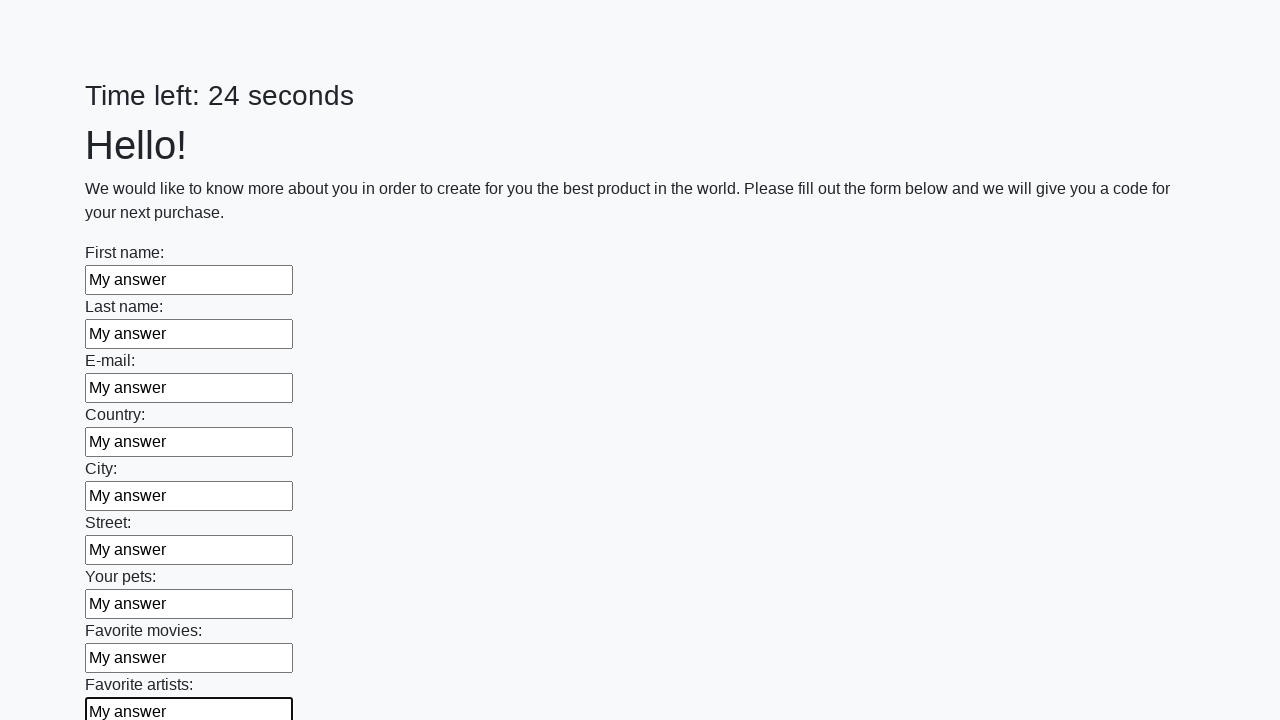

Filled input field with test value 'My answer' on input >> nth=9
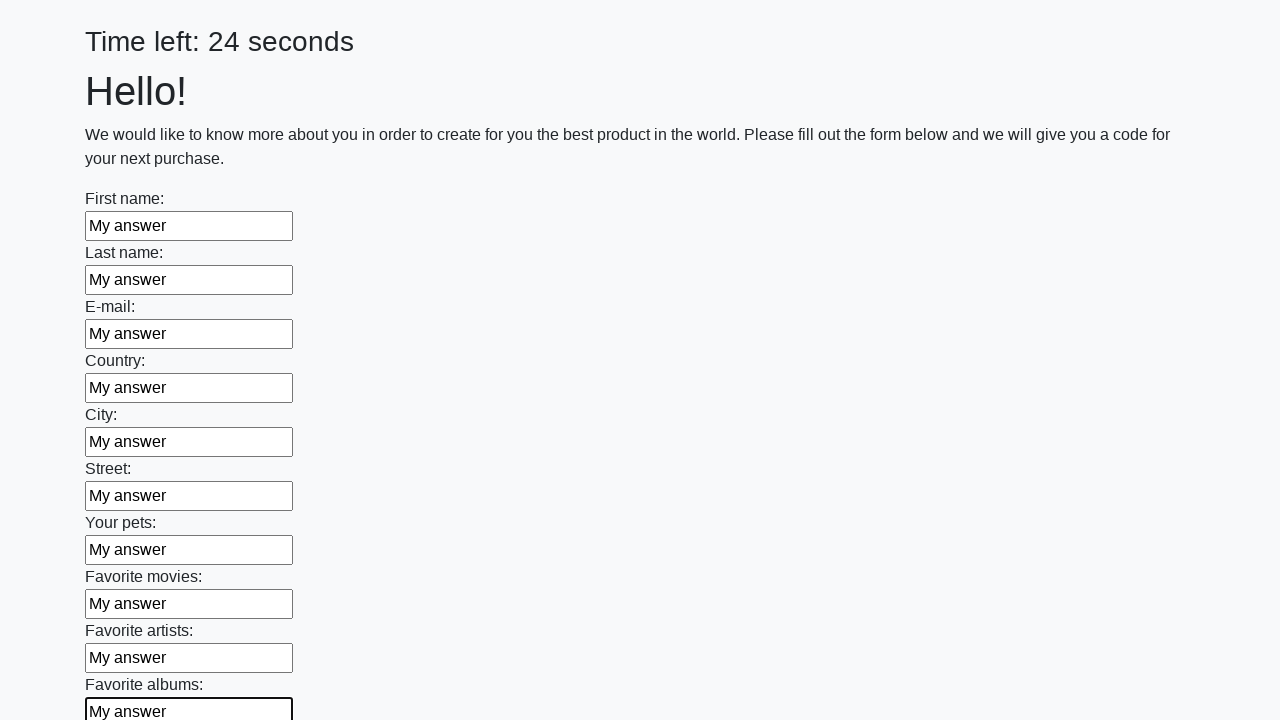

Filled input field with test value 'My answer' on input >> nth=10
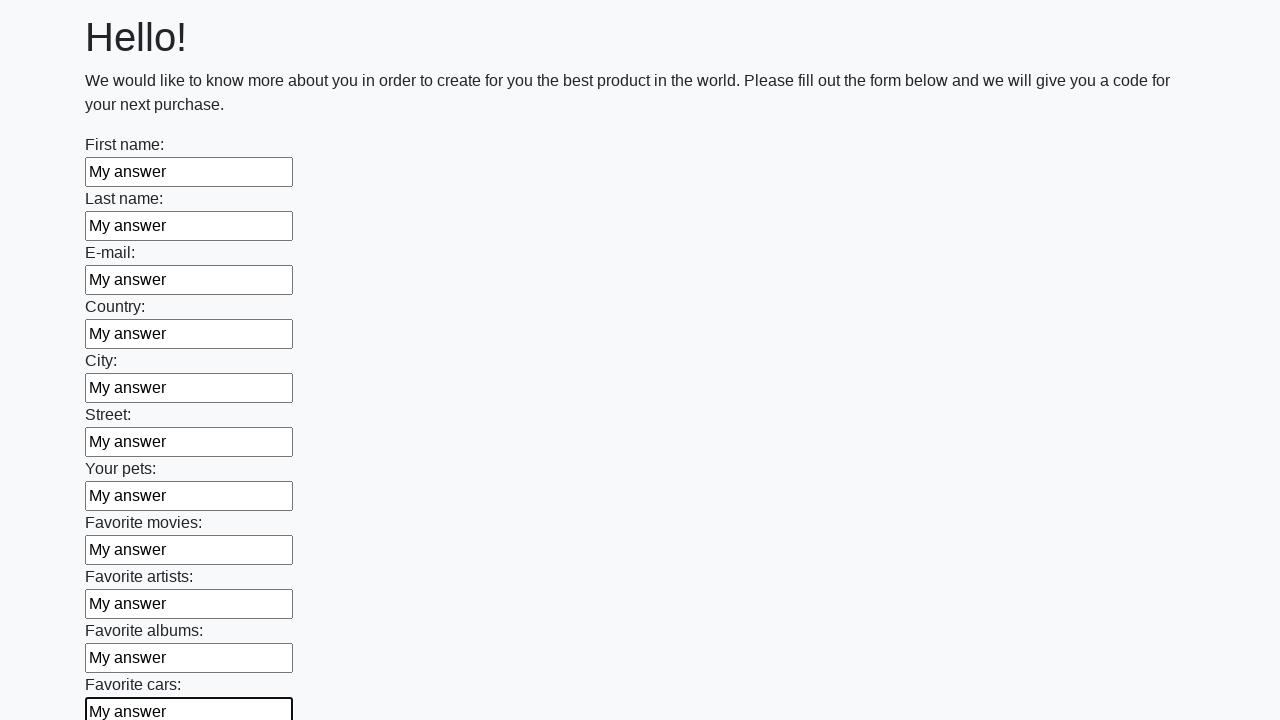

Filled input field with test value 'My answer' on input >> nth=11
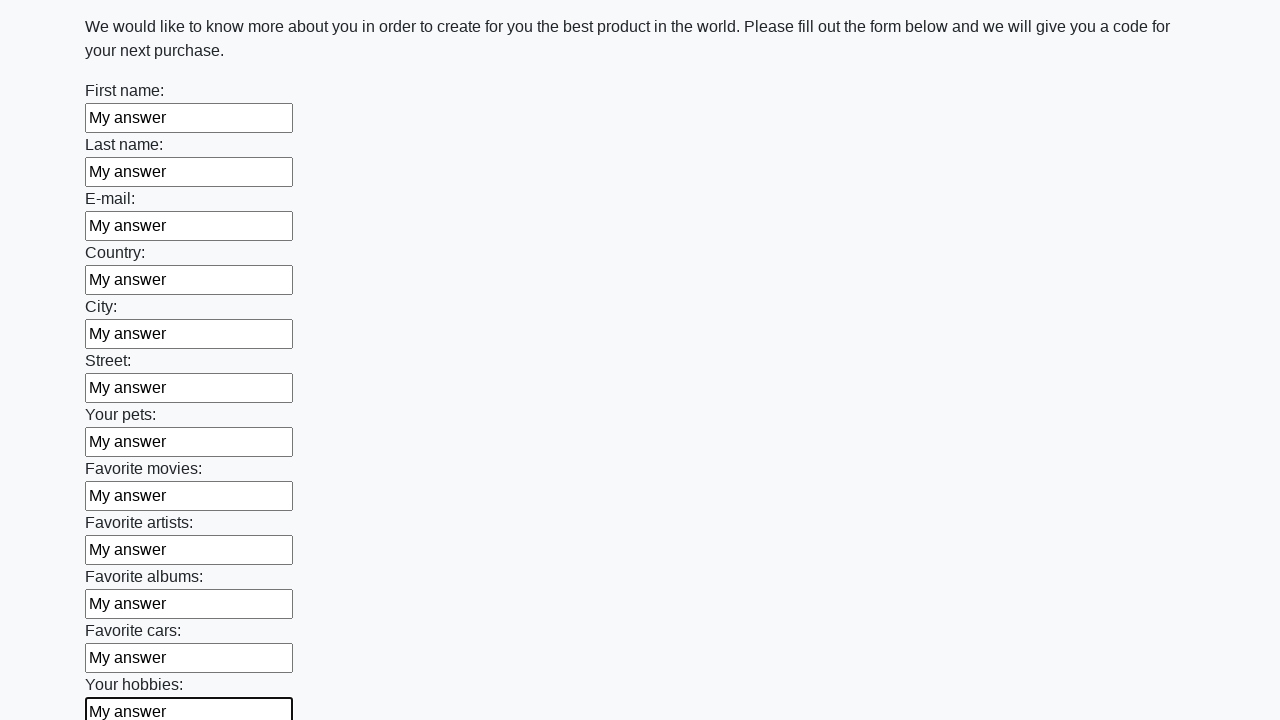

Filled input field with test value 'My answer' on input >> nth=12
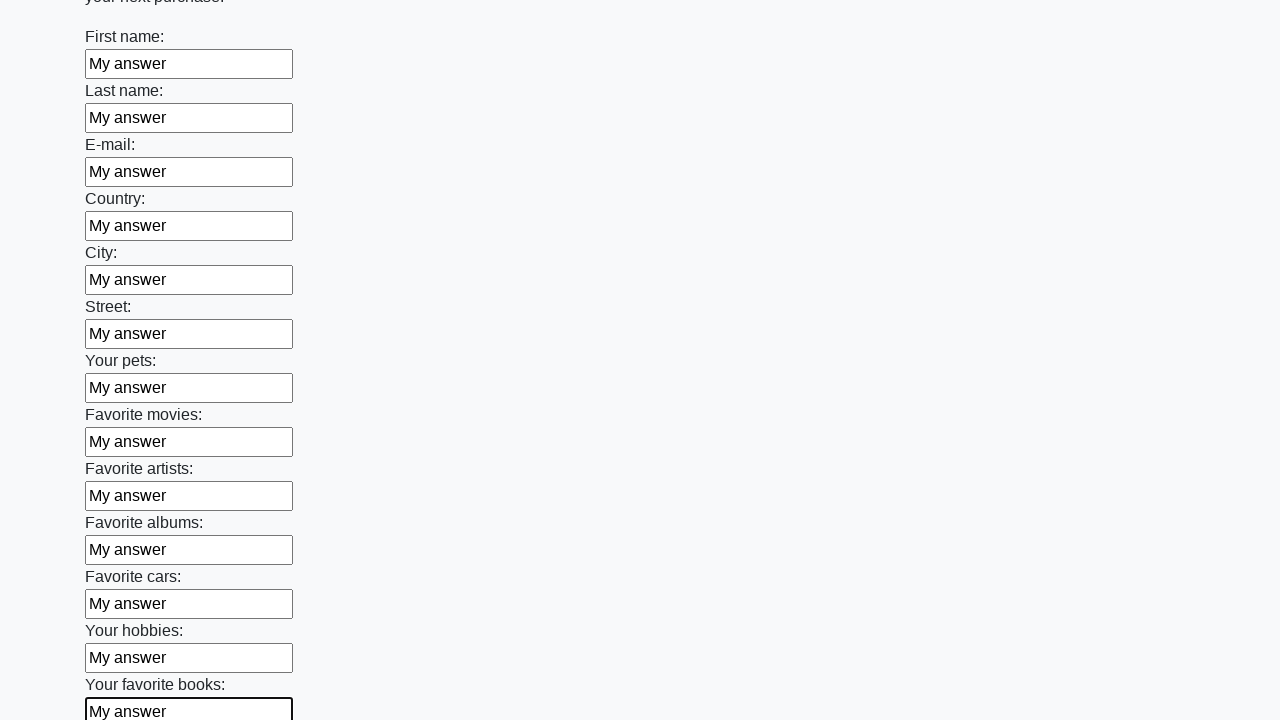

Filled input field with test value 'My answer' on input >> nth=13
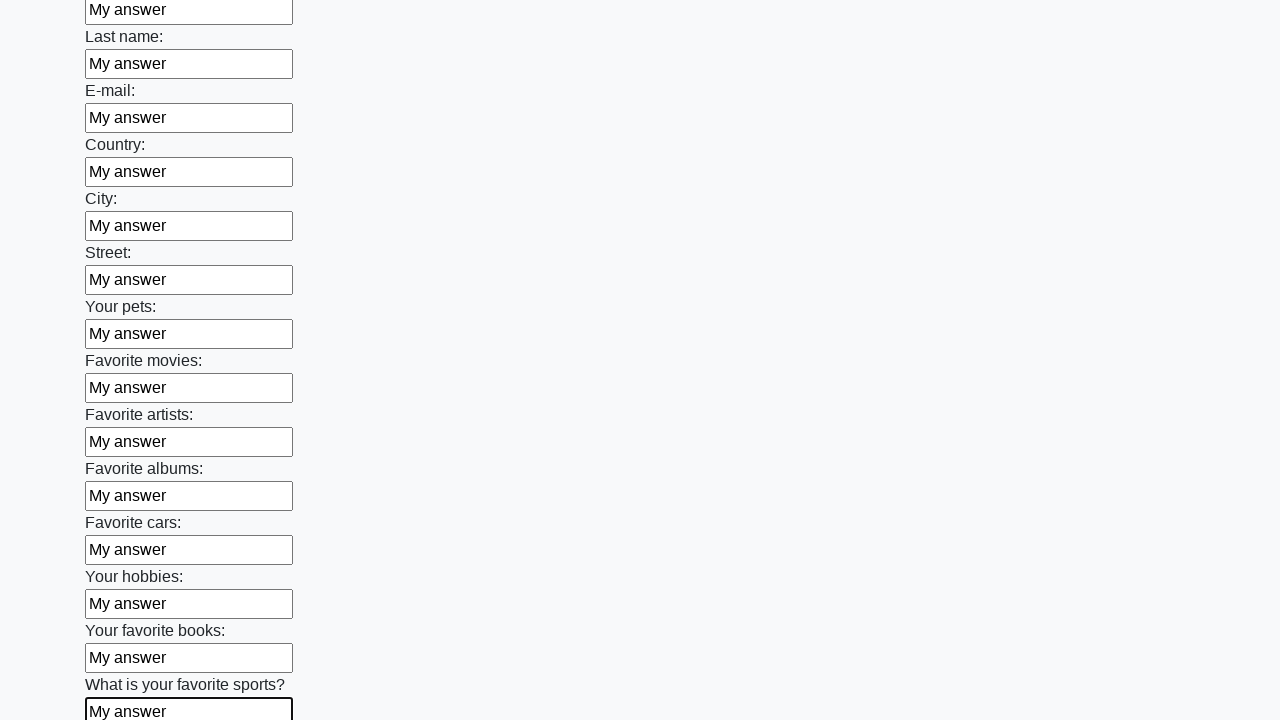

Filled input field with test value 'My answer' on input >> nth=14
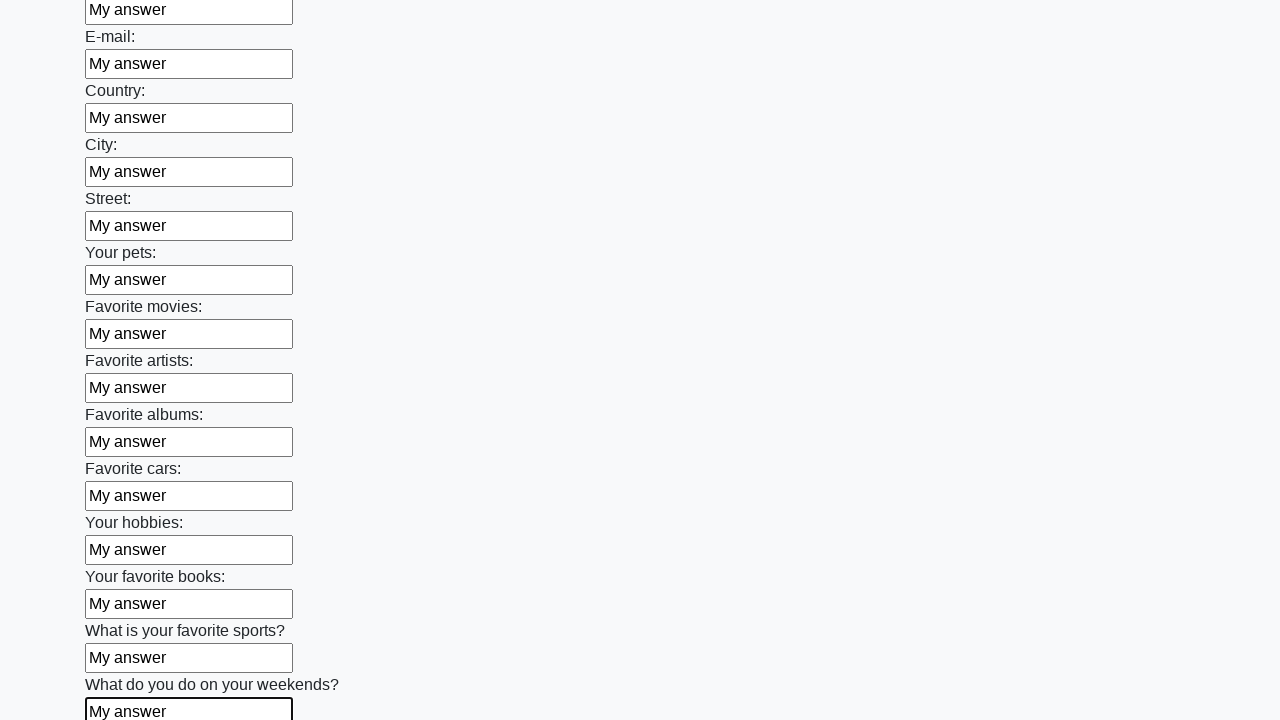

Filled input field with test value 'My answer' on input >> nth=15
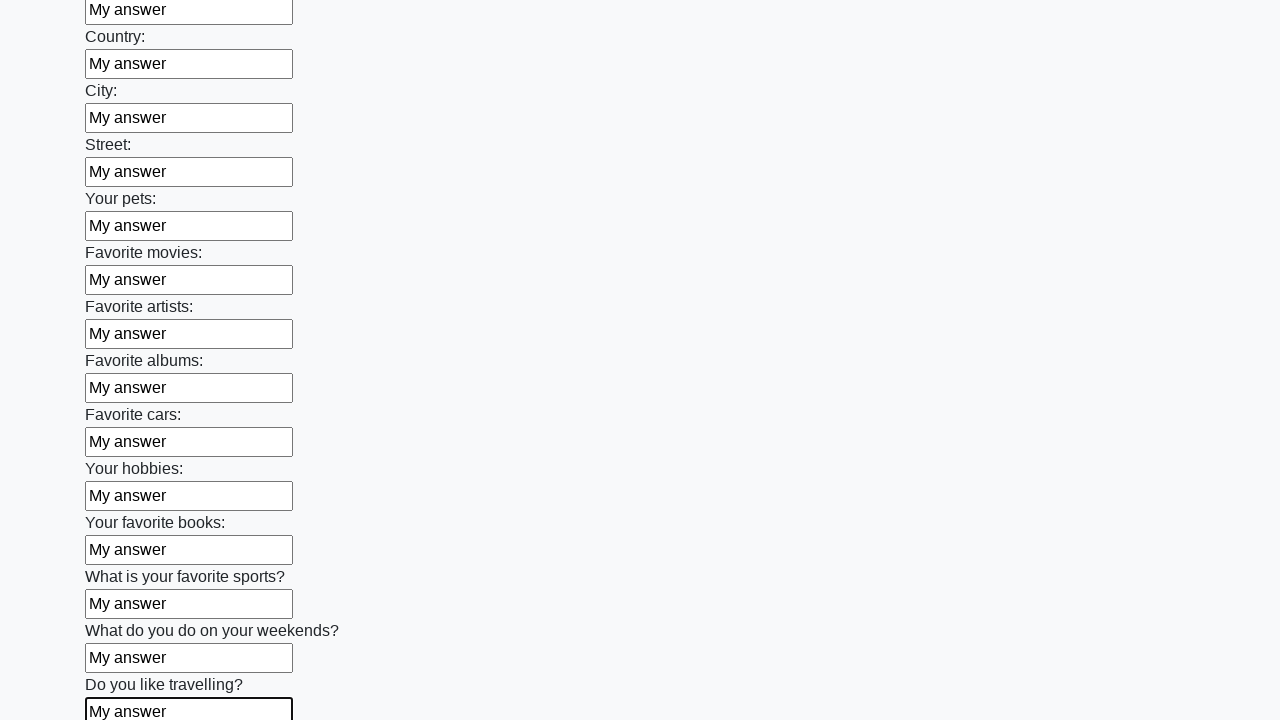

Filled input field with test value 'My answer' on input >> nth=16
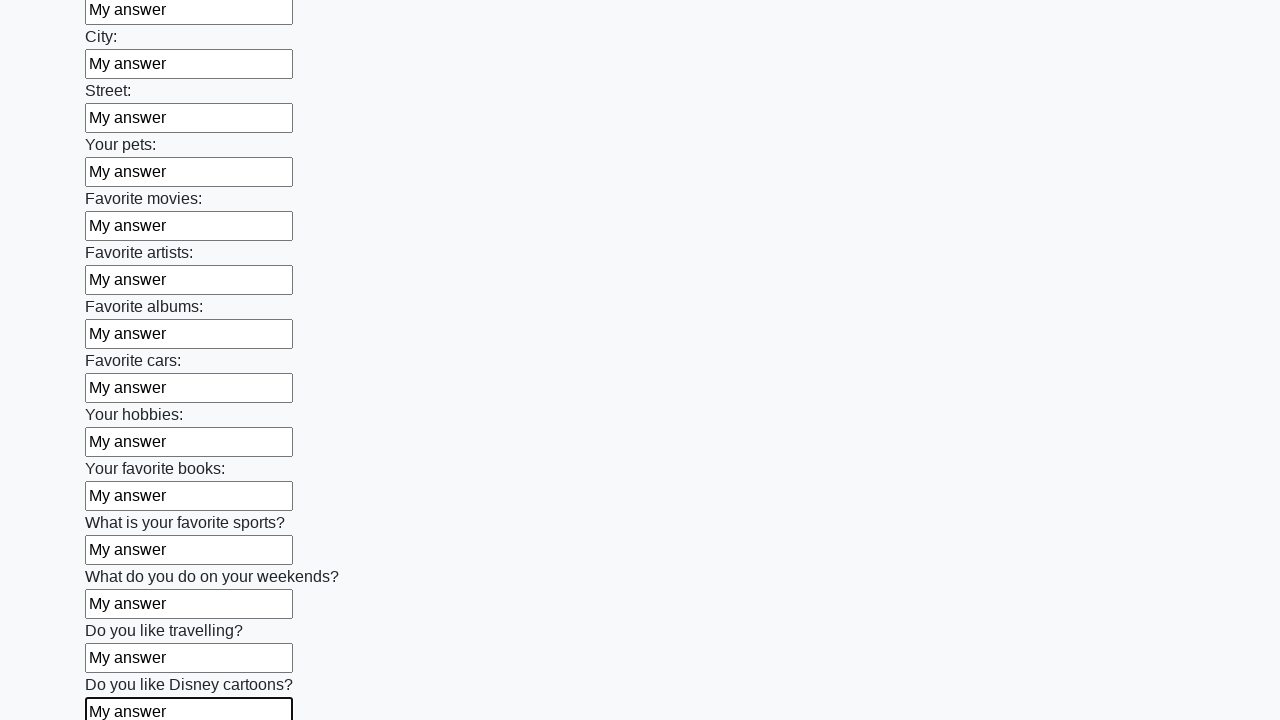

Filled input field with test value 'My answer' on input >> nth=17
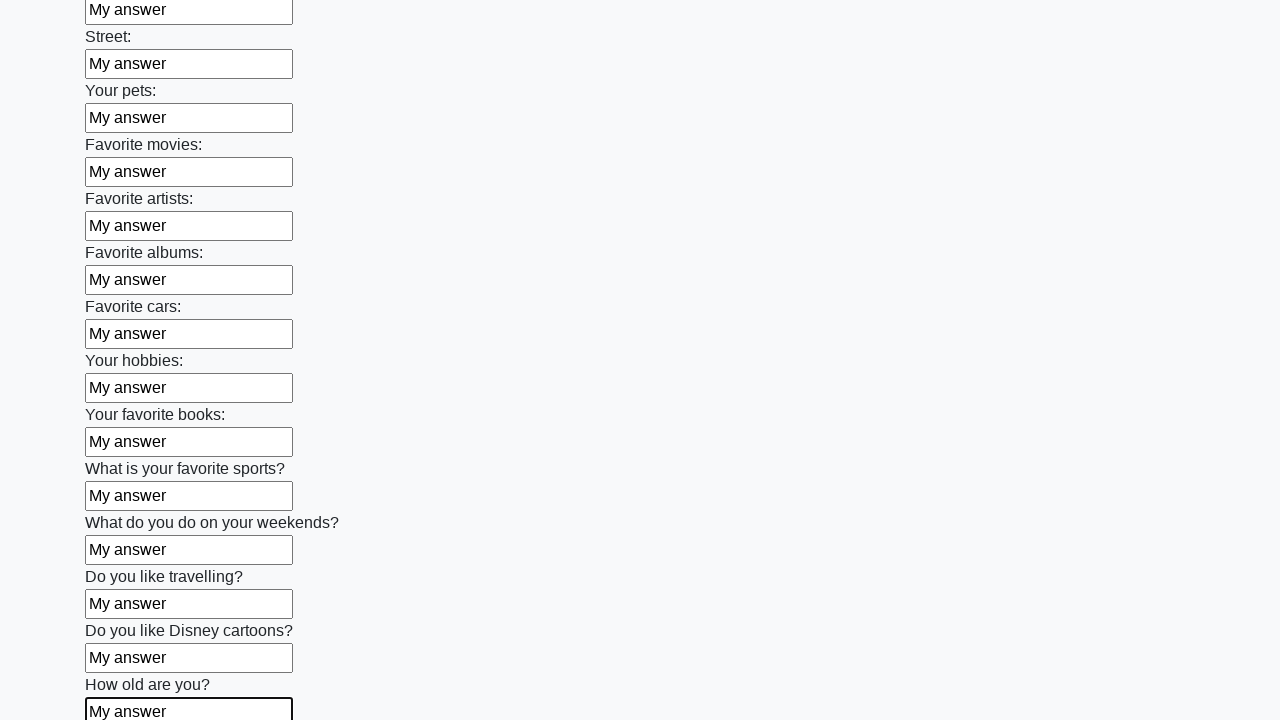

Filled input field with test value 'My answer' on input >> nth=18
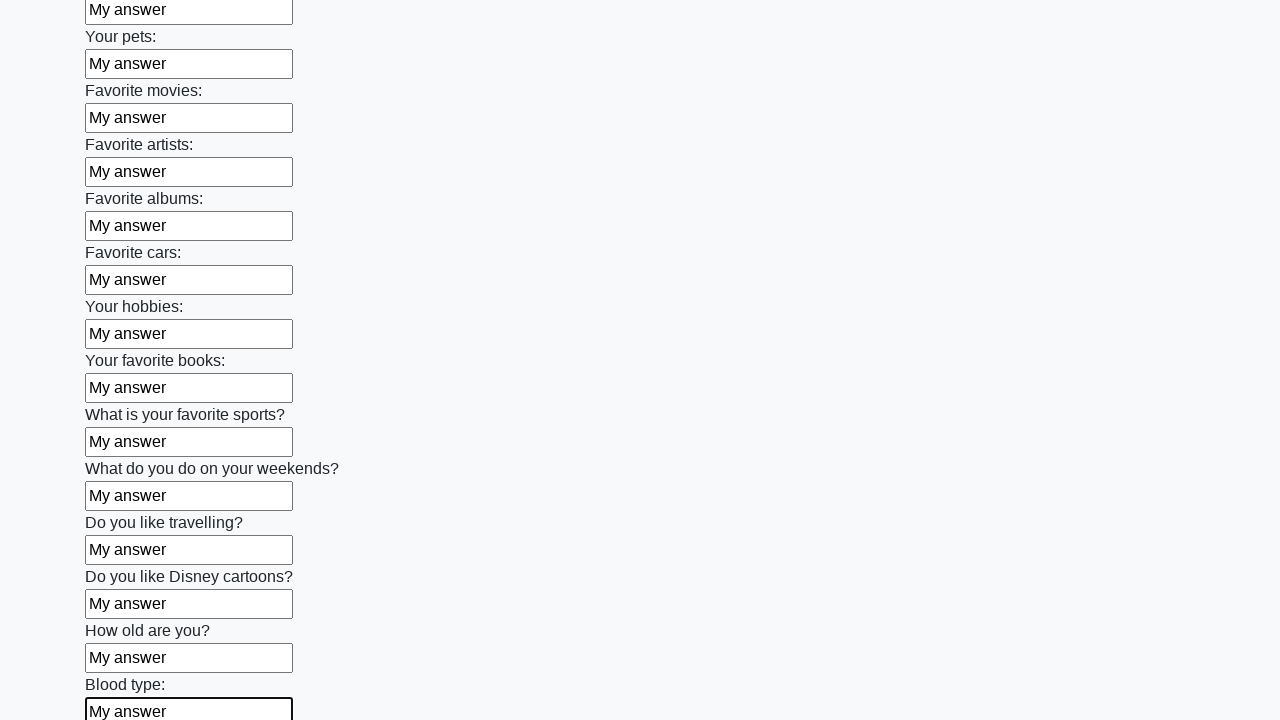

Filled input field with test value 'My answer' on input >> nth=19
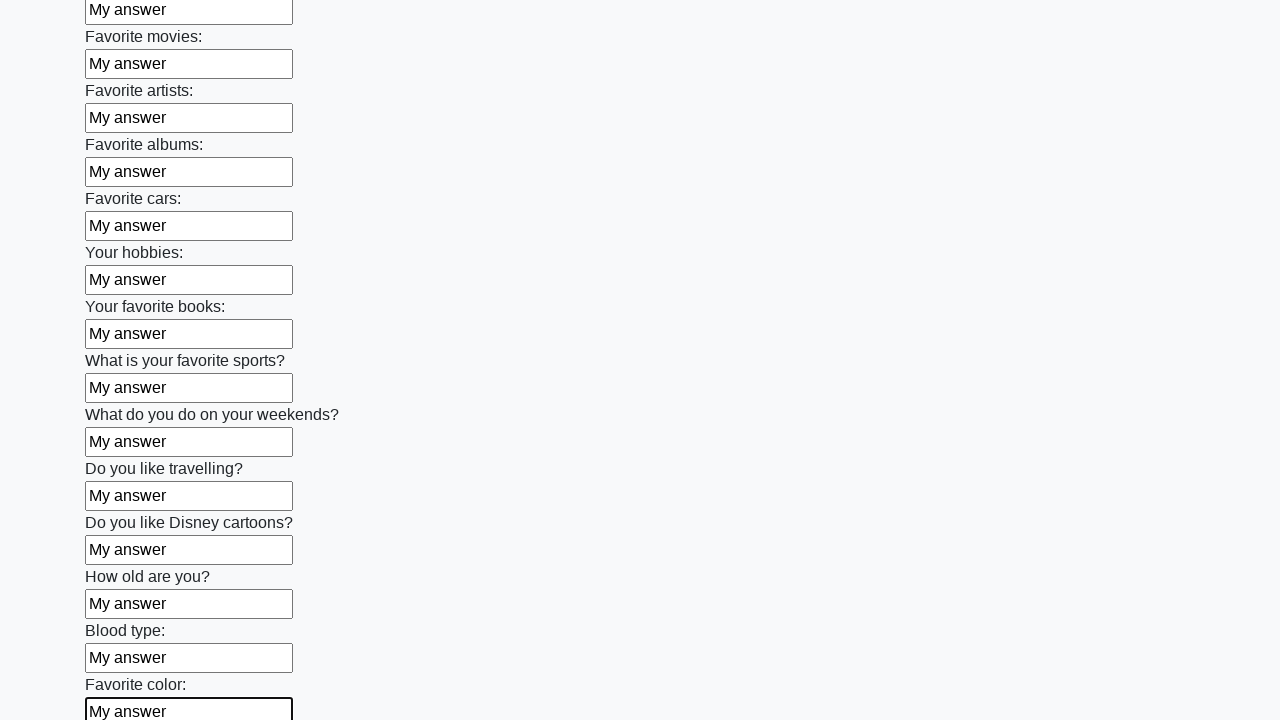

Filled input field with test value 'My answer' on input >> nth=20
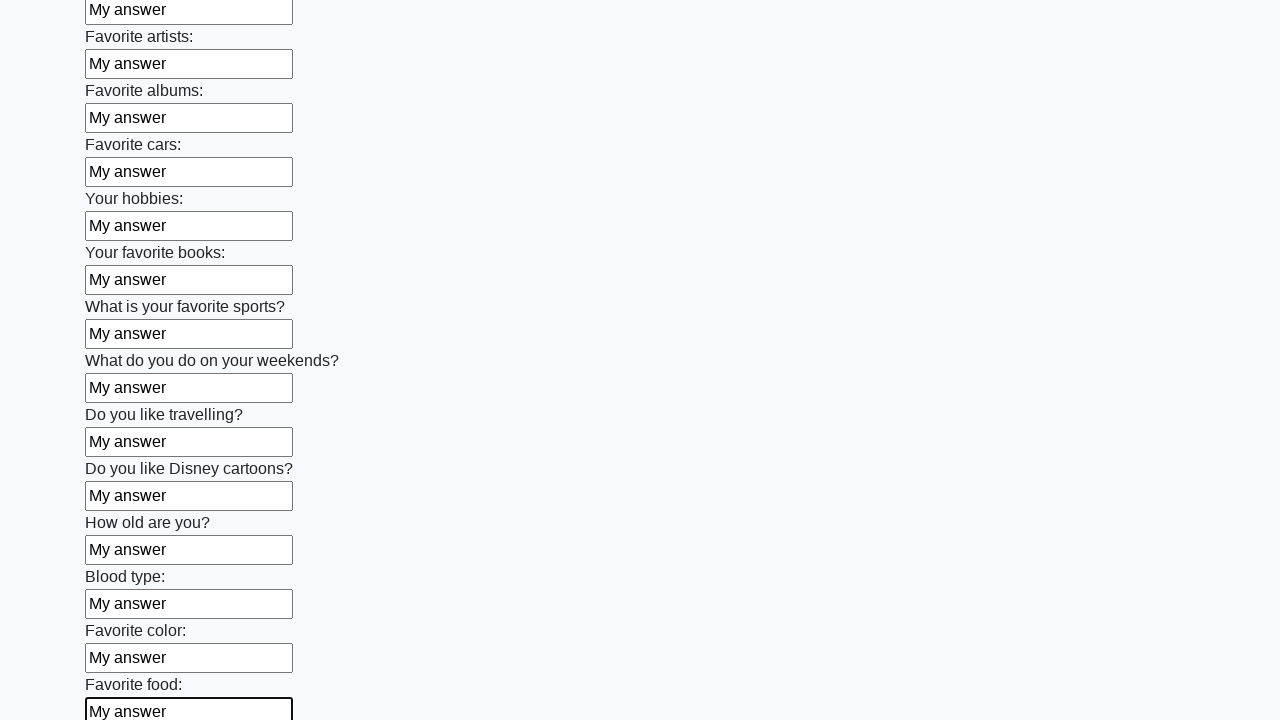

Filled input field with test value 'My answer' on input >> nth=21
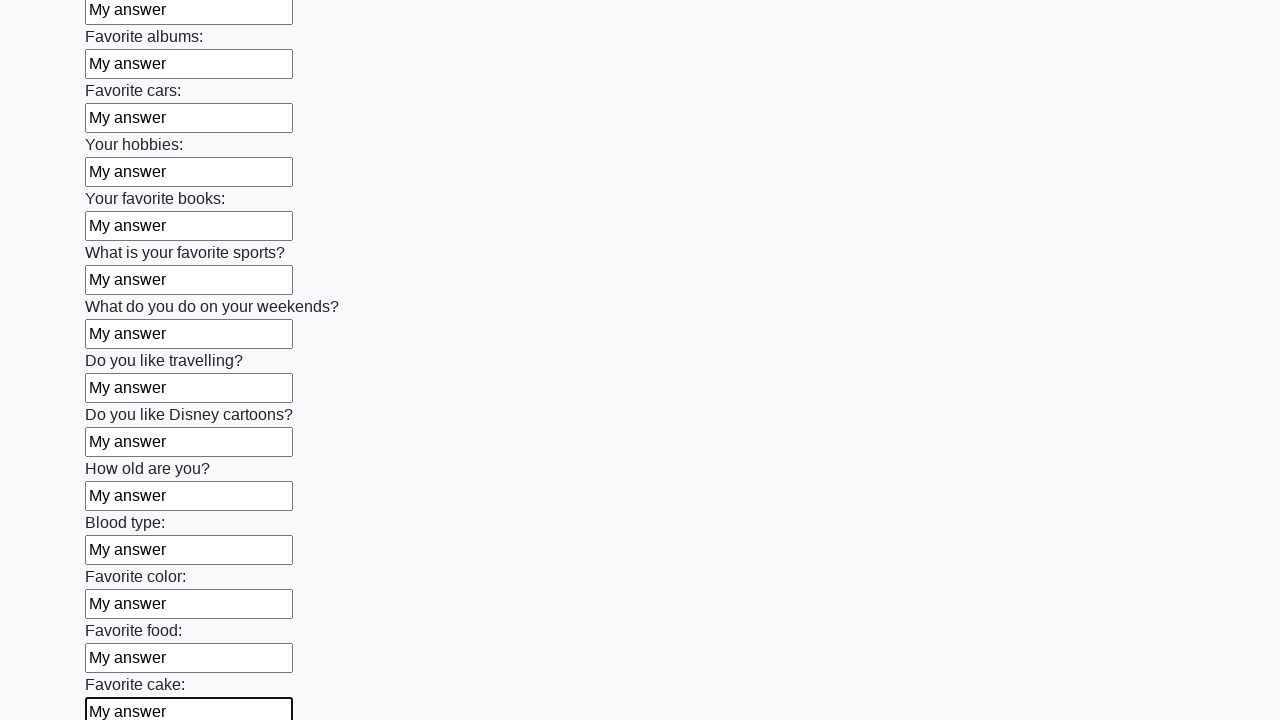

Filled input field with test value 'My answer' on input >> nth=22
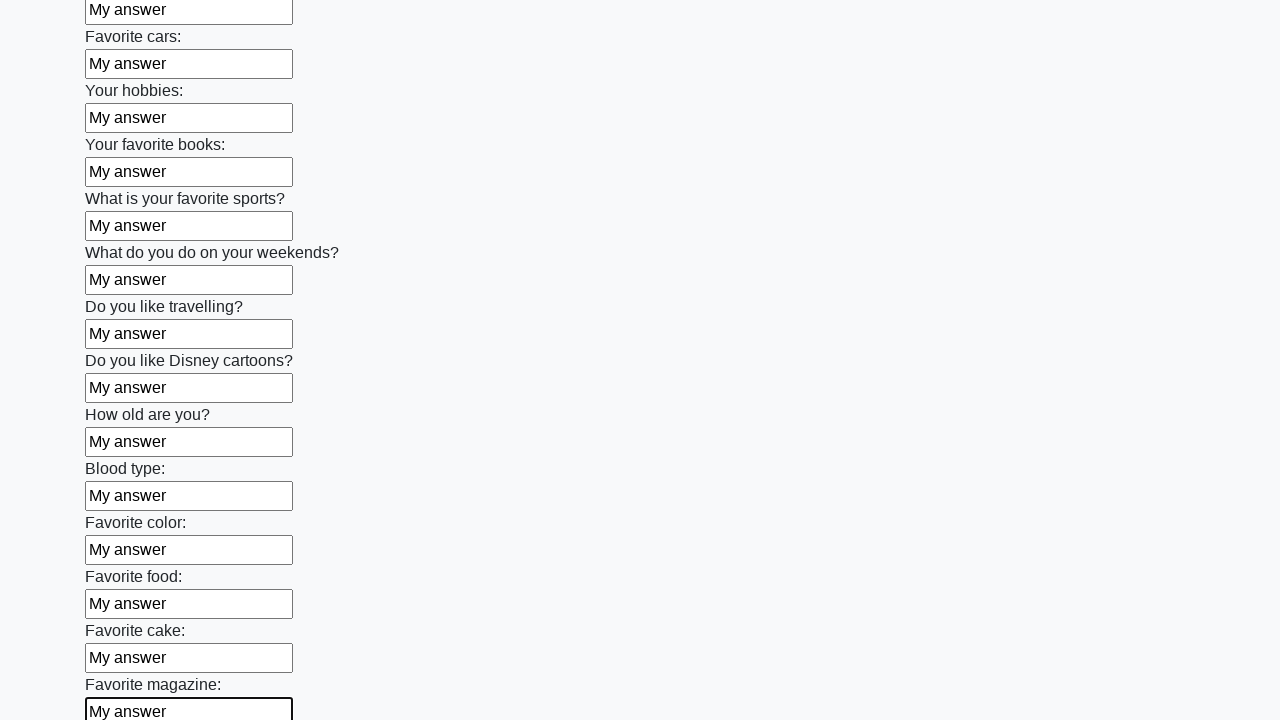

Filled input field with test value 'My answer' on input >> nth=23
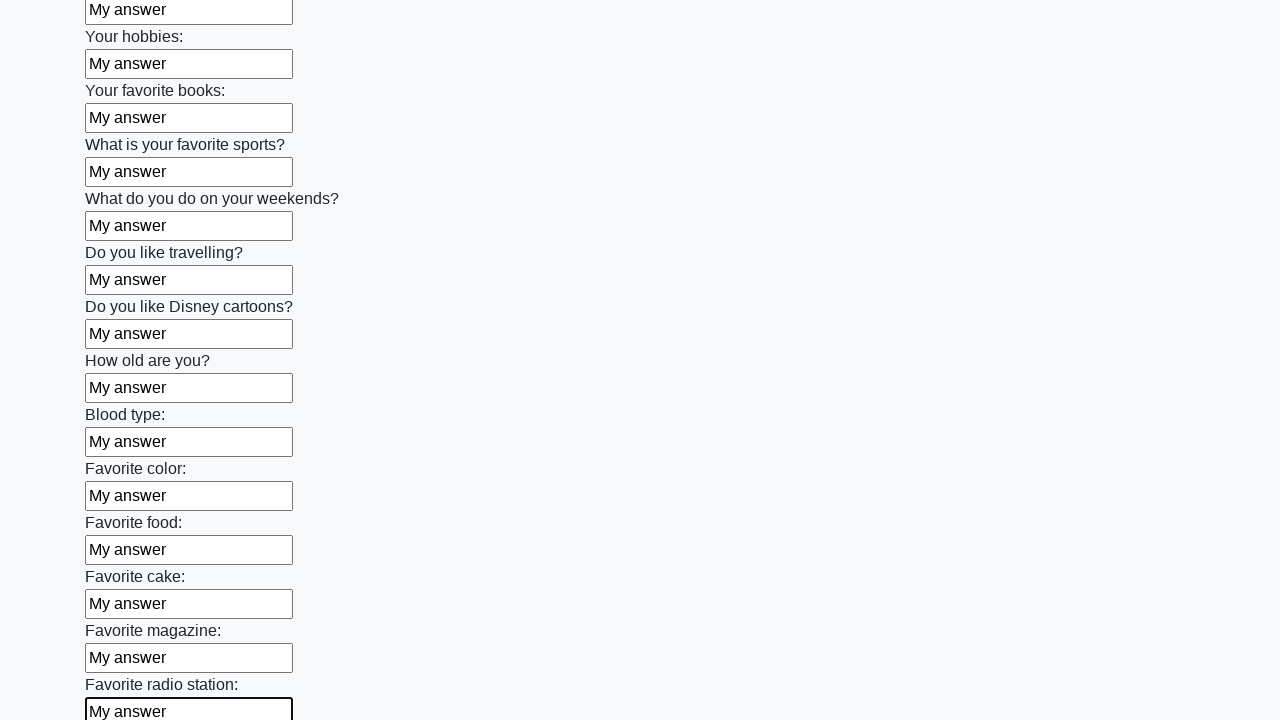

Filled input field with test value 'My answer' on input >> nth=24
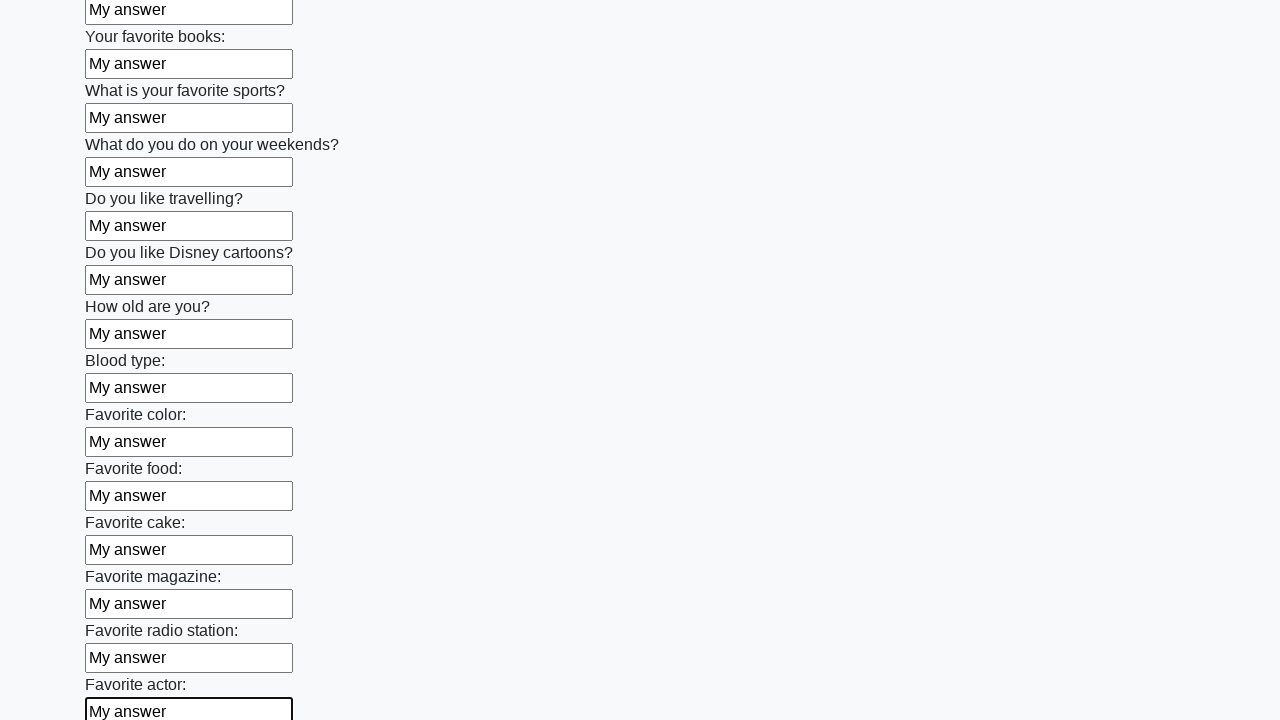

Filled input field with test value 'My answer' on input >> nth=25
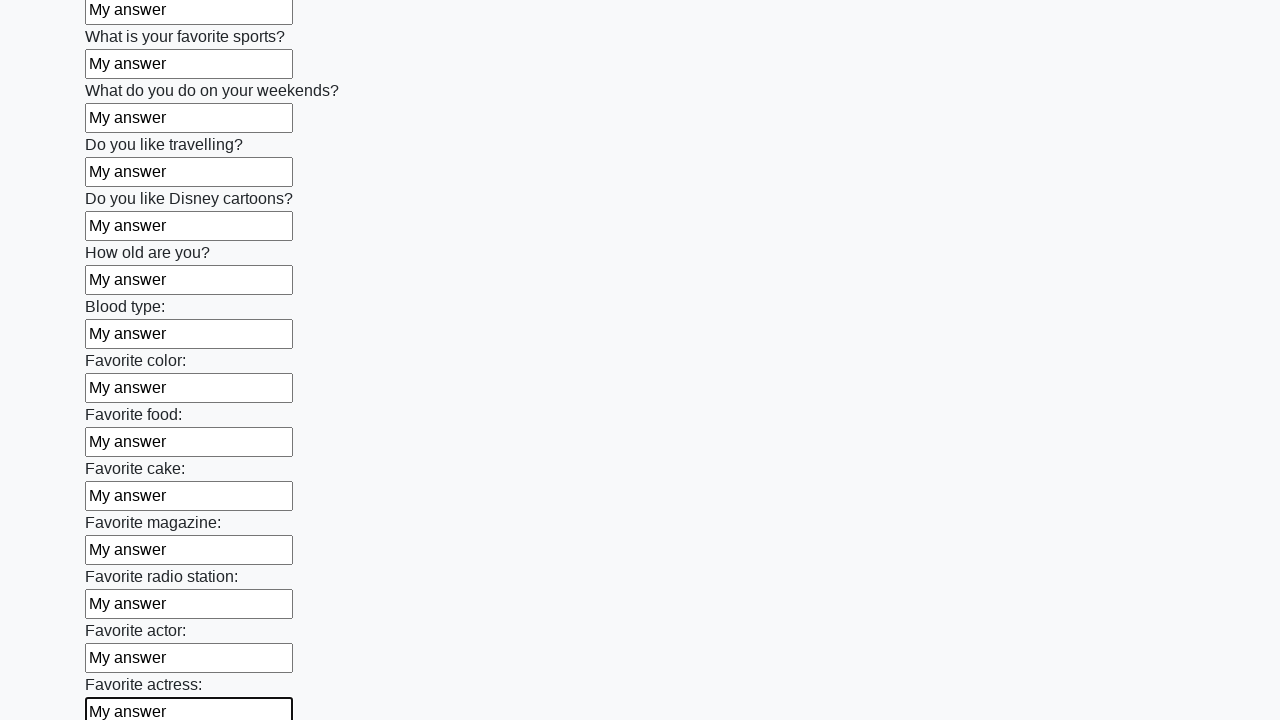

Filled input field with test value 'My answer' on input >> nth=26
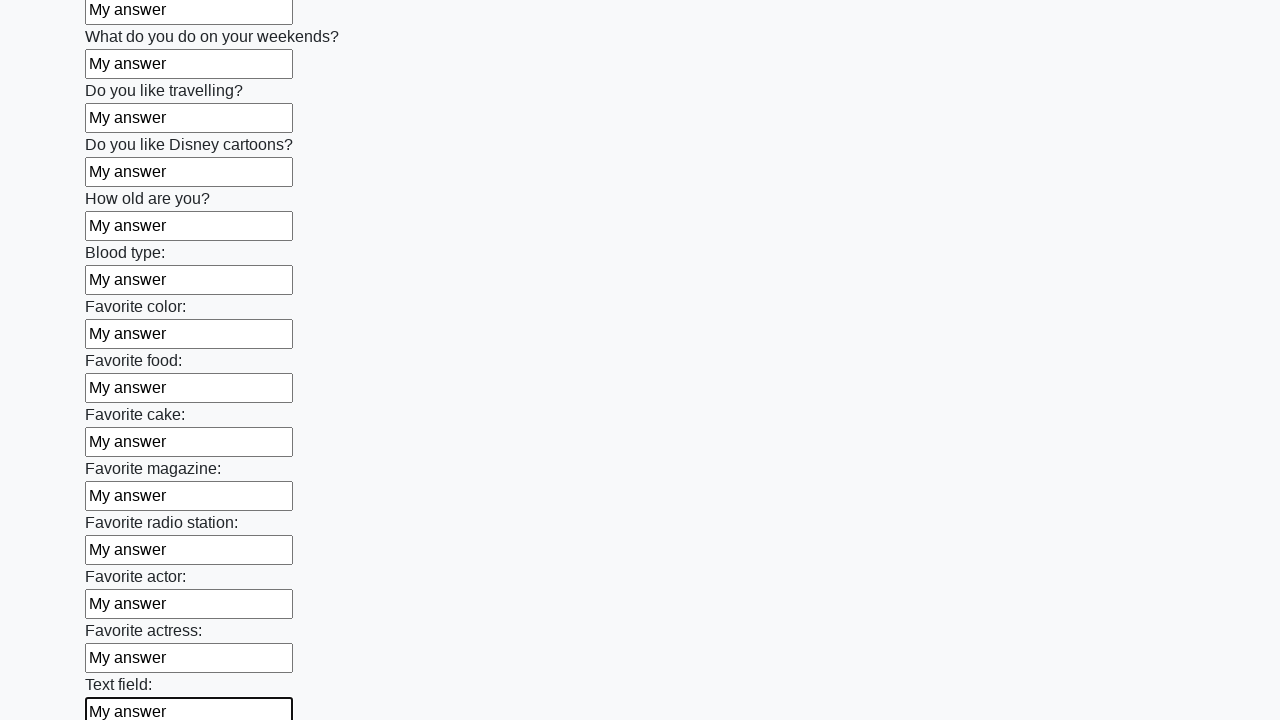

Filled input field with test value 'My answer' on input >> nth=27
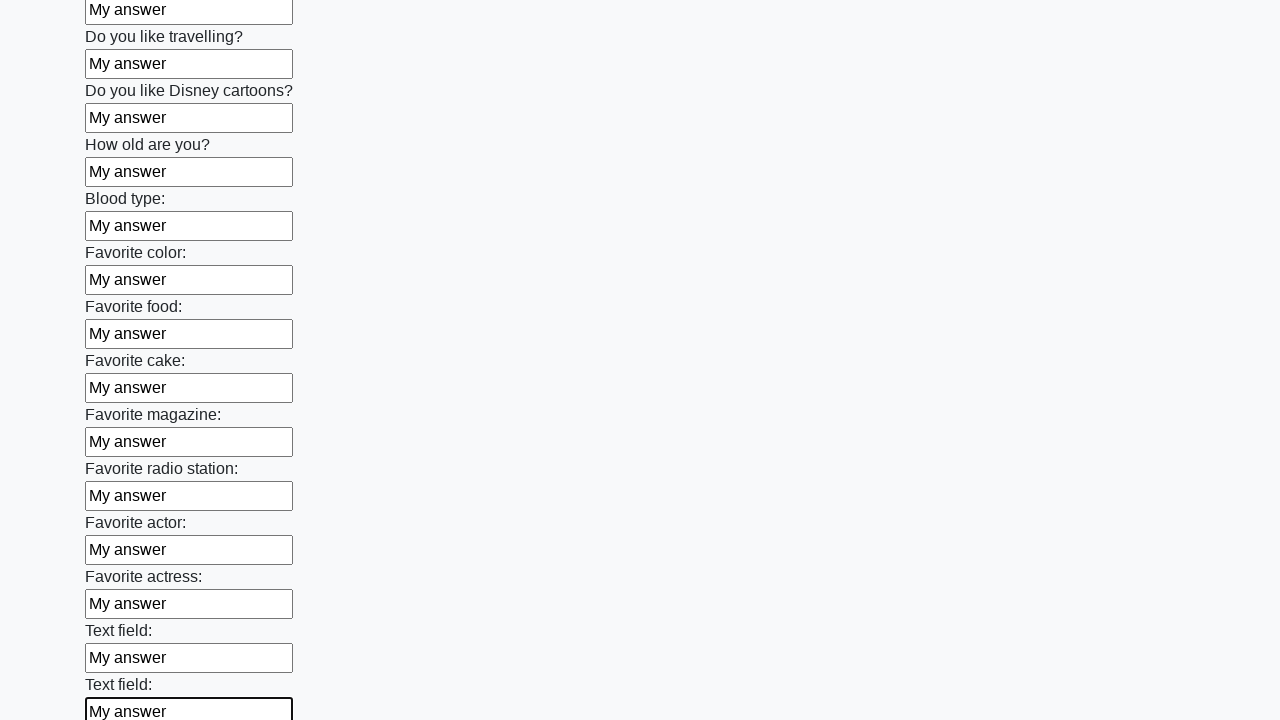

Filled input field with test value 'My answer' on input >> nth=28
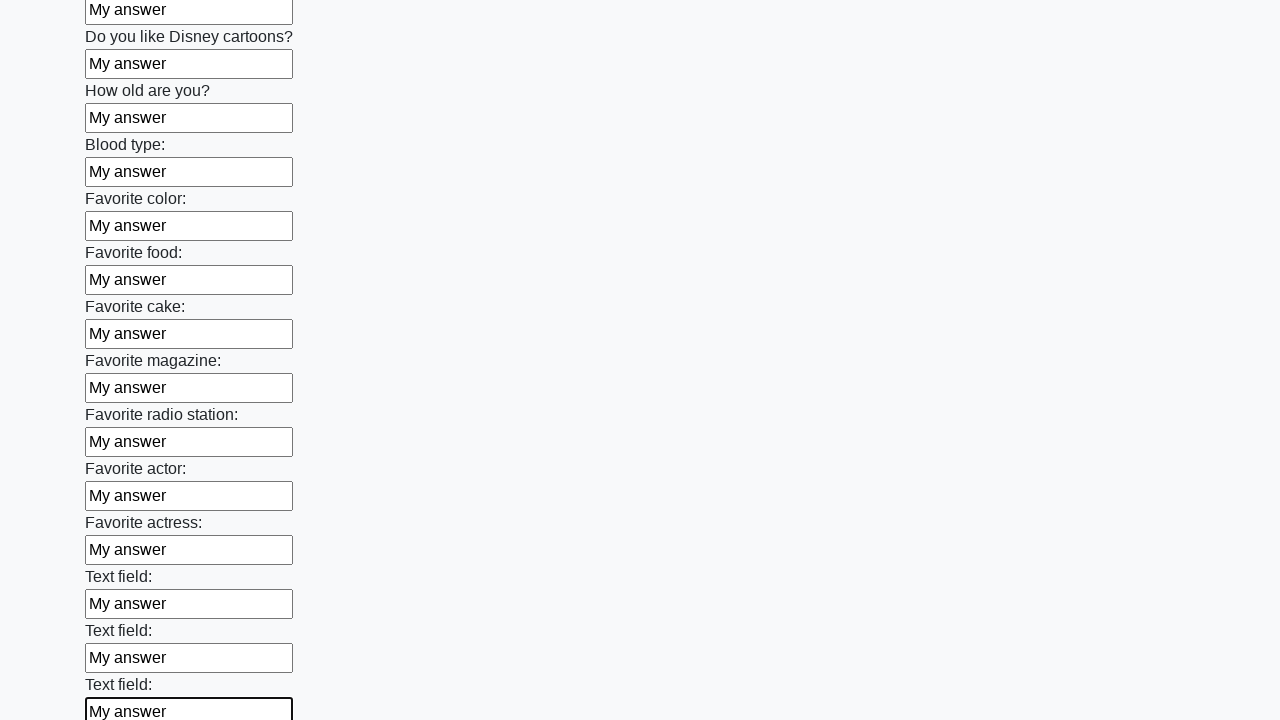

Filled input field with test value 'My answer' on input >> nth=29
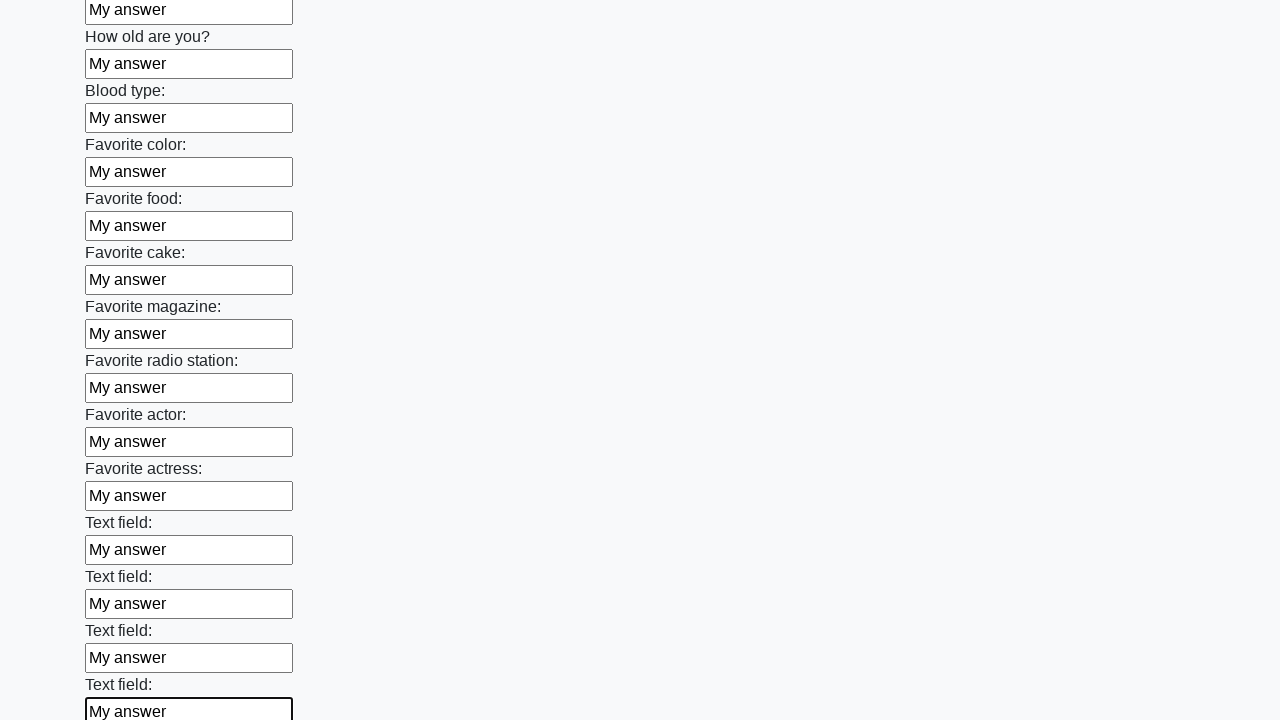

Filled input field with test value 'My answer' on input >> nth=30
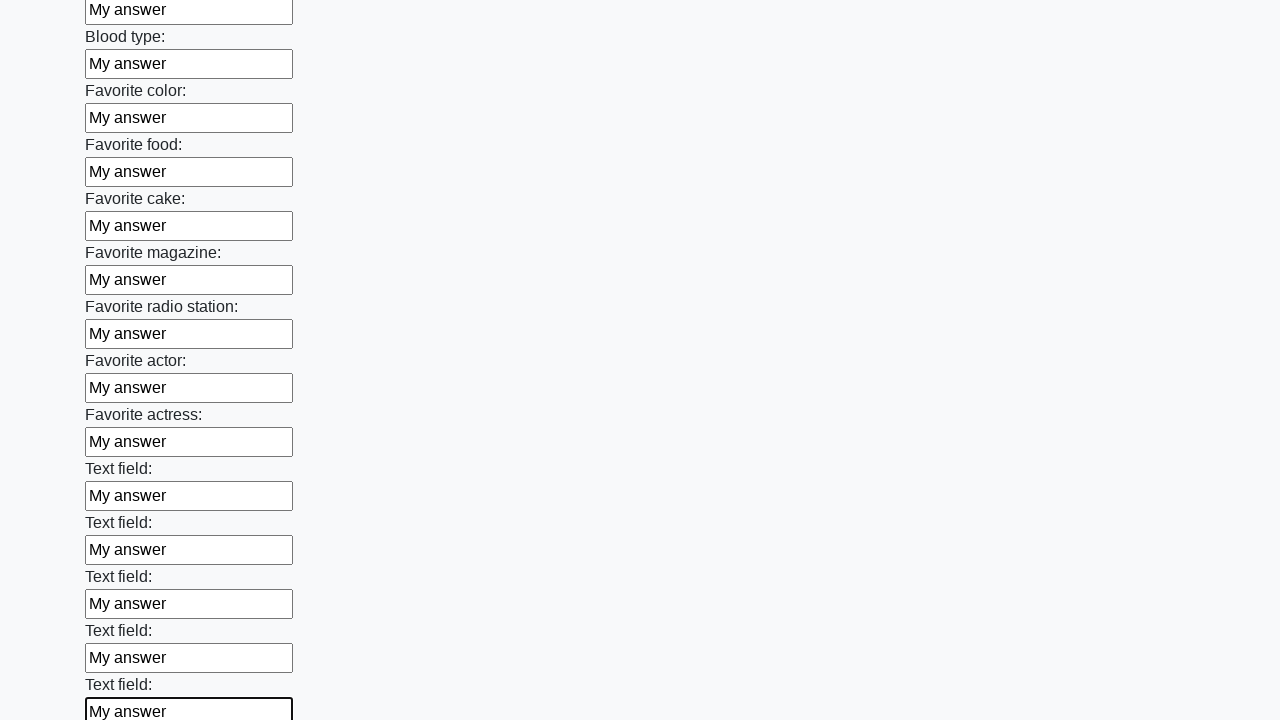

Filled input field with test value 'My answer' on input >> nth=31
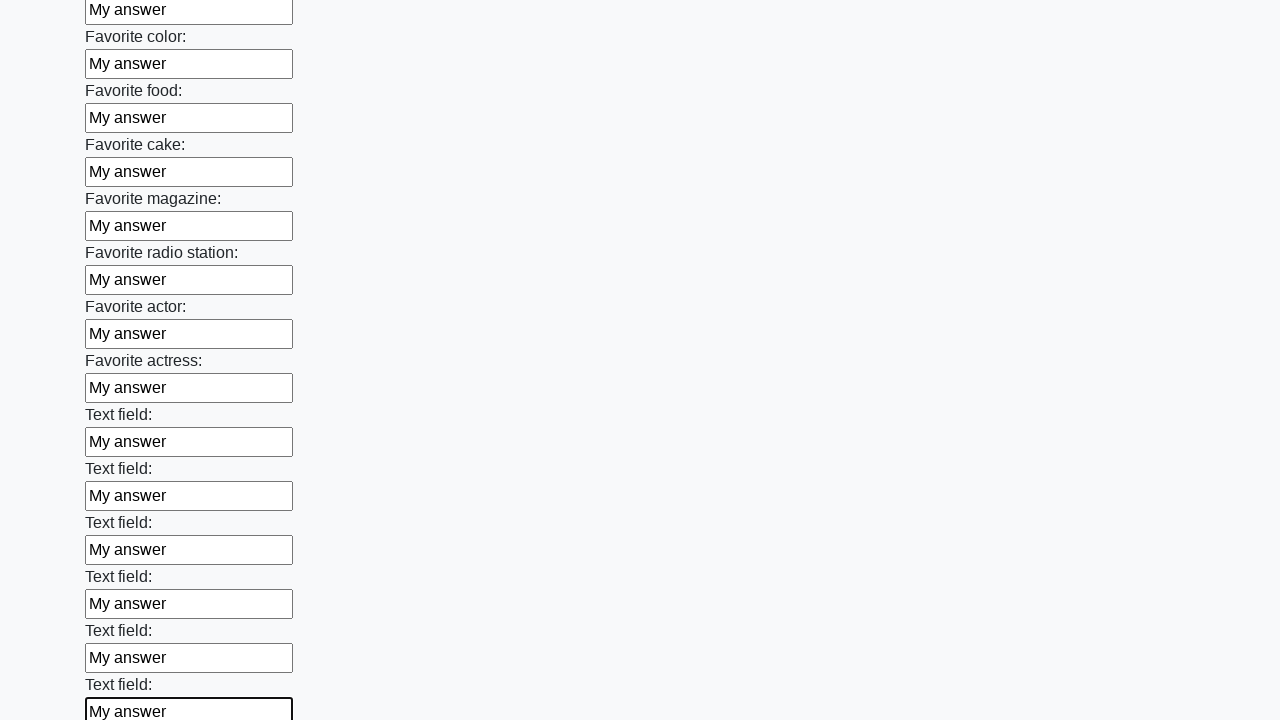

Filled input field with test value 'My answer' on input >> nth=32
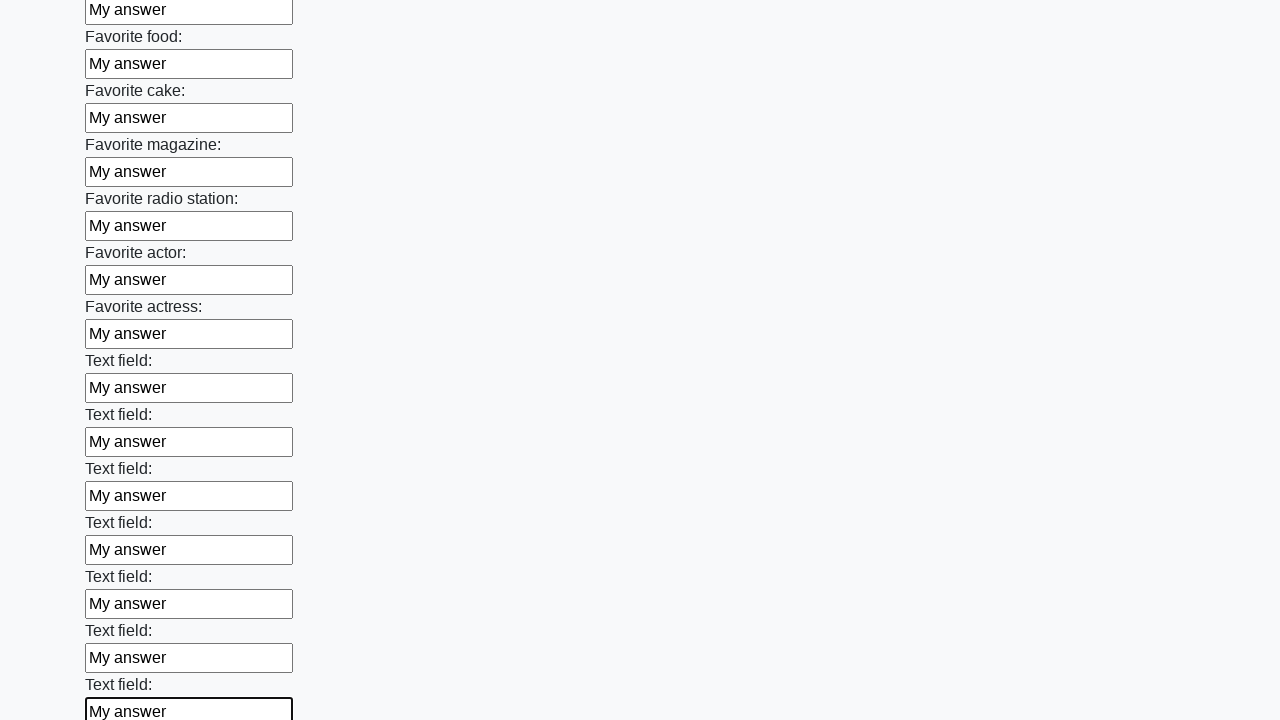

Filled input field with test value 'My answer' on input >> nth=33
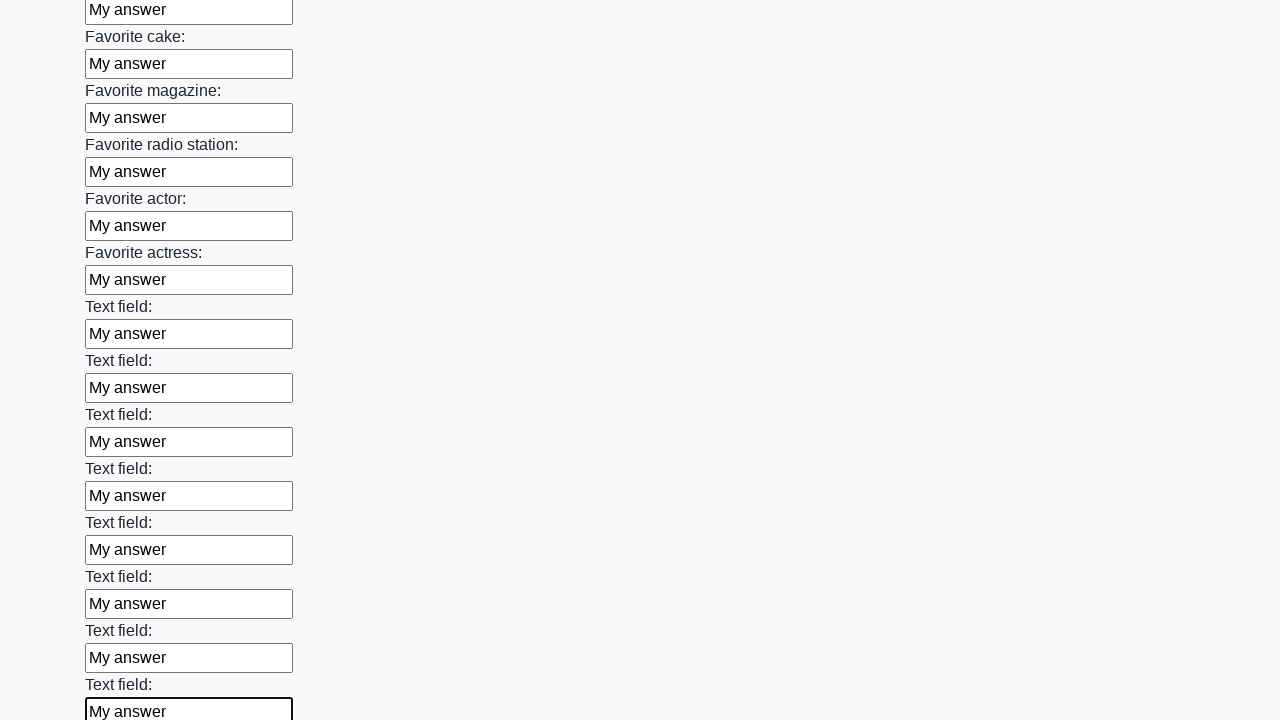

Filled input field with test value 'My answer' on input >> nth=34
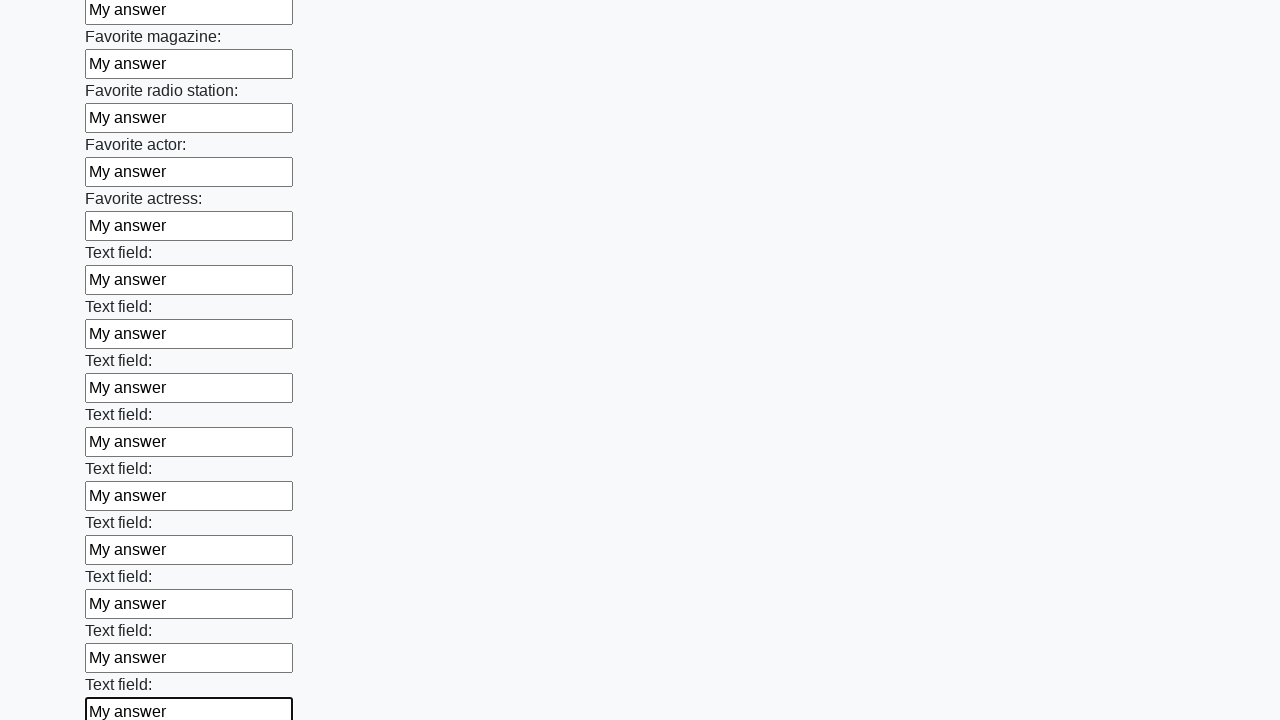

Filled input field with test value 'My answer' on input >> nth=35
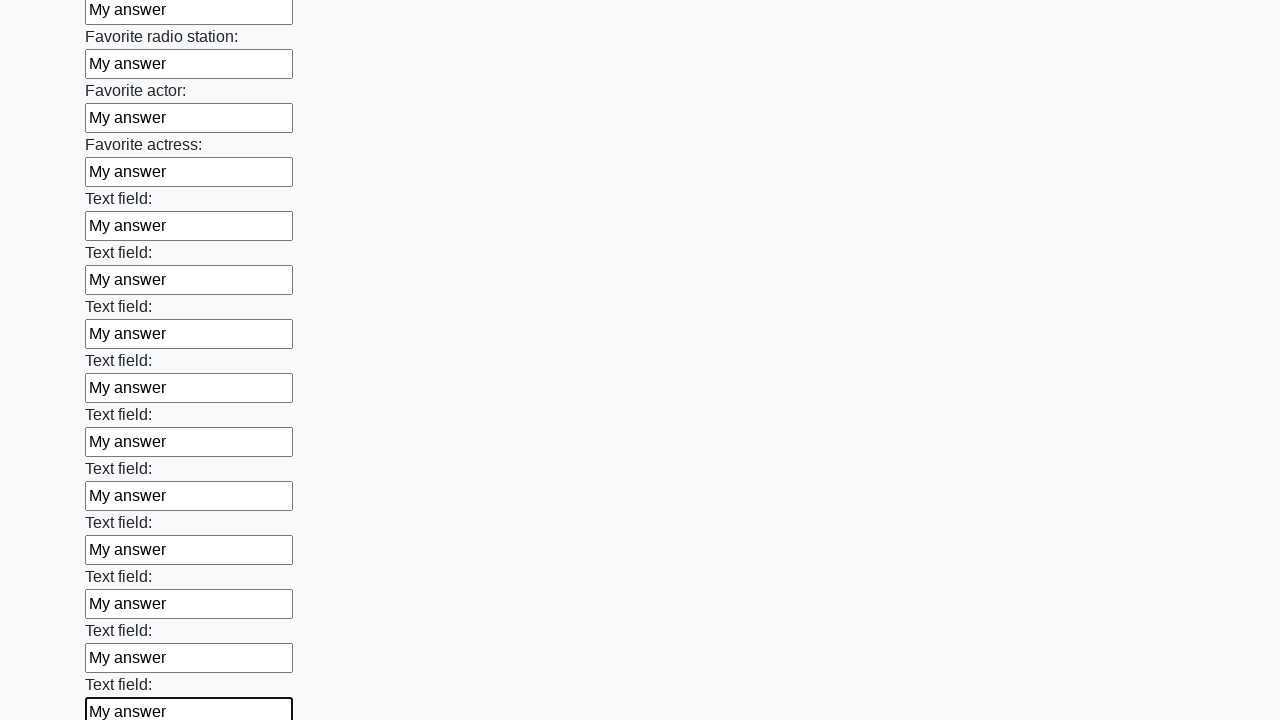

Filled input field with test value 'My answer' on input >> nth=36
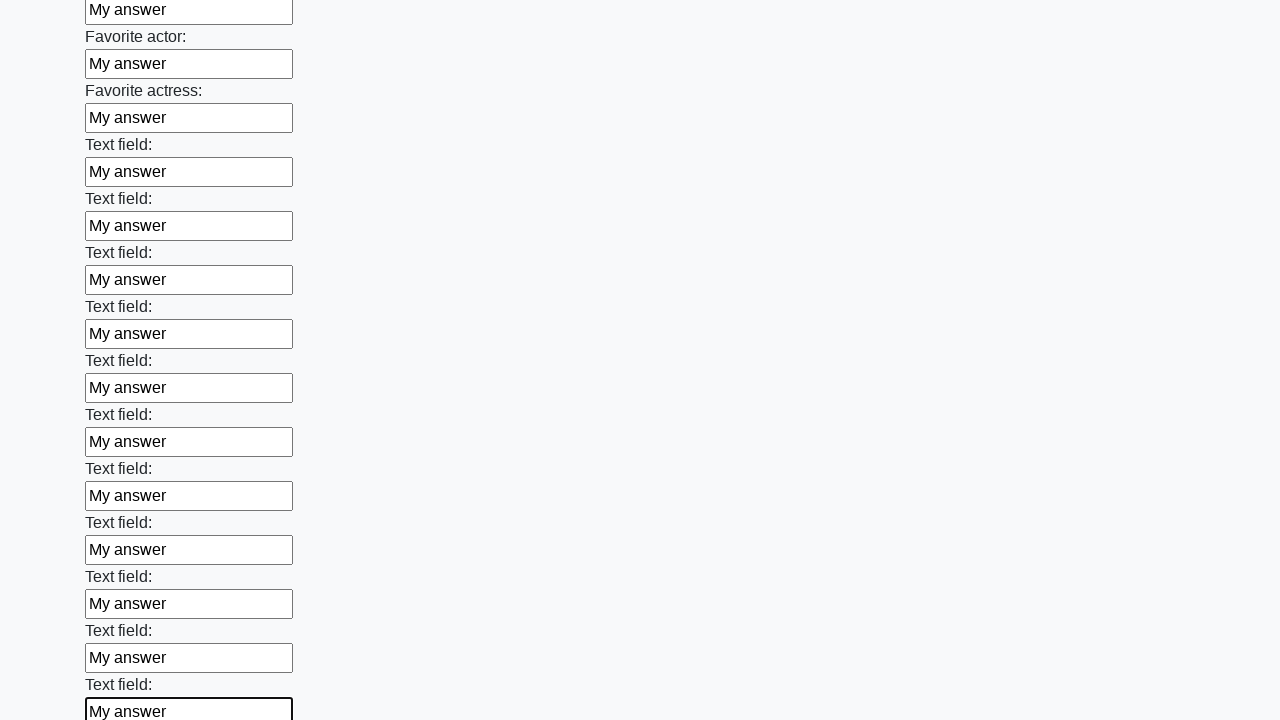

Filled input field with test value 'My answer' on input >> nth=37
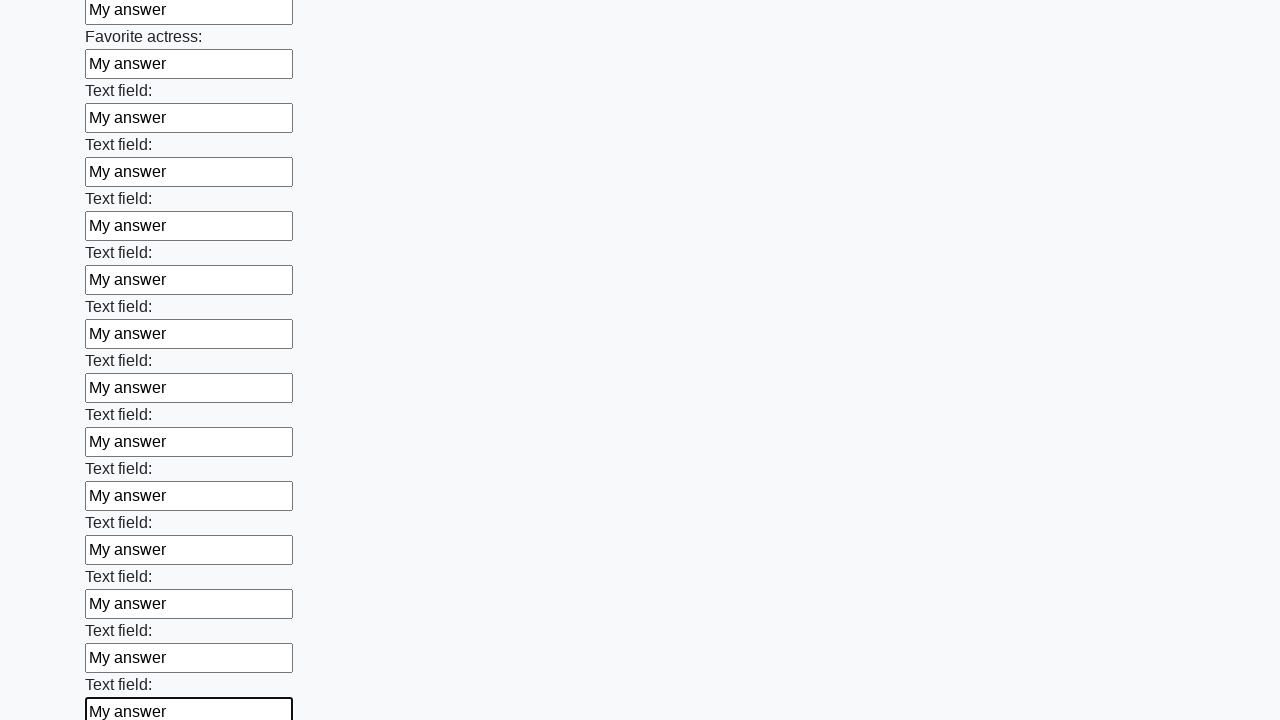

Filled input field with test value 'My answer' on input >> nth=38
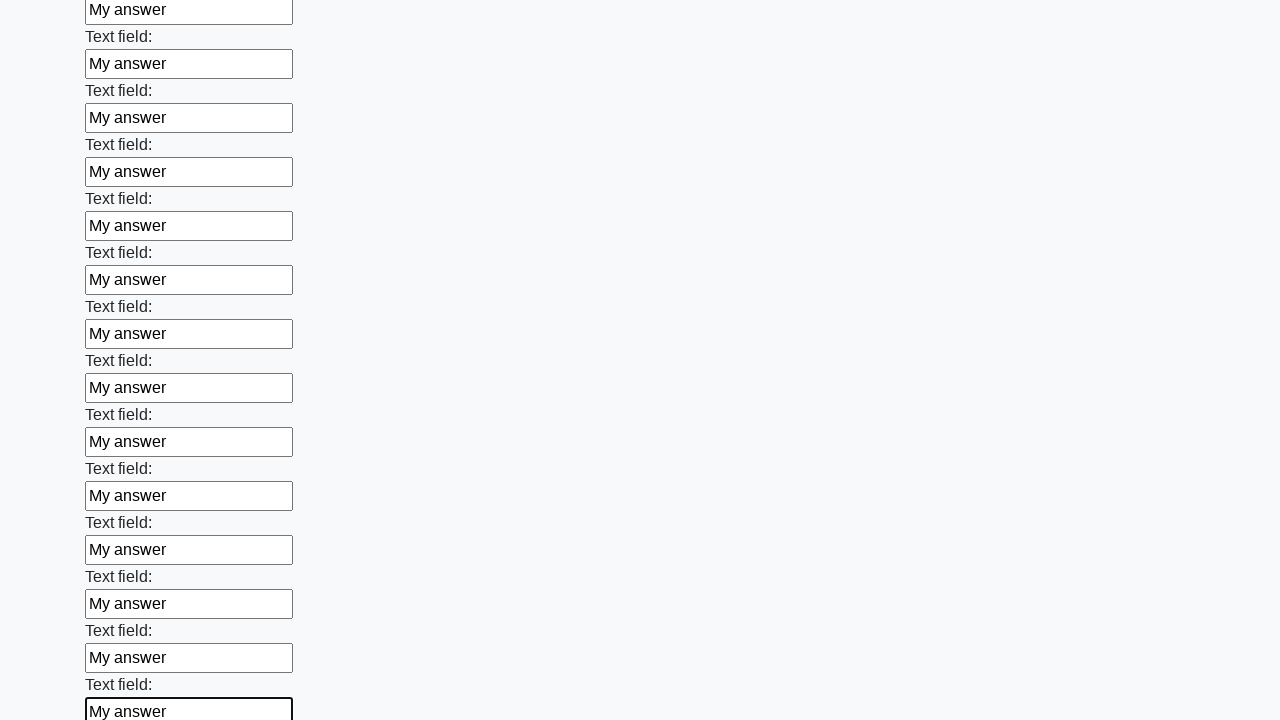

Filled input field with test value 'My answer' on input >> nth=39
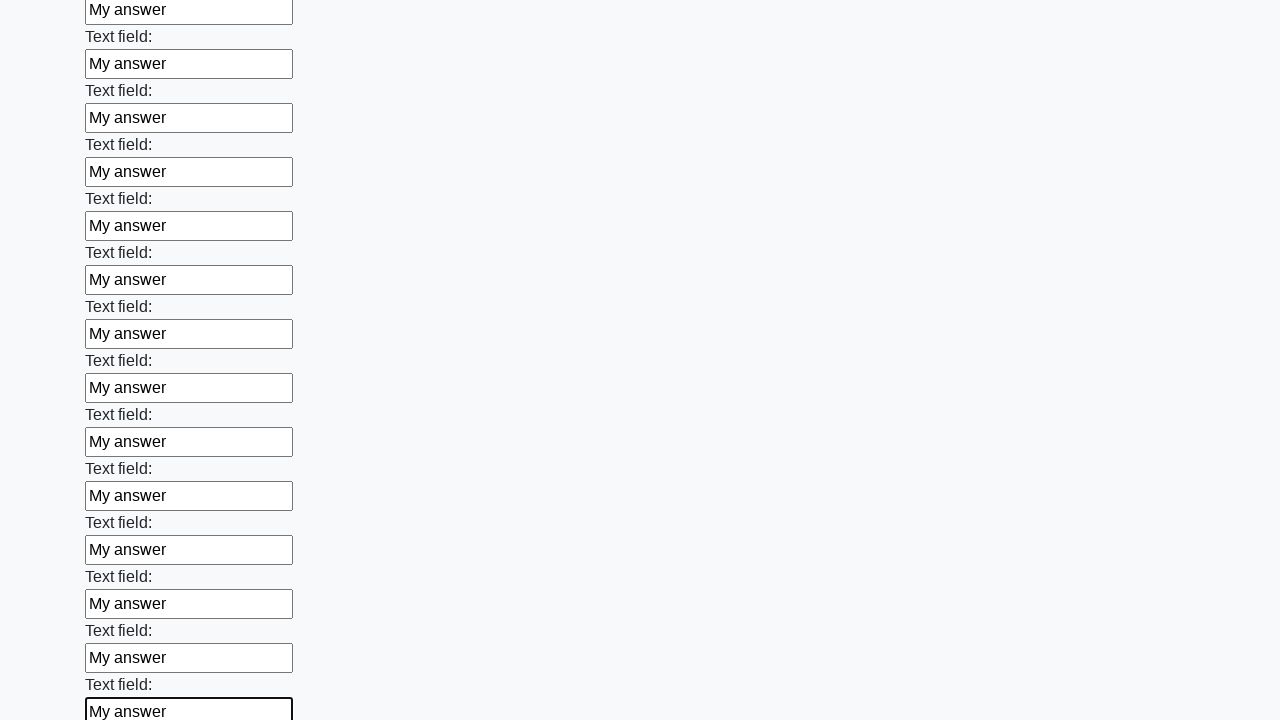

Filled input field with test value 'My answer' on input >> nth=40
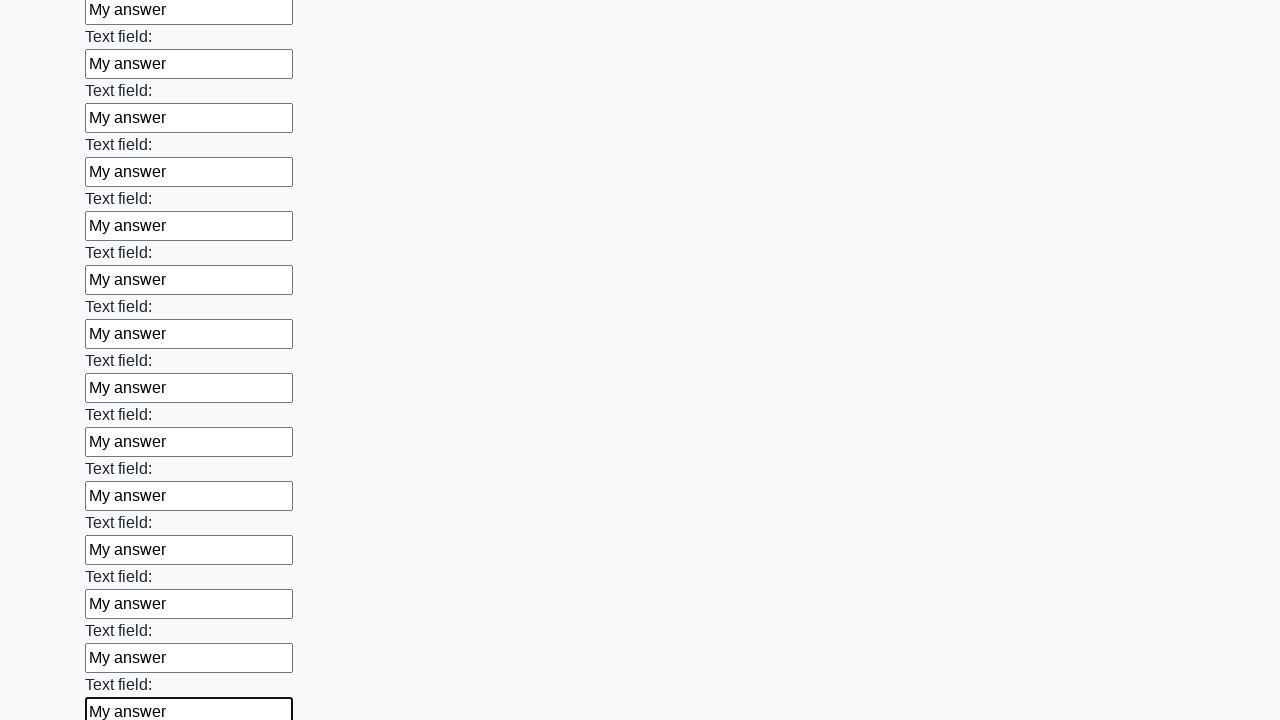

Filled input field with test value 'My answer' on input >> nth=41
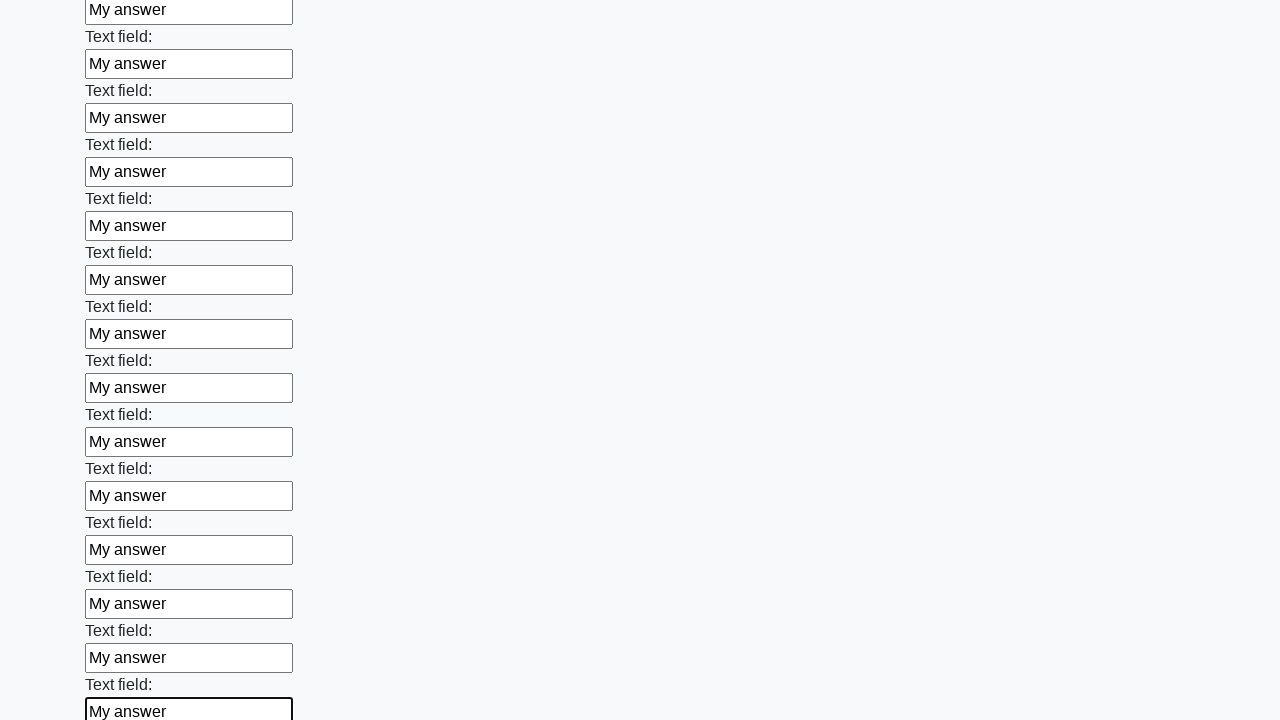

Filled input field with test value 'My answer' on input >> nth=42
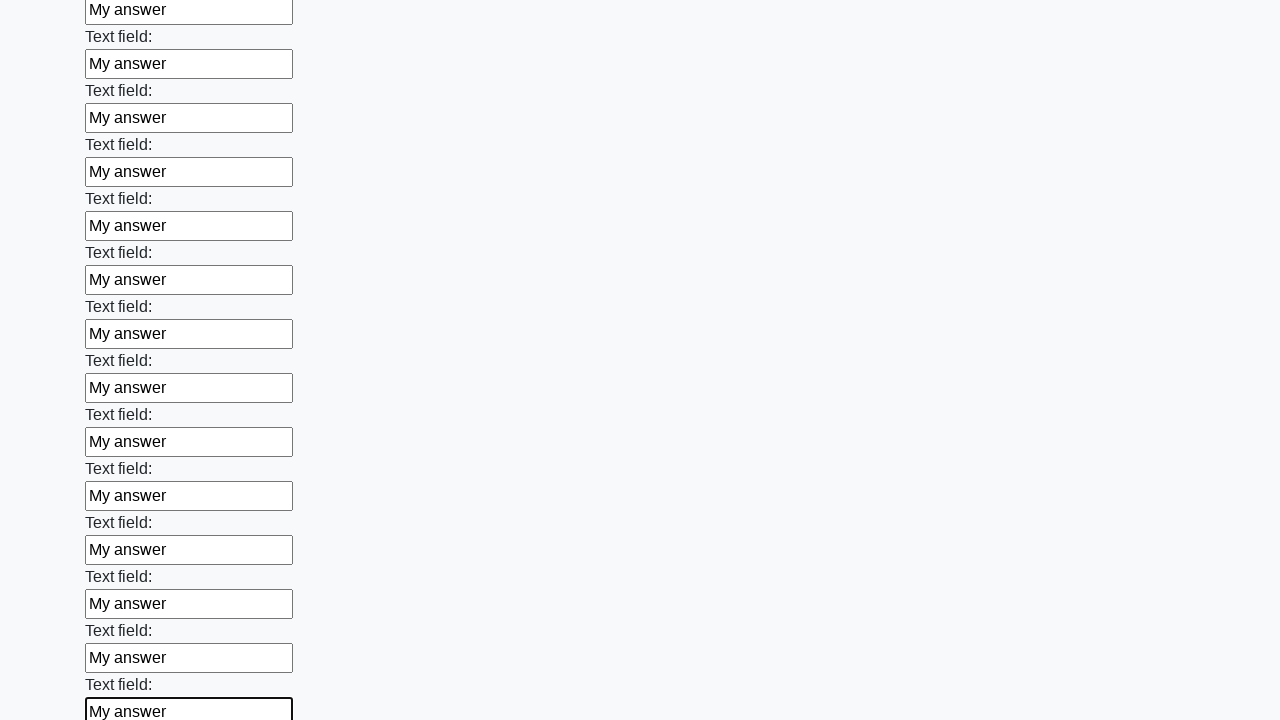

Filled input field with test value 'My answer' on input >> nth=43
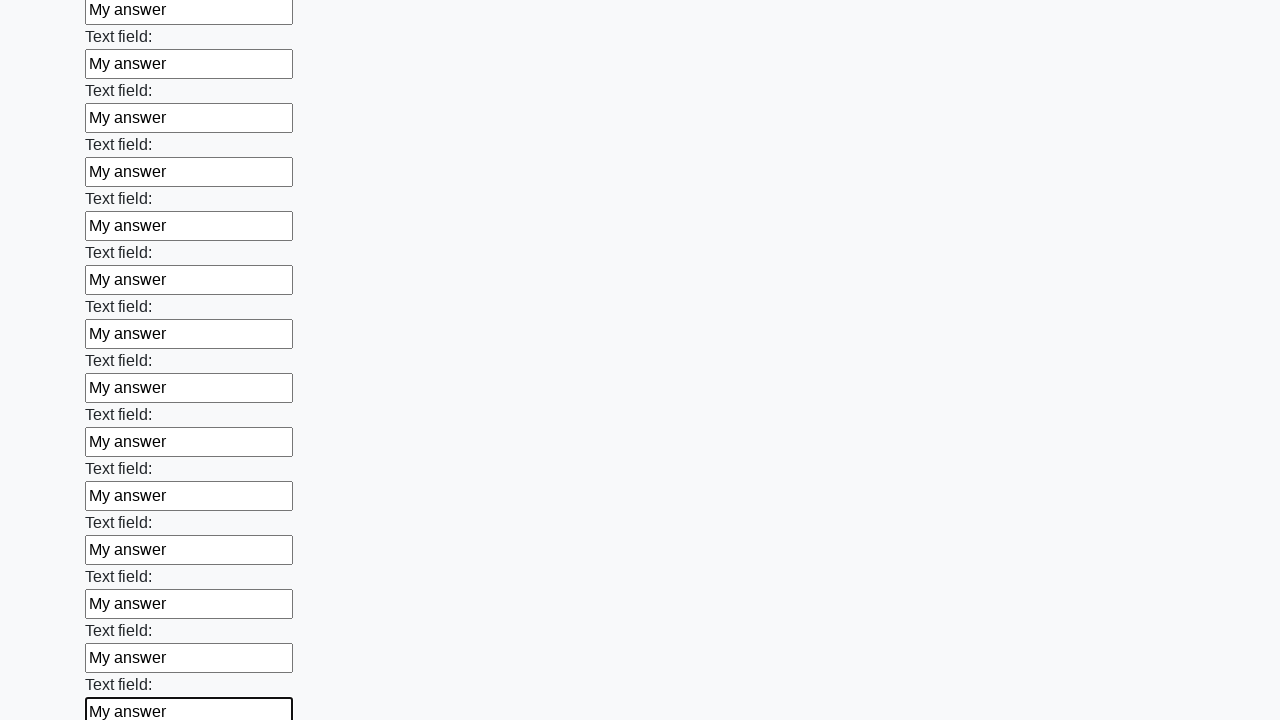

Filled input field with test value 'My answer' on input >> nth=44
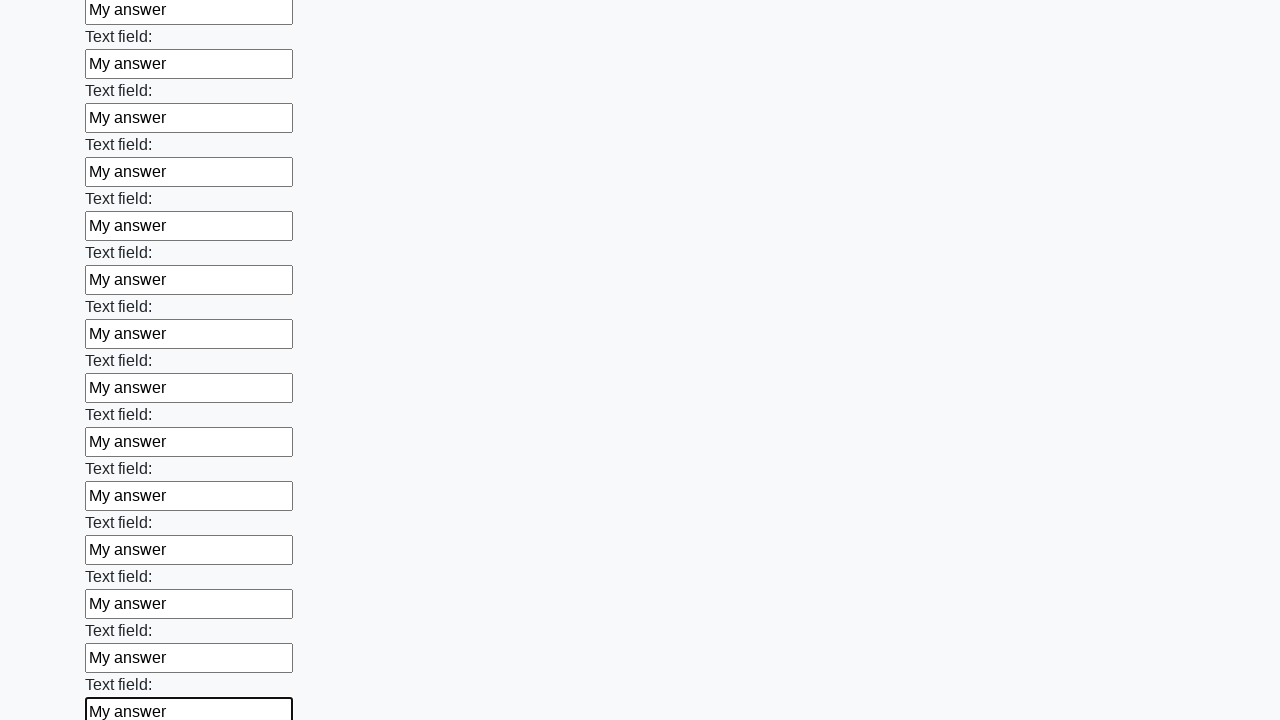

Filled input field with test value 'My answer' on input >> nth=45
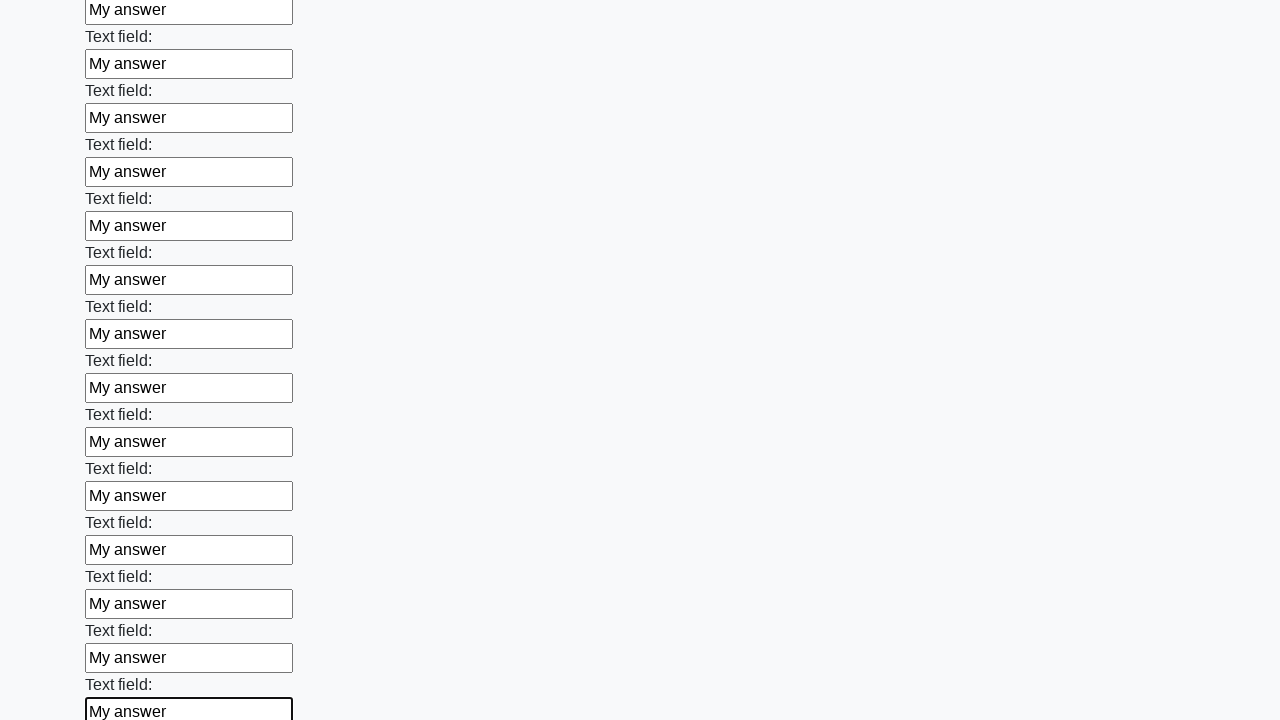

Filled input field with test value 'My answer' on input >> nth=46
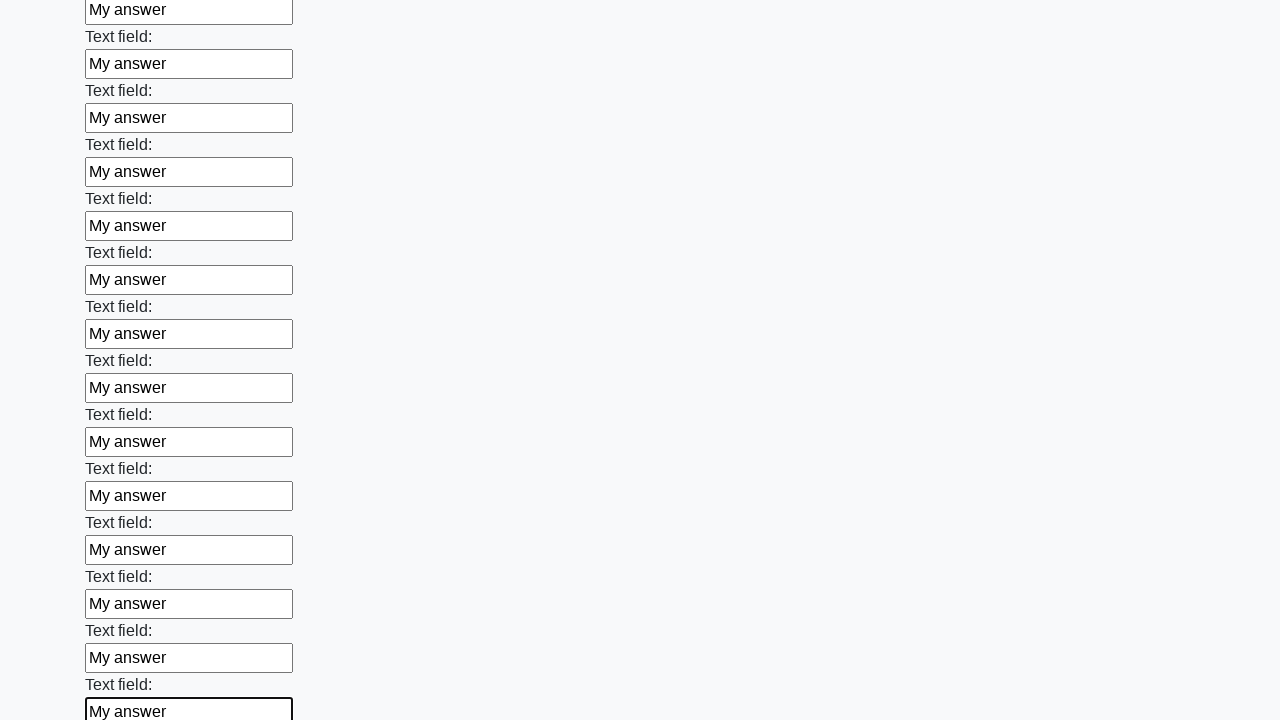

Filled input field with test value 'My answer' on input >> nth=47
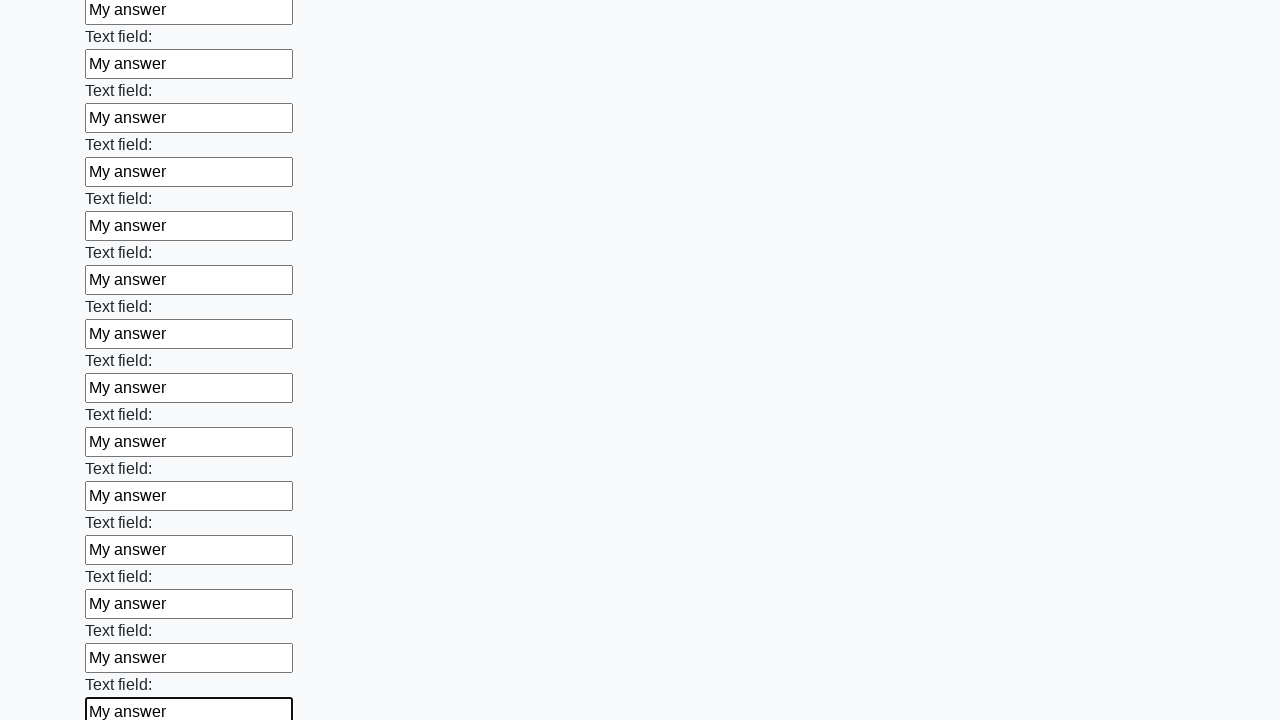

Filled input field with test value 'My answer' on input >> nth=48
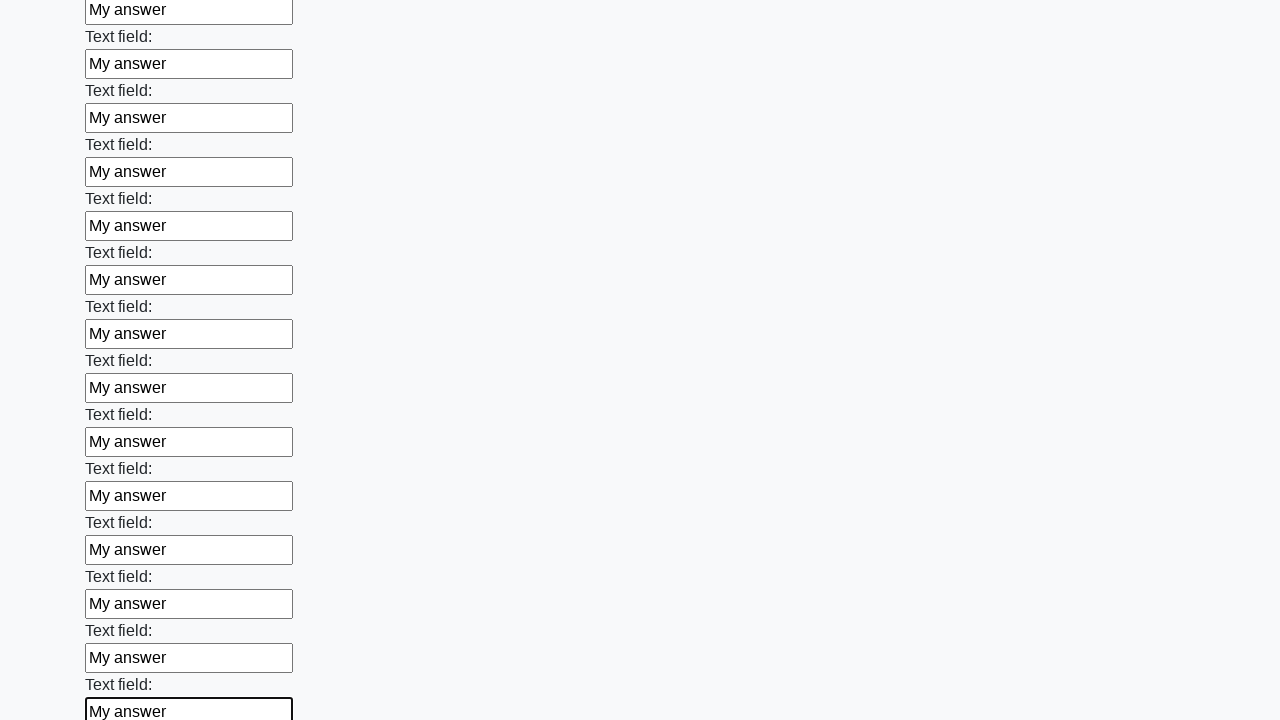

Filled input field with test value 'My answer' on input >> nth=49
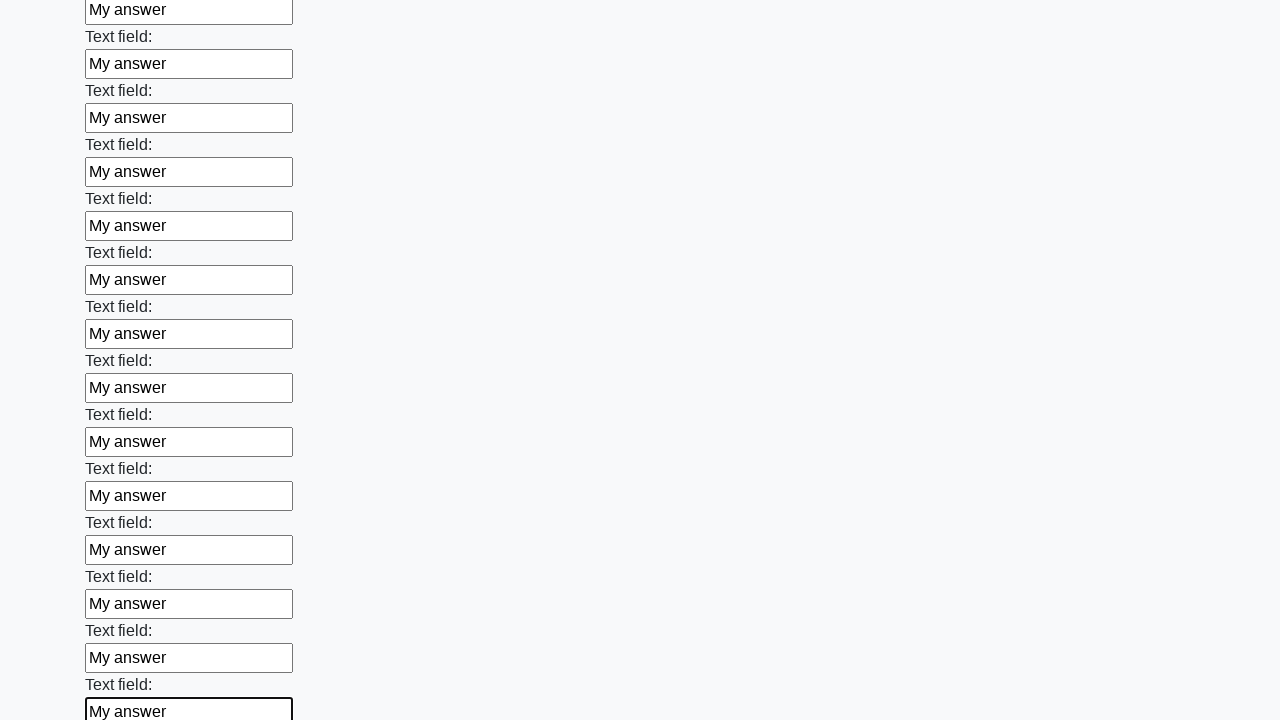

Filled input field with test value 'My answer' on input >> nth=50
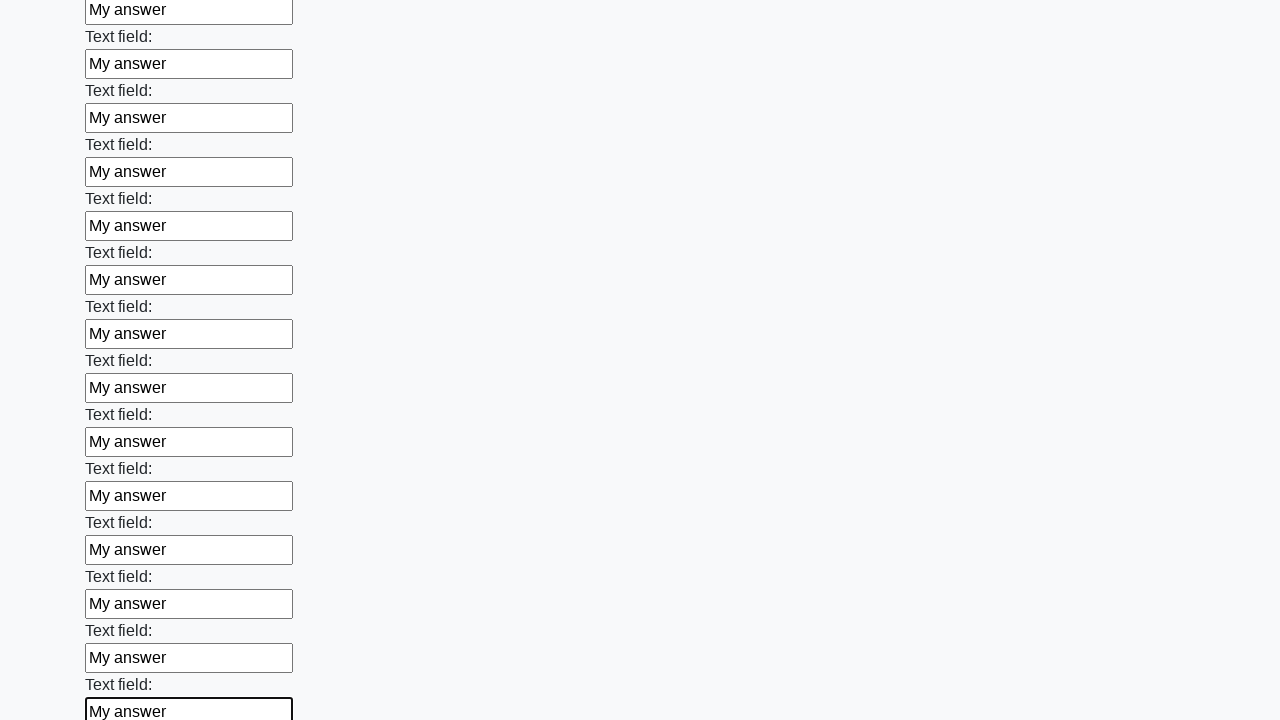

Filled input field with test value 'My answer' on input >> nth=51
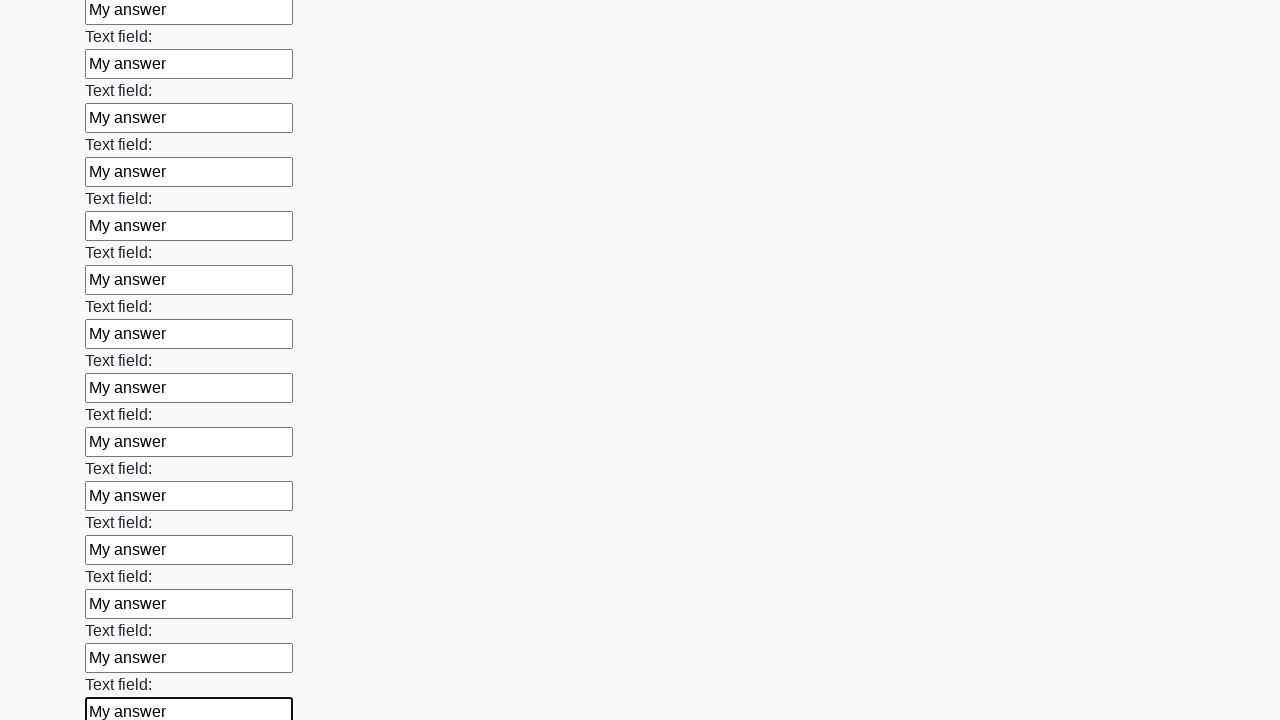

Filled input field with test value 'My answer' on input >> nth=52
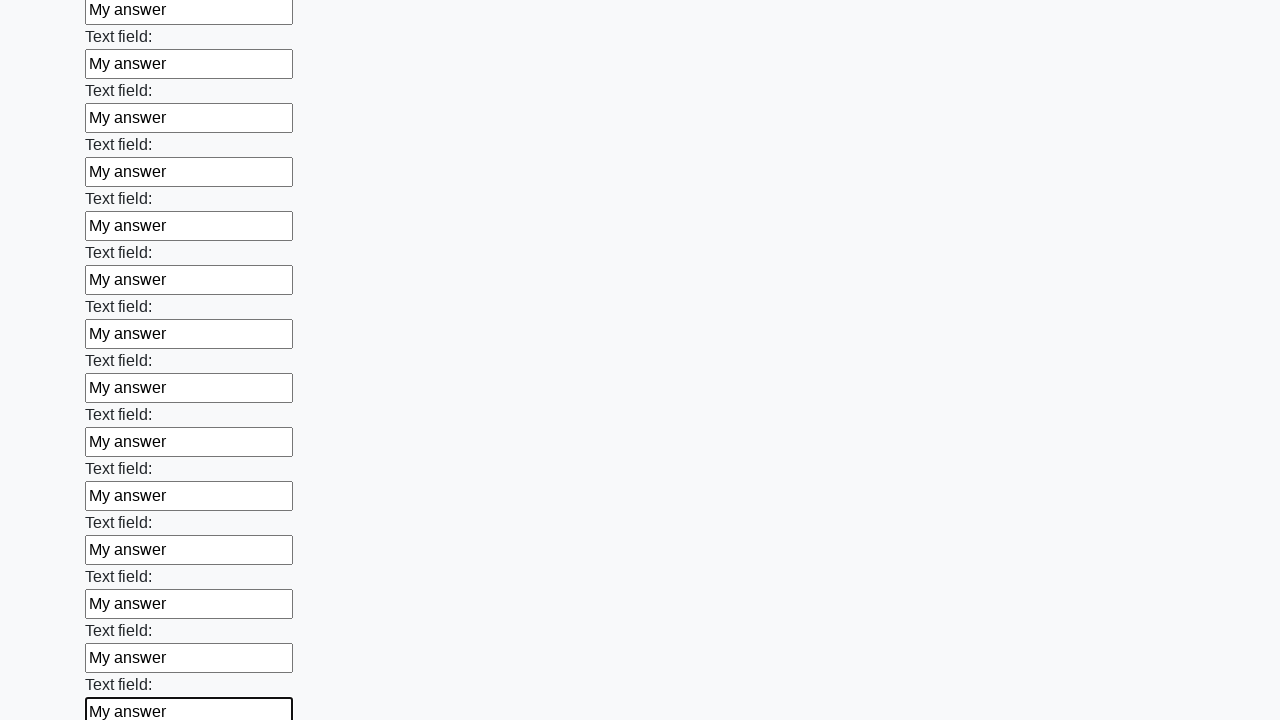

Filled input field with test value 'My answer' on input >> nth=53
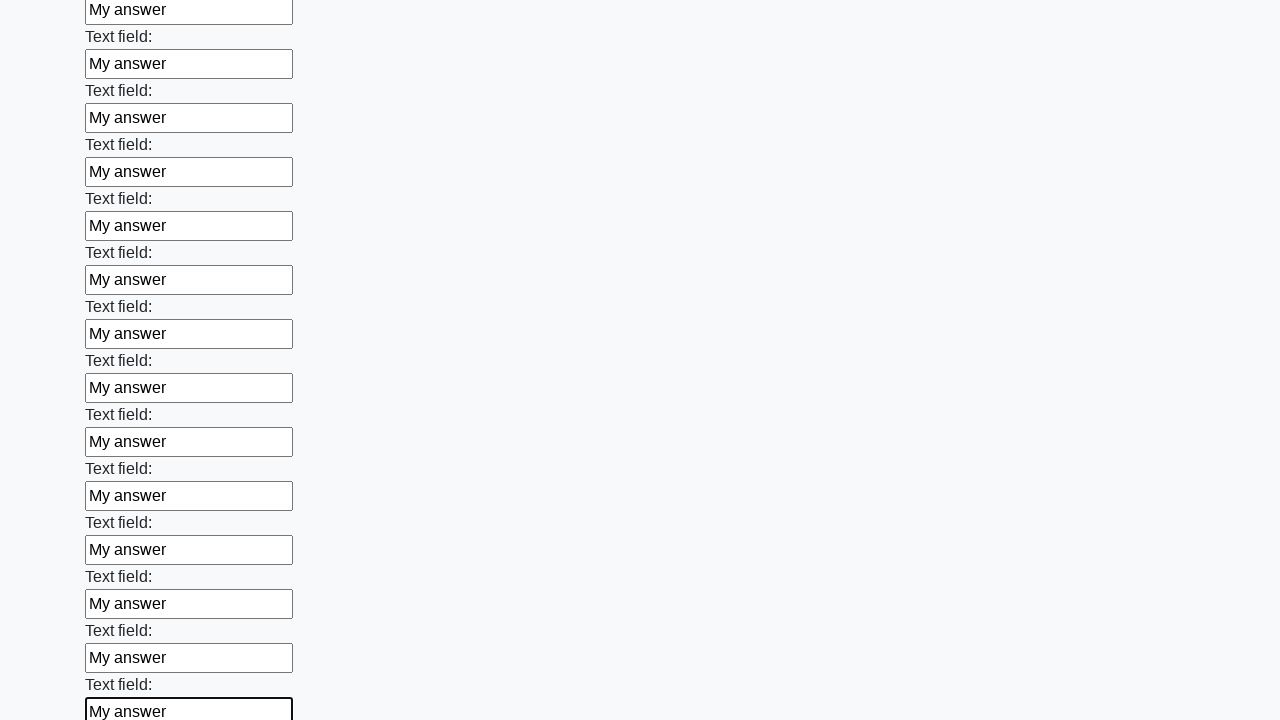

Filled input field with test value 'My answer' on input >> nth=54
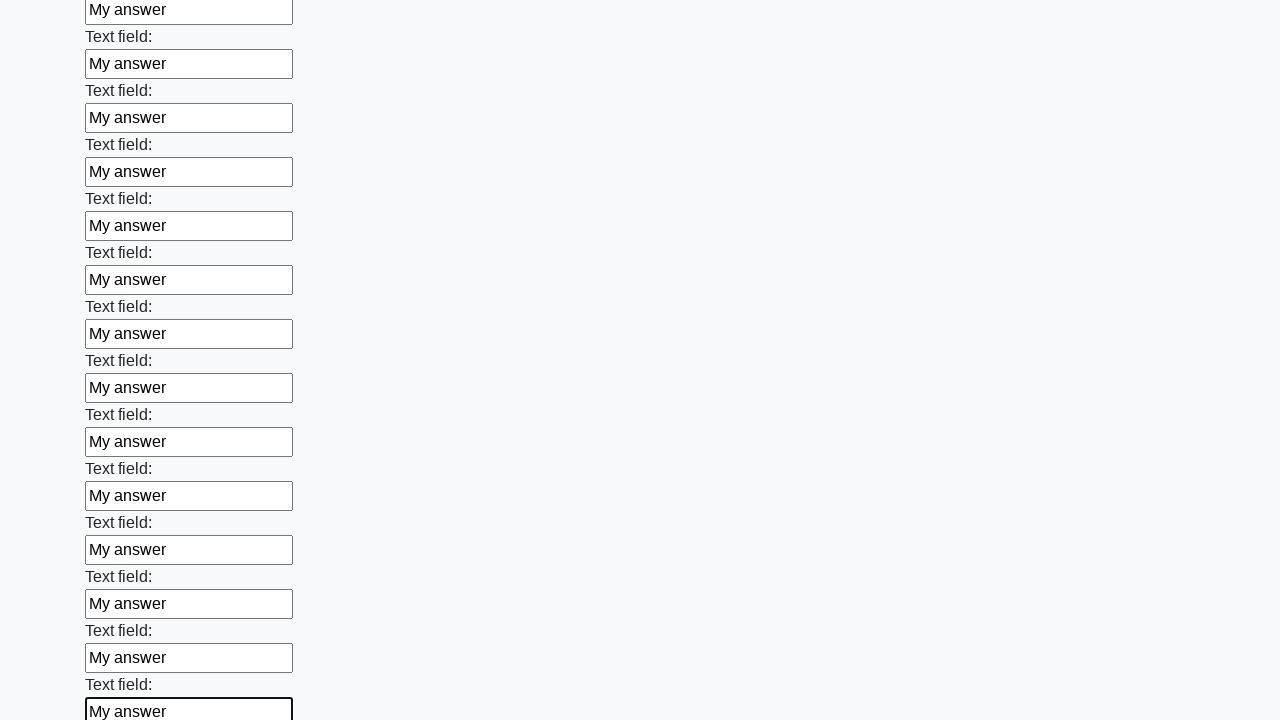

Filled input field with test value 'My answer' on input >> nth=55
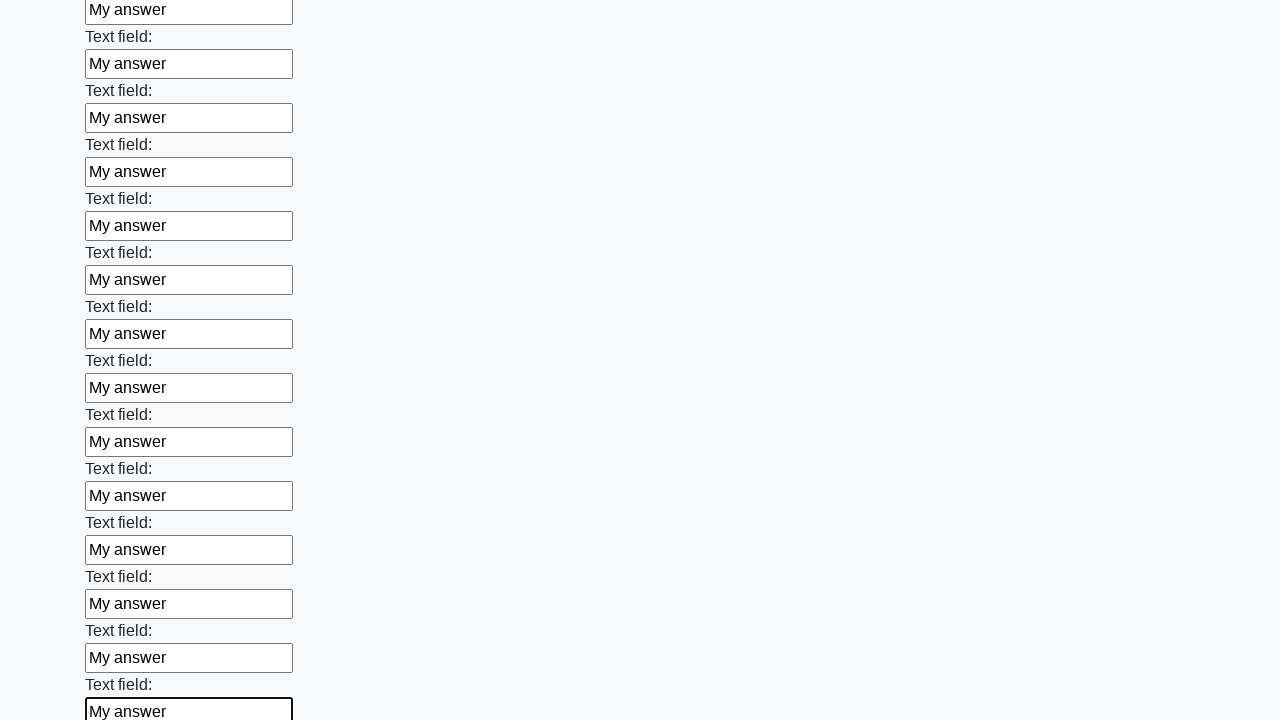

Filled input field with test value 'My answer' on input >> nth=56
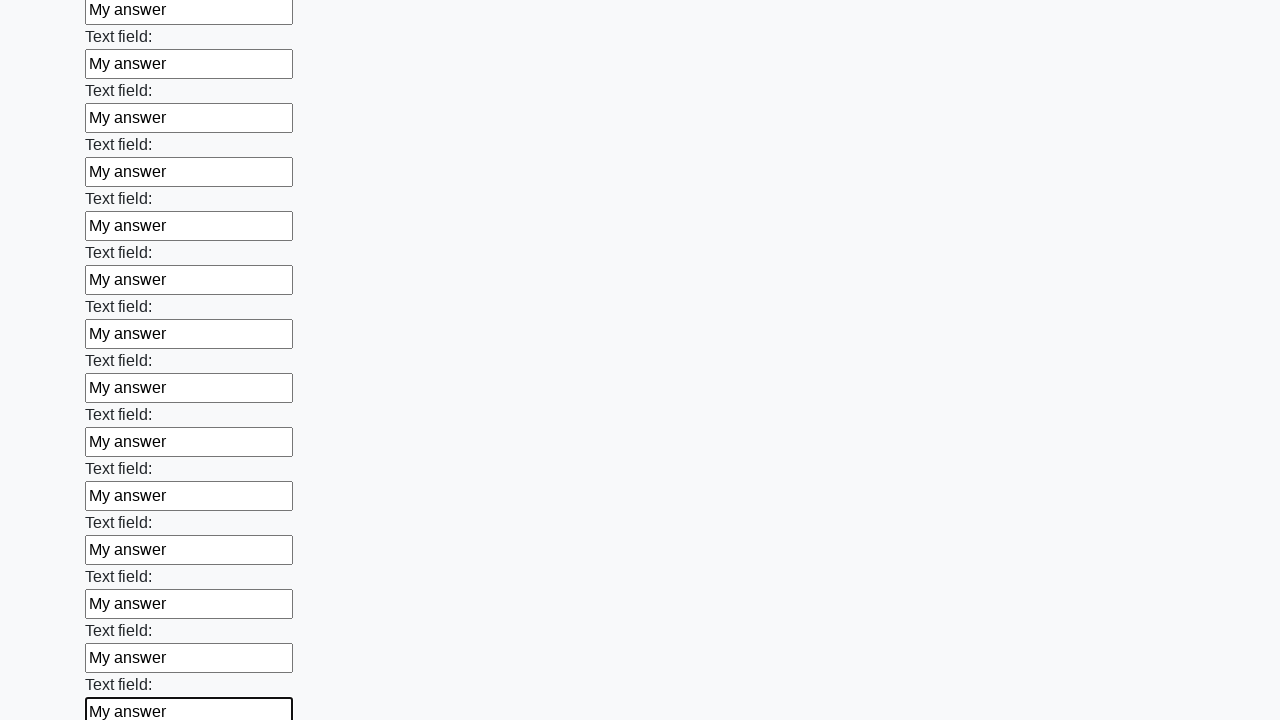

Filled input field with test value 'My answer' on input >> nth=57
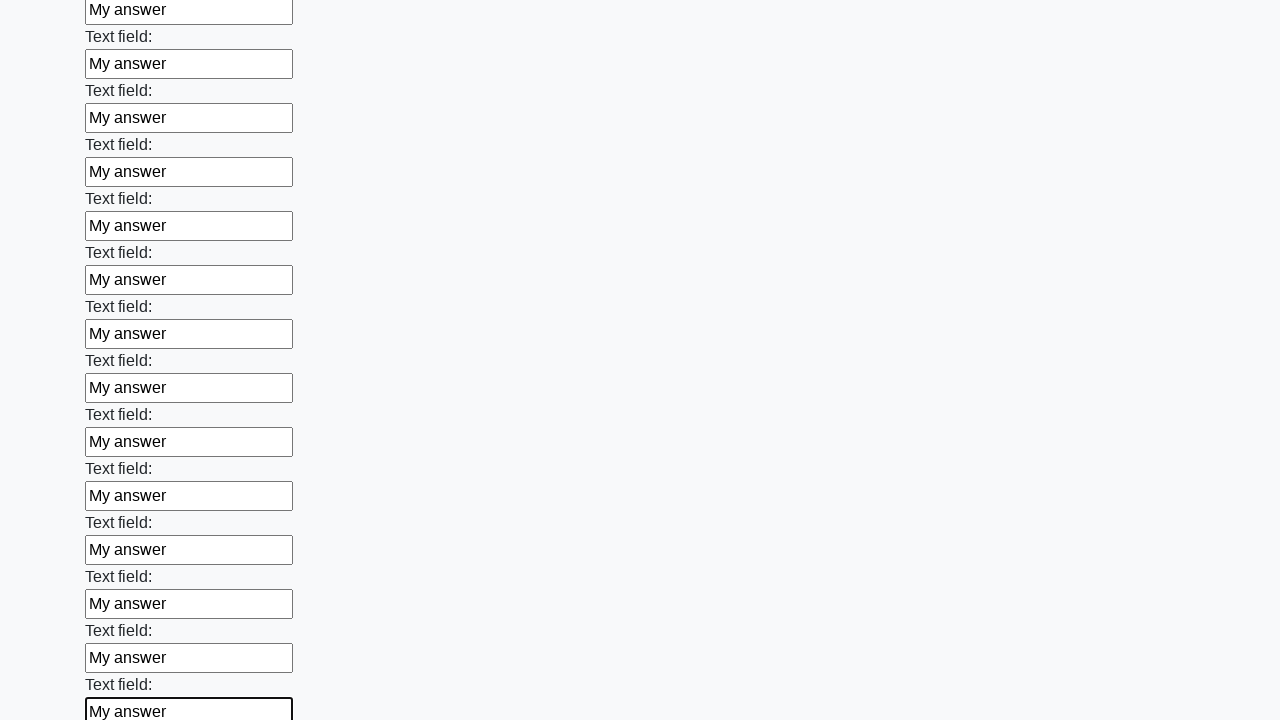

Filled input field with test value 'My answer' on input >> nth=58
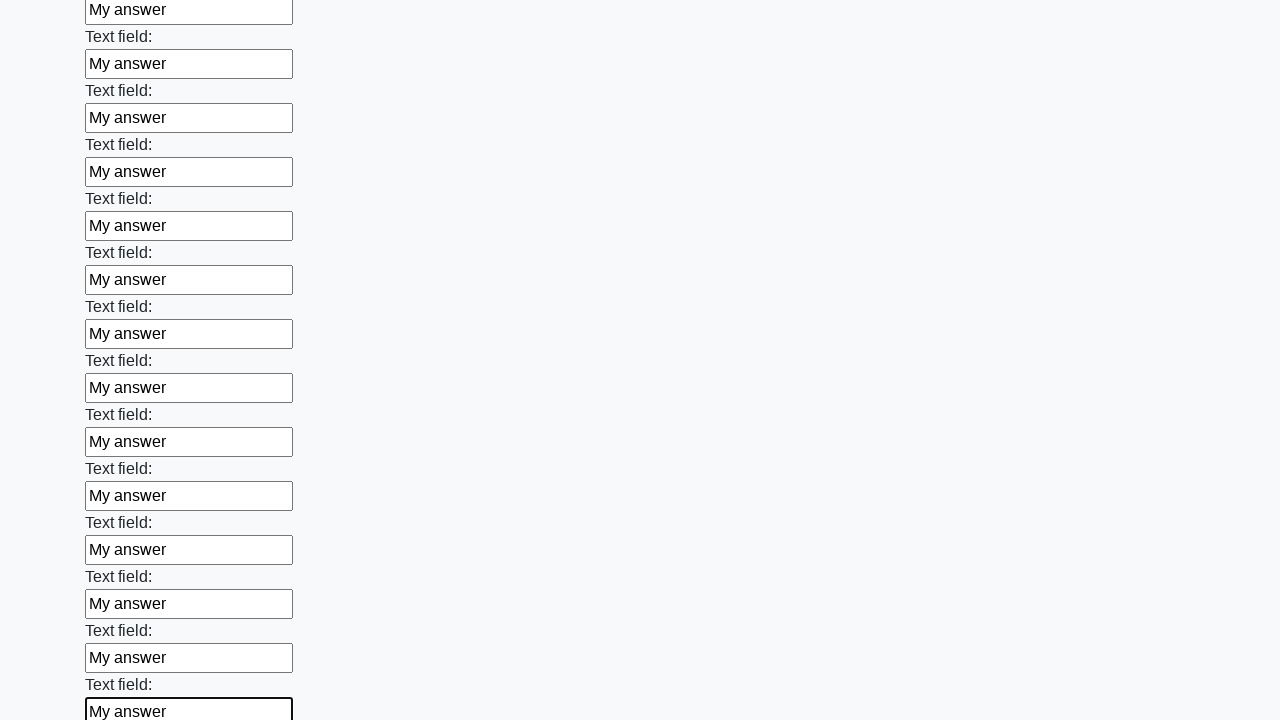

Filled input field with test value 'My answer' on input >> nth=59
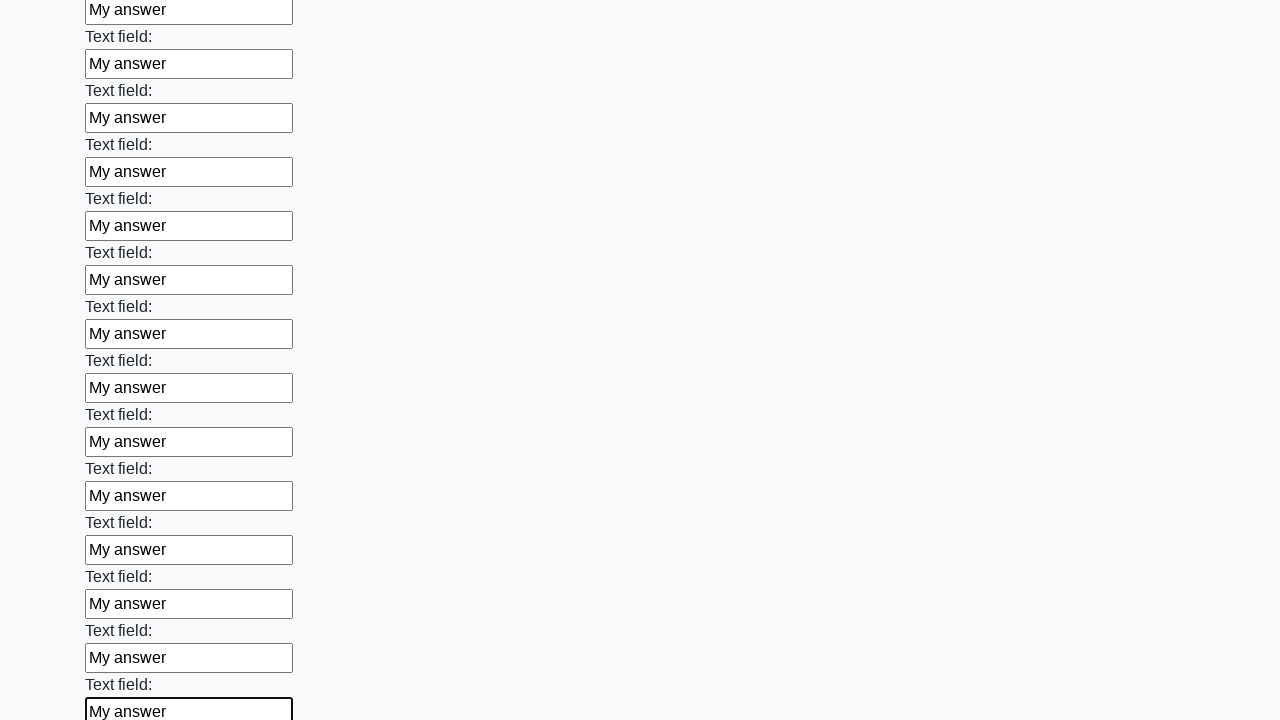

Filled input field with test value 'My answer' on input >> nth=60
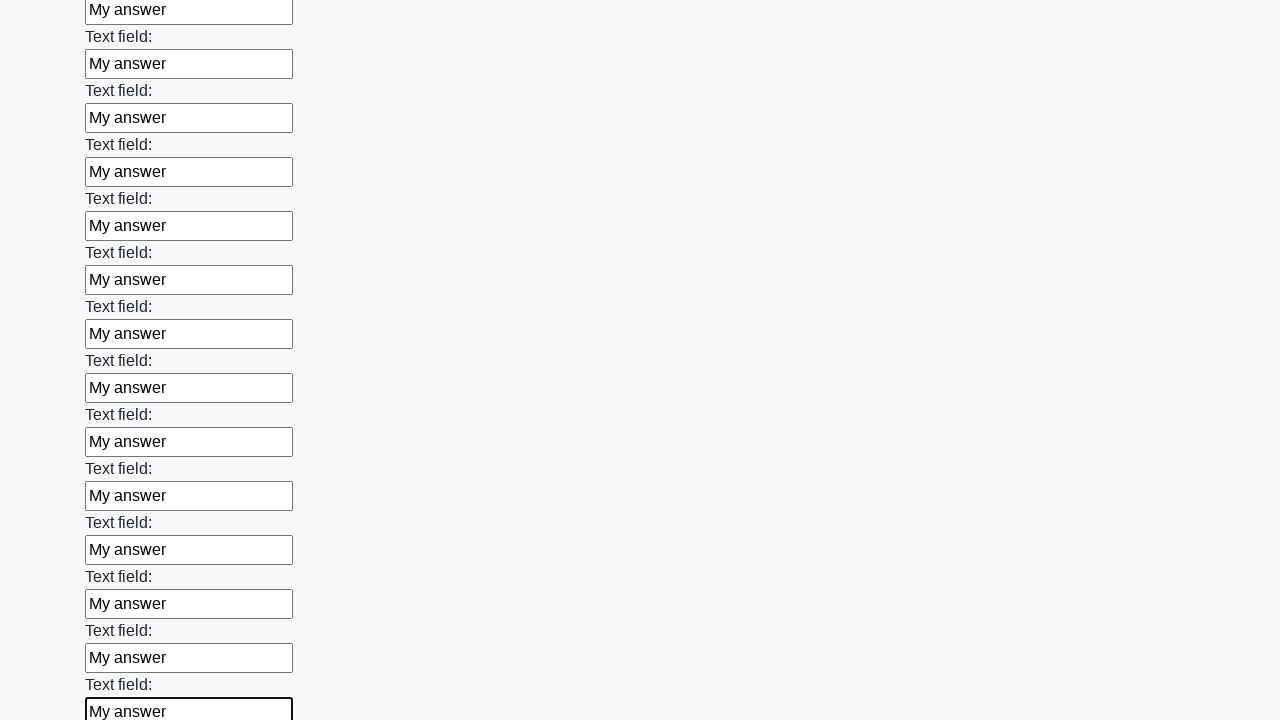

Filled input field with test value 'My answer' on input >> nth=61
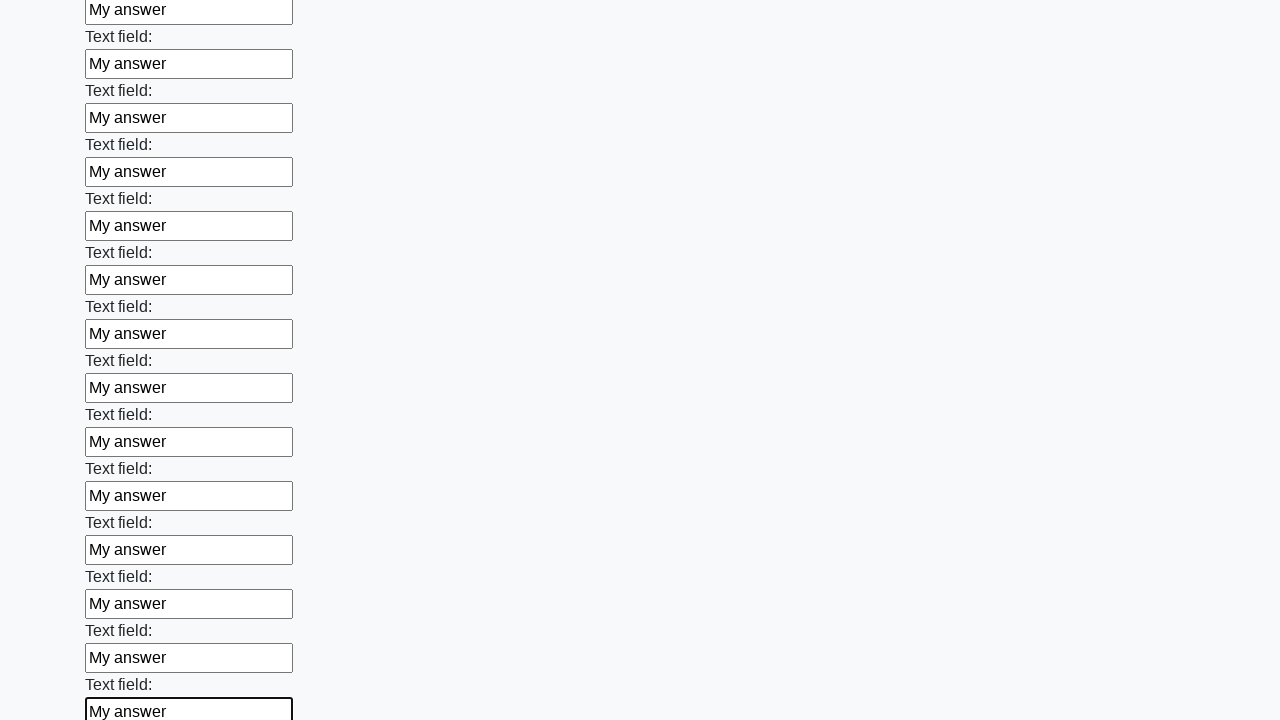

Filled input field with test value 'My answer' on input >> nth=62
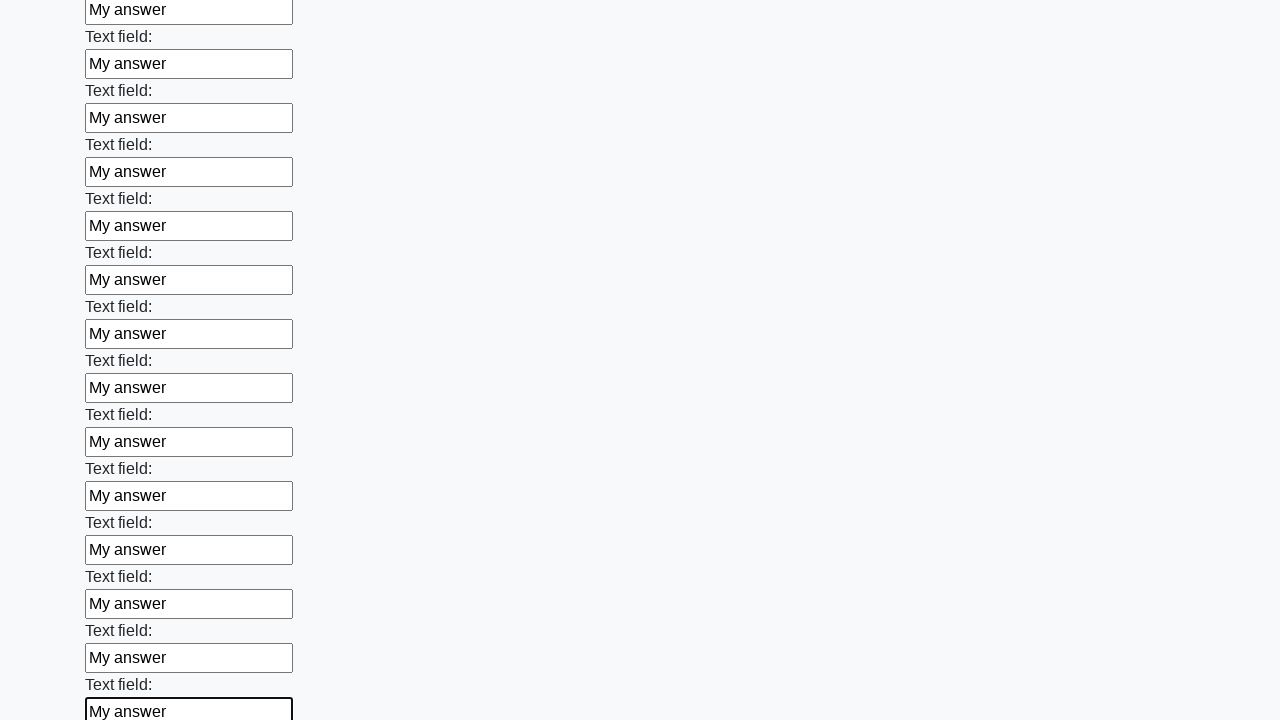

Filled input field with test value 'My answer' on input >> nth=63
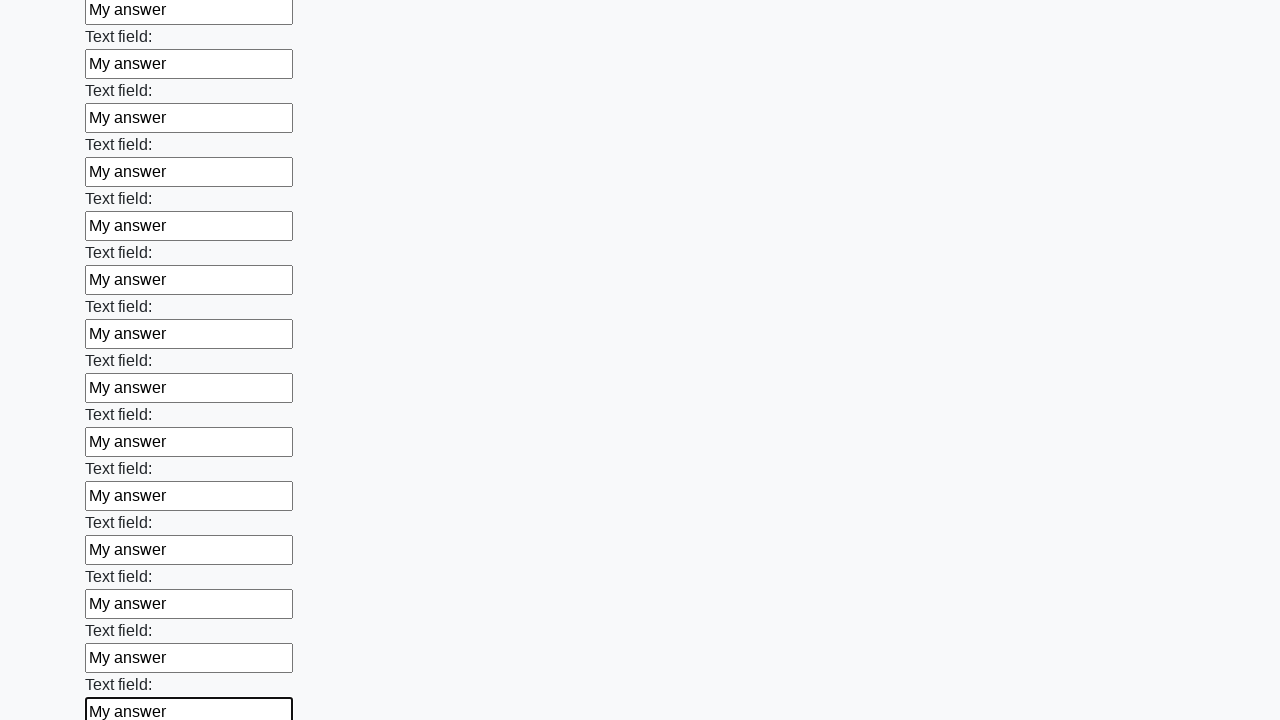

Filled input field with test value 'My answer' on input >> nth=64
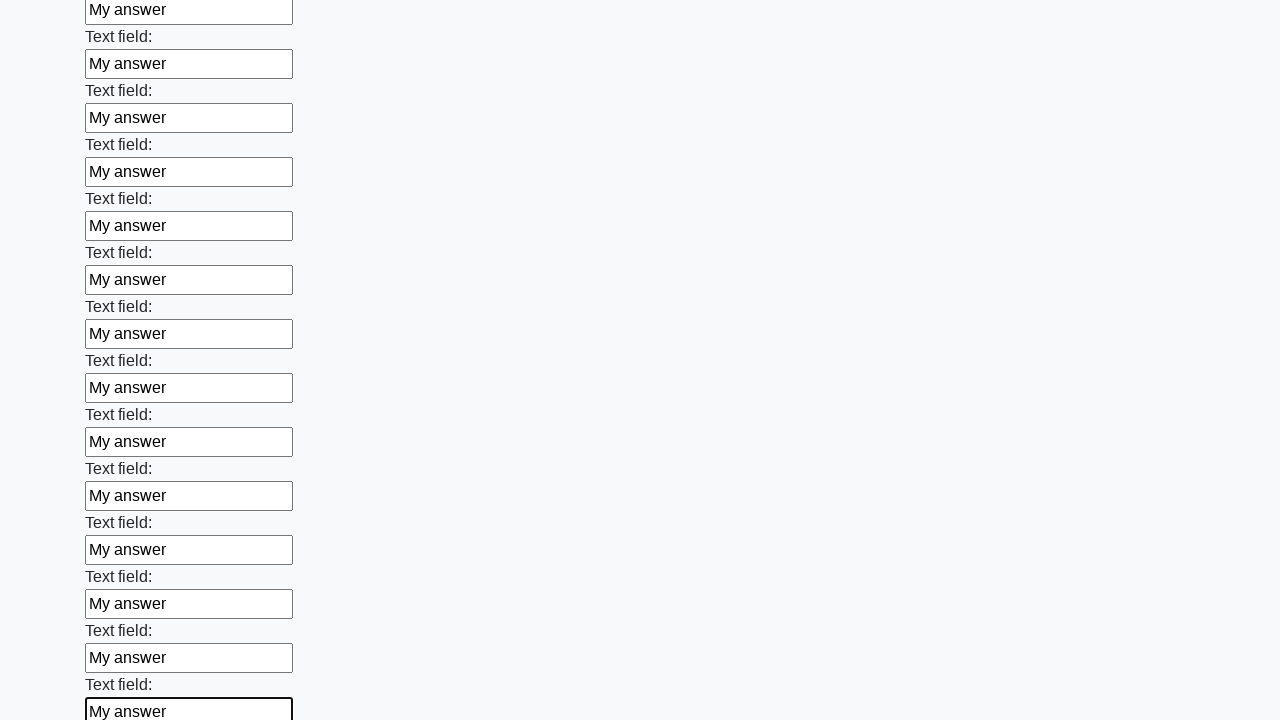

Filled input field with test value 'My answer' on input >> nth=65
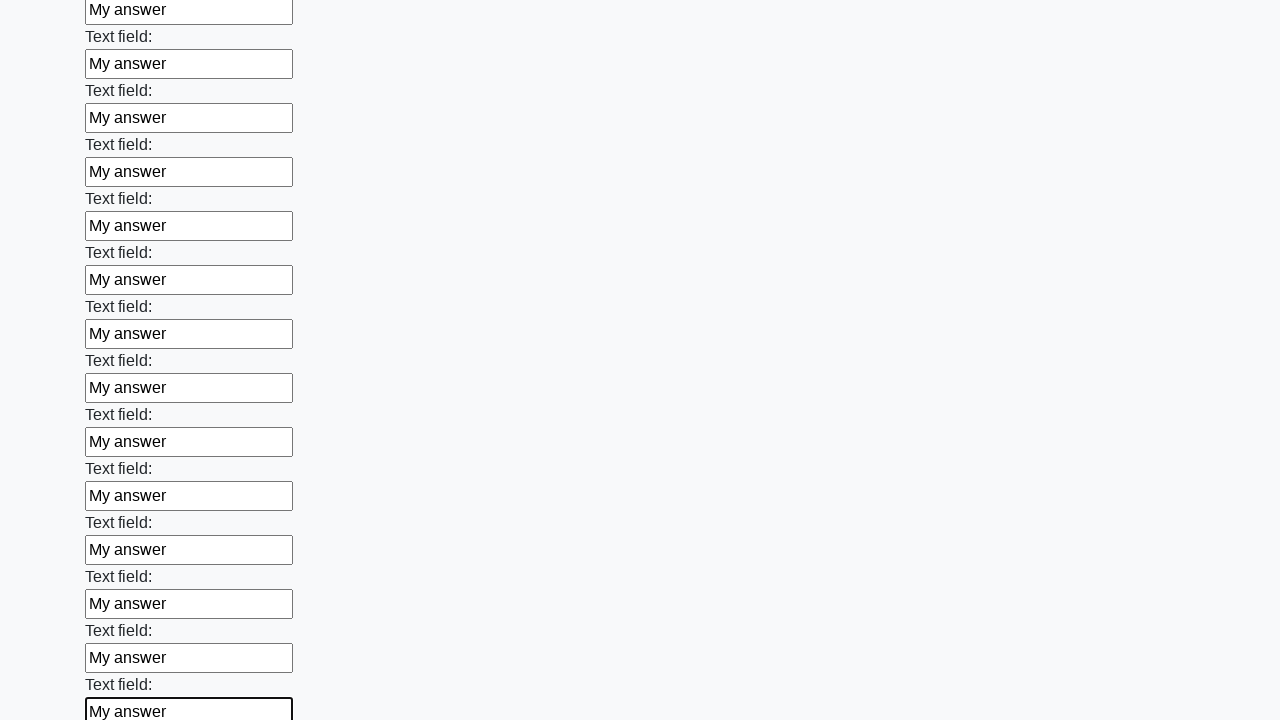

Filled input field with test value 'My answer' on input >> nth=66
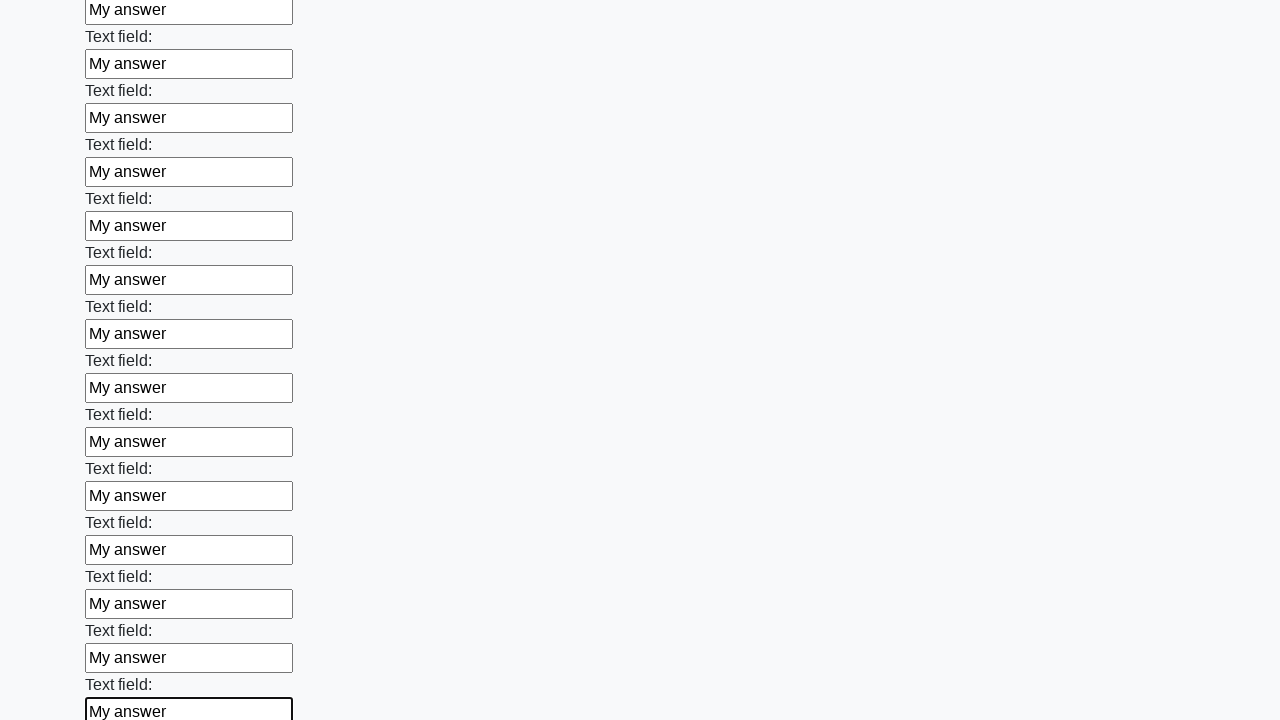

Filled input field with test value 'My answer' on input >> nth=67
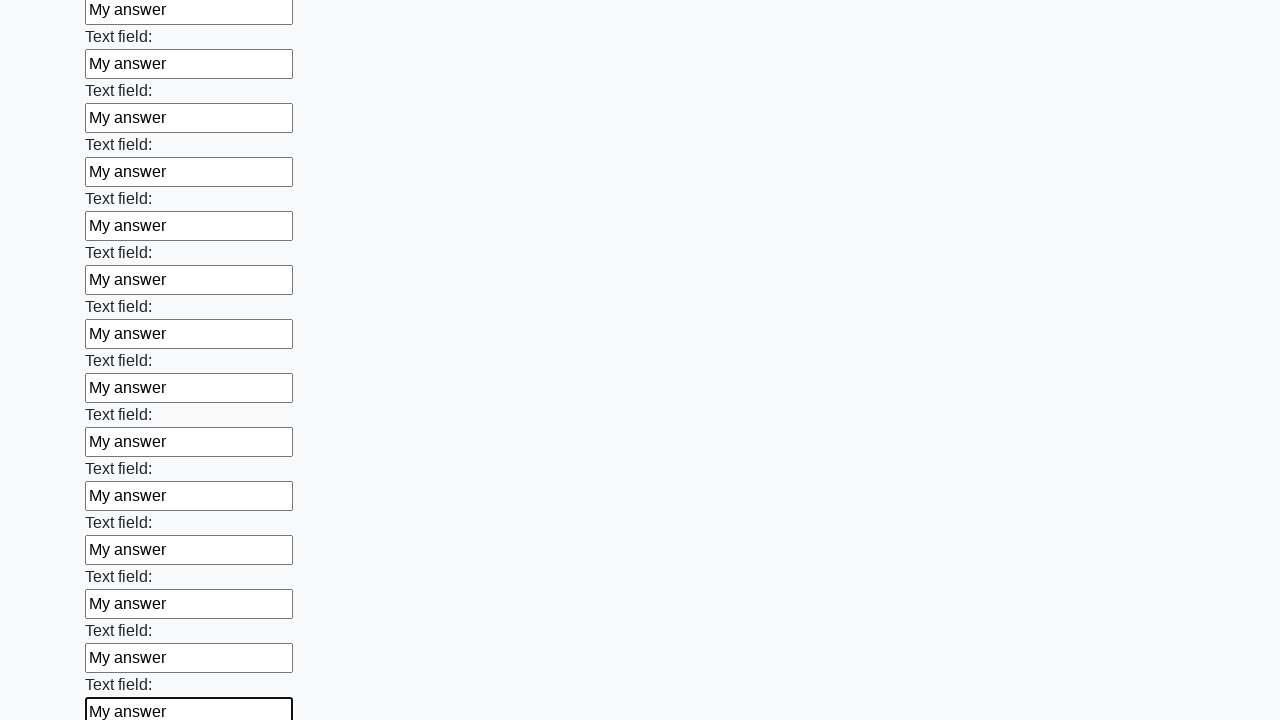

Filled input field with test value 'My answer' on input >> nth=68
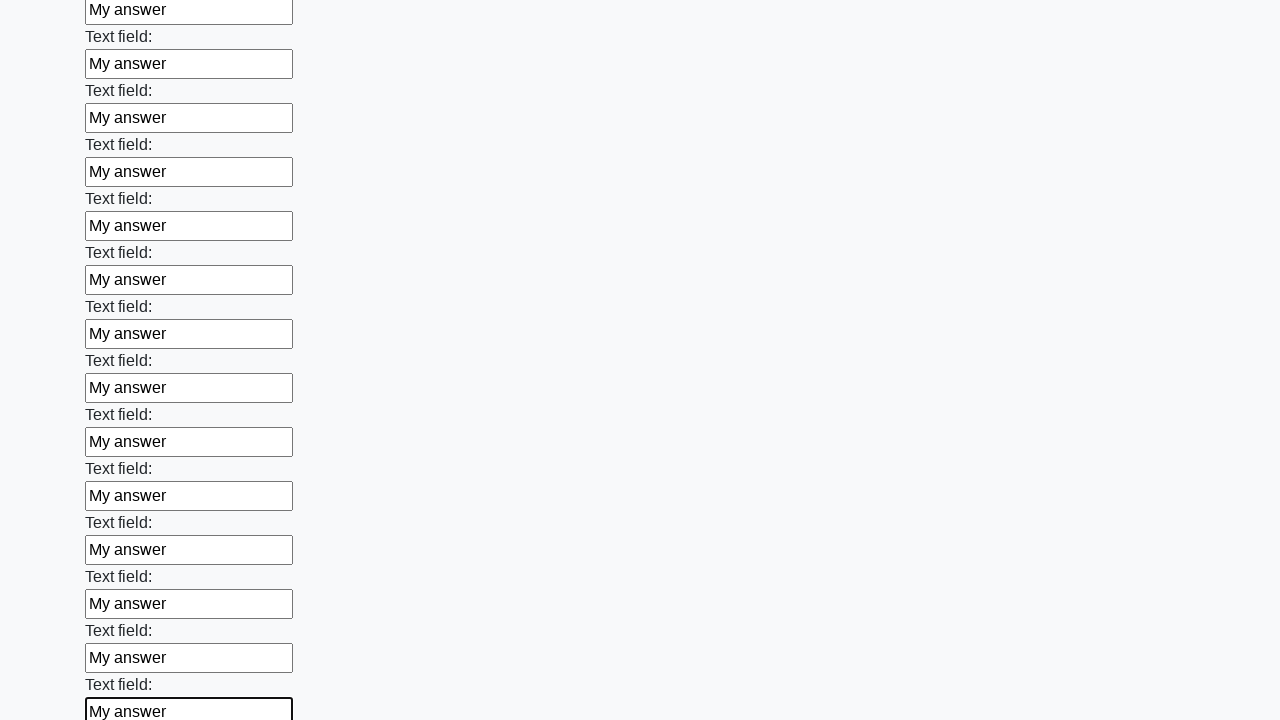

Filled input field with test value 'My answer' on input >> nth=69
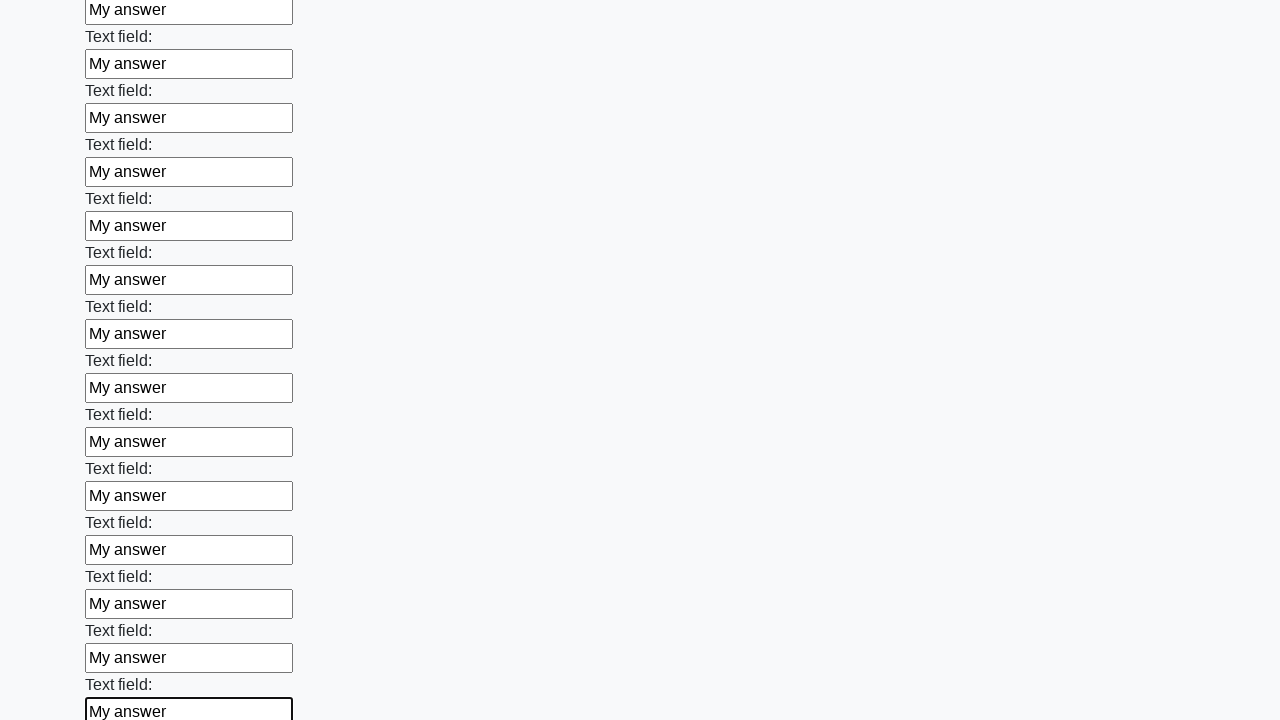

Filled input field with test value 'My answer' on input >> nth=70
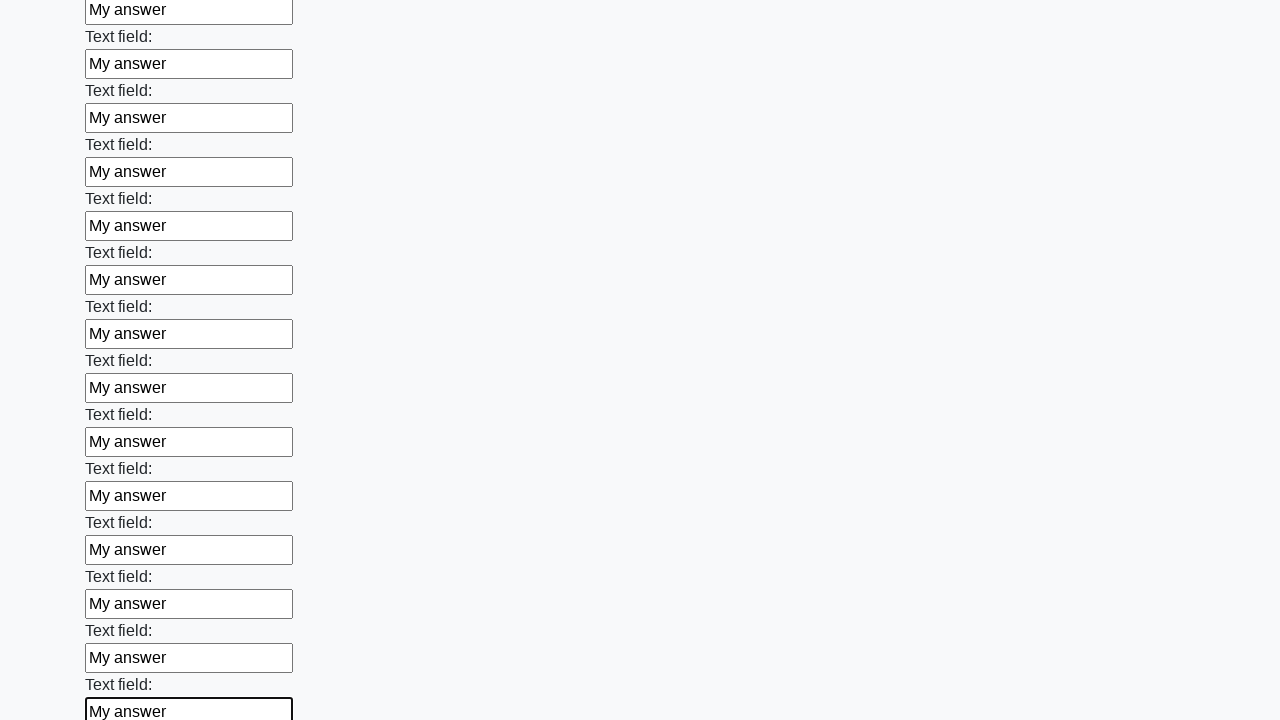

Filled input field with test value 'My answer' on input >> nth=71
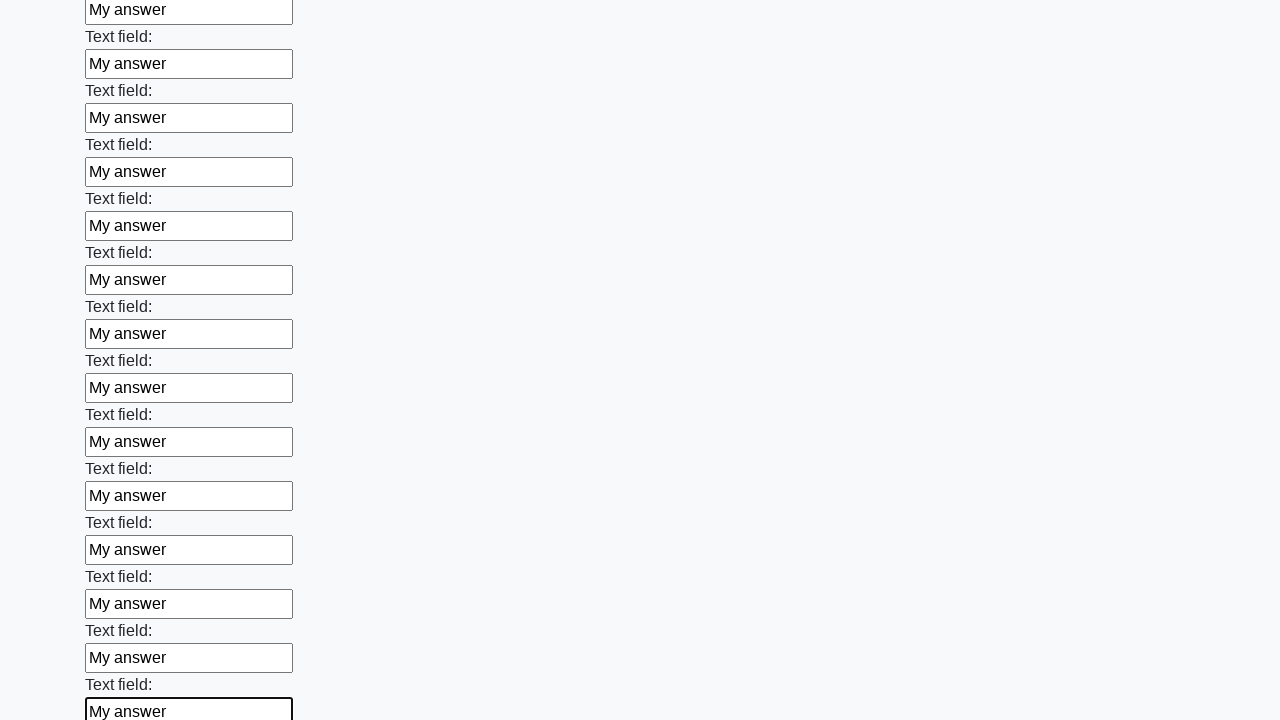

Filled input field with test value 'My answer' on input >> nth=72
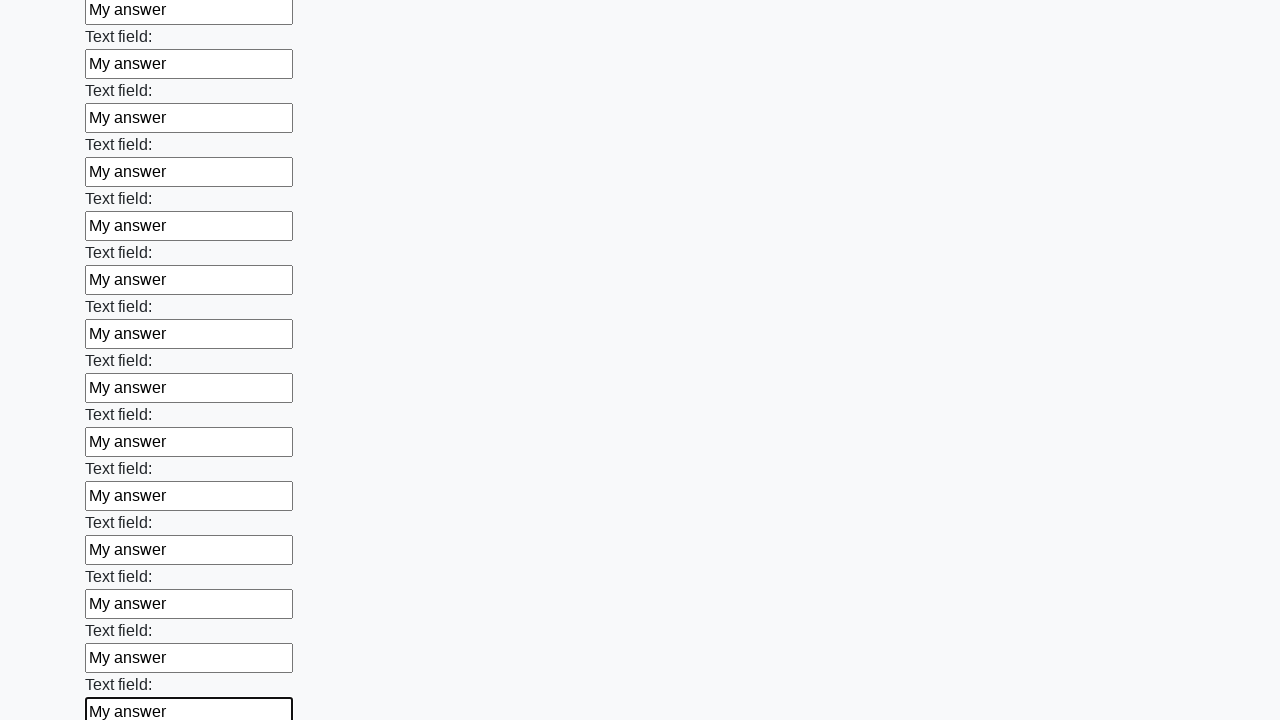

Filled input field with test value 'My answer' on input >> nth=73
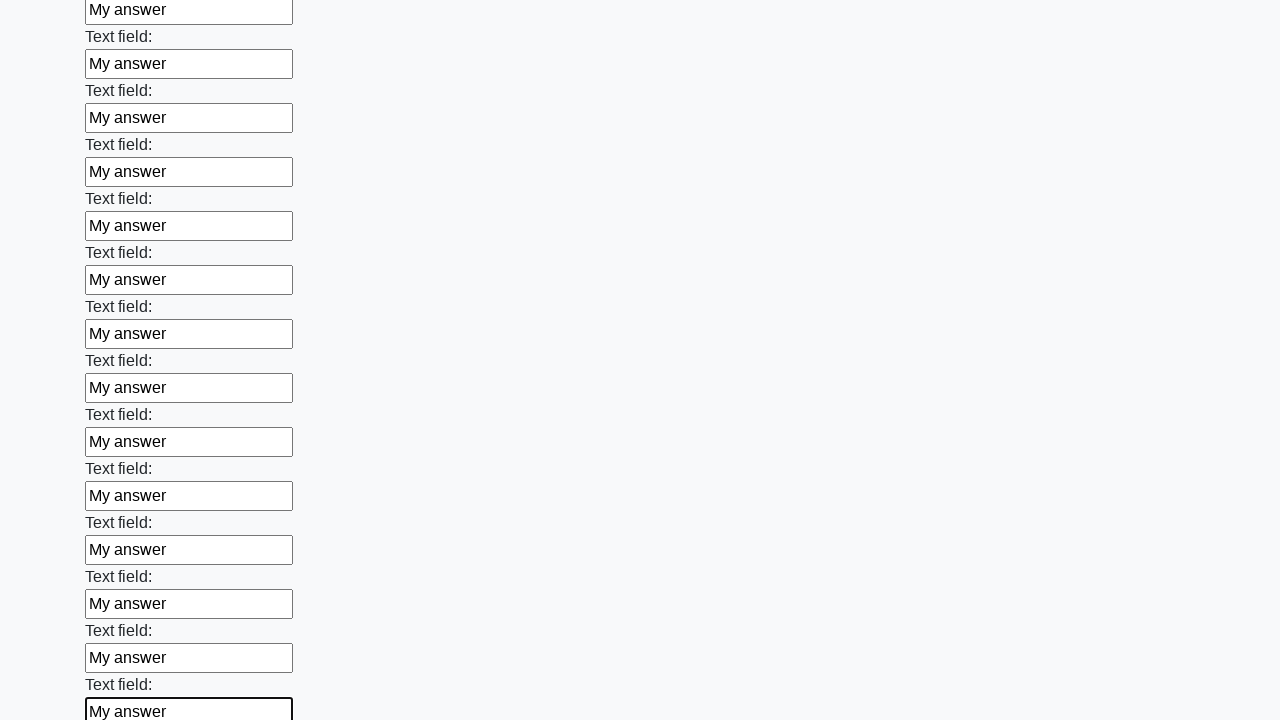

Filled input field with test value 'My answer' on input >> nth=74
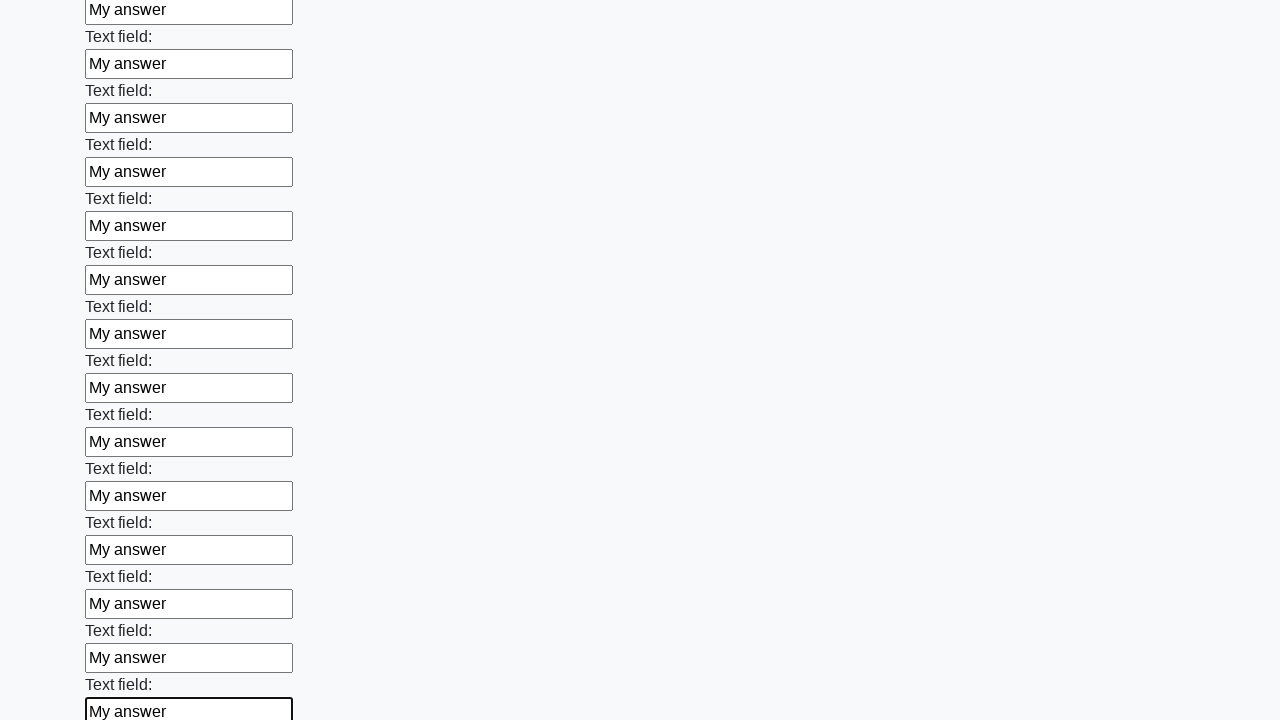

Filled input field with test value 'My answer' on input >> nth=75
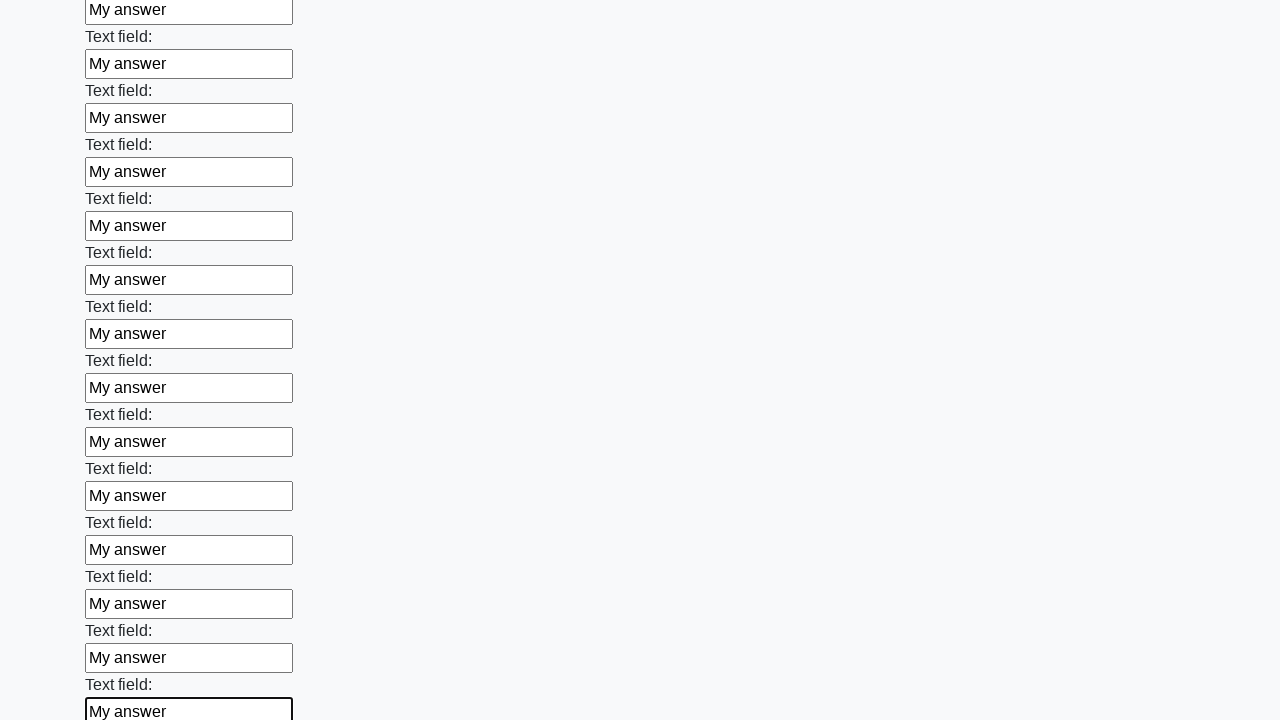

Filled input field with test value 'My answer' on input >> nth=76
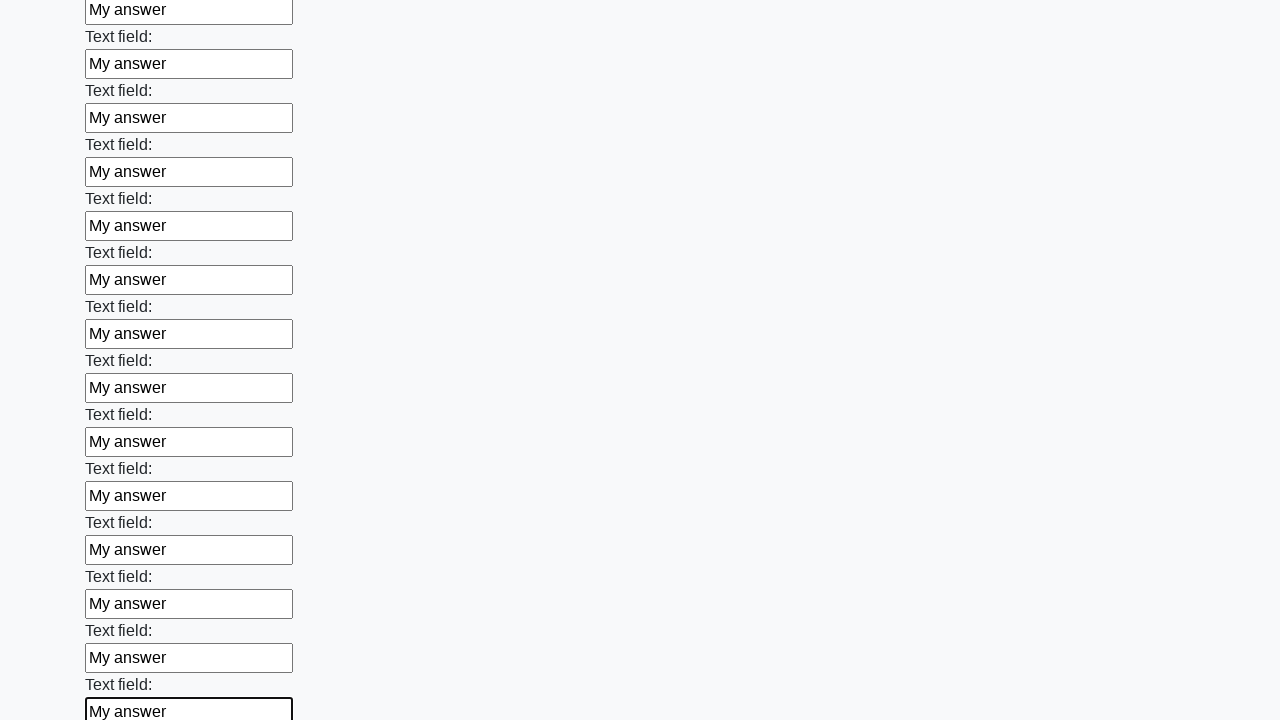

Filled input field with test value 'My answer' on input >> nth=77
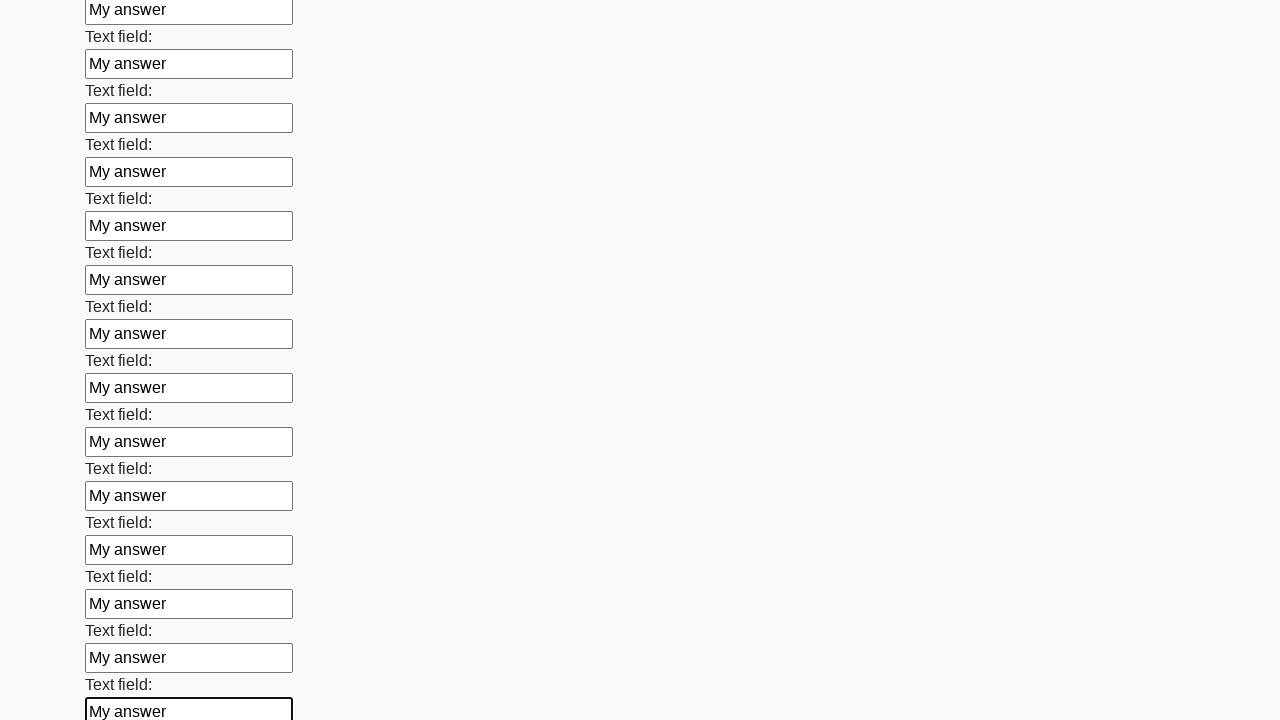

Filled input field with test value 'My answer' on input >> nth=78
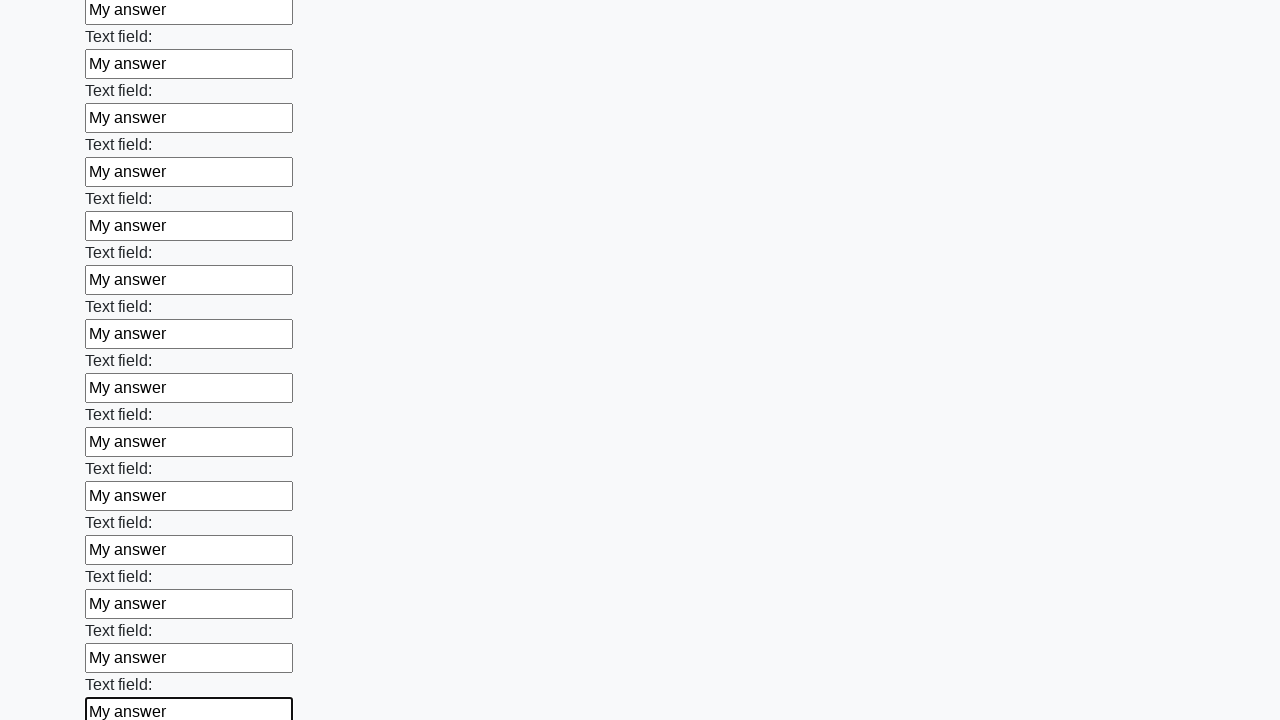

Filled input field with test value 'My answer' on input >> nth=79
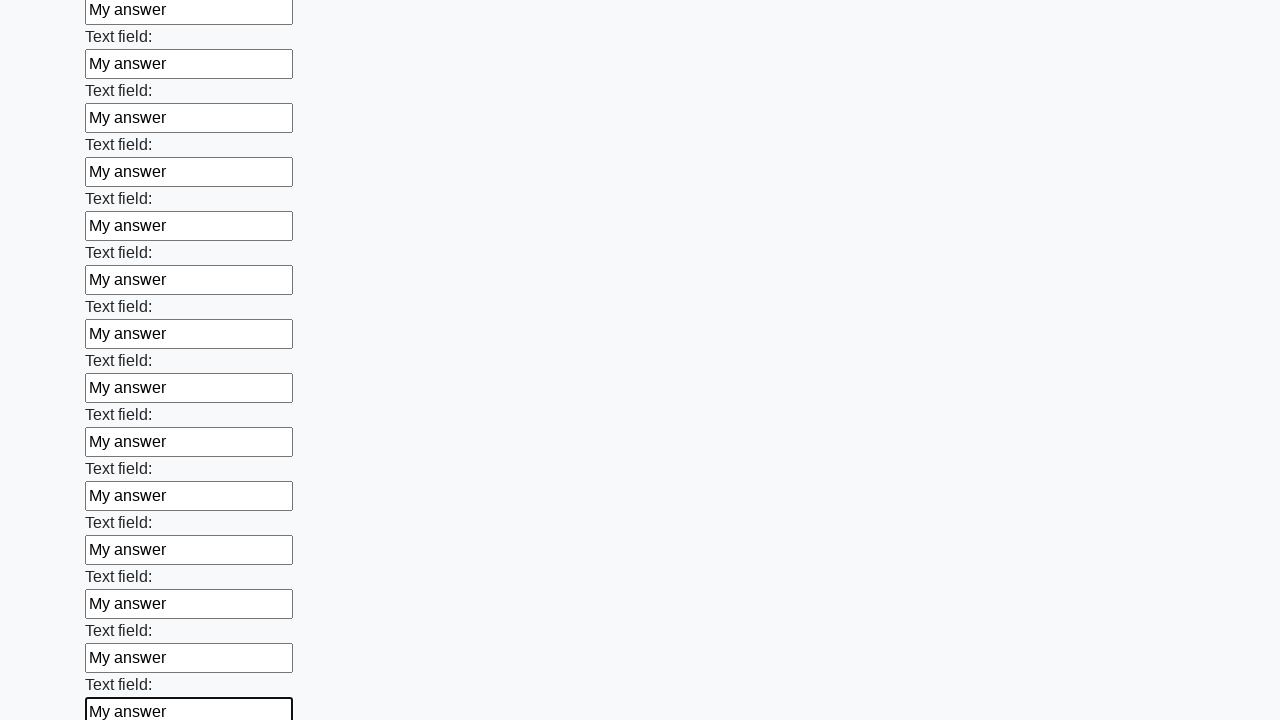

Filled input field with test value 'My answer' on input >> nth=80
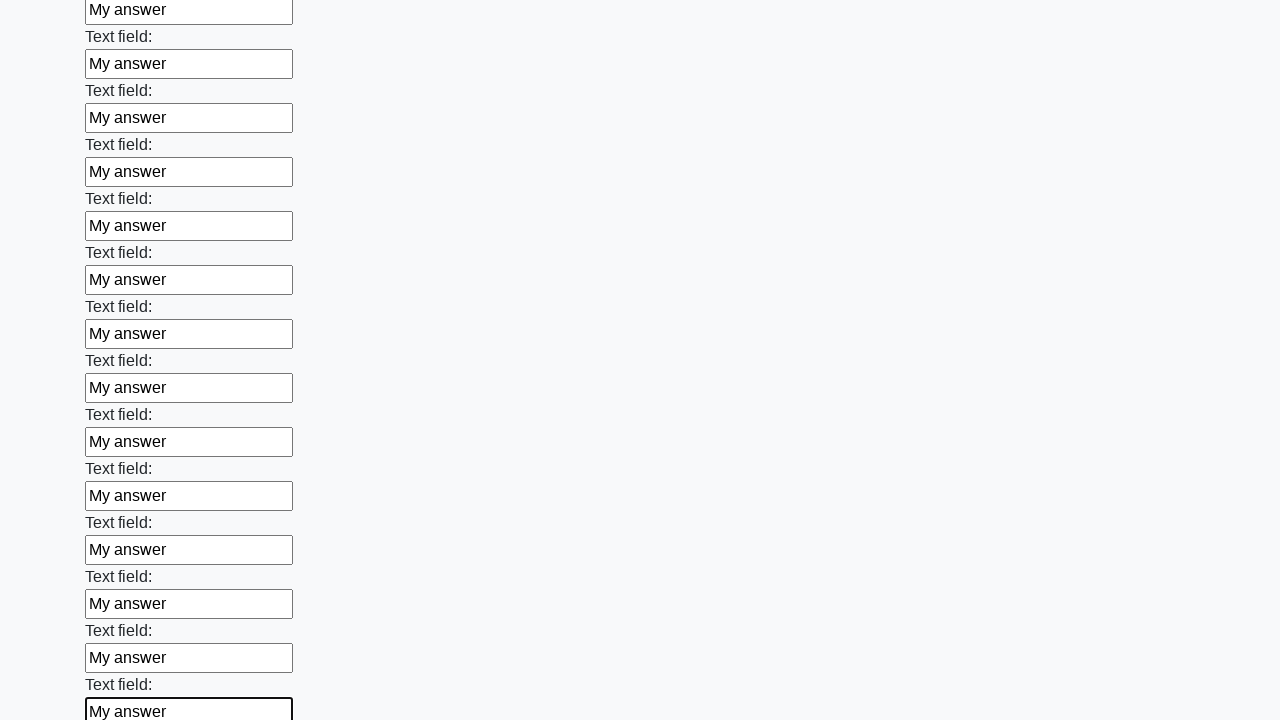

Filled input field with test value 'My answer' on input >> nth=81
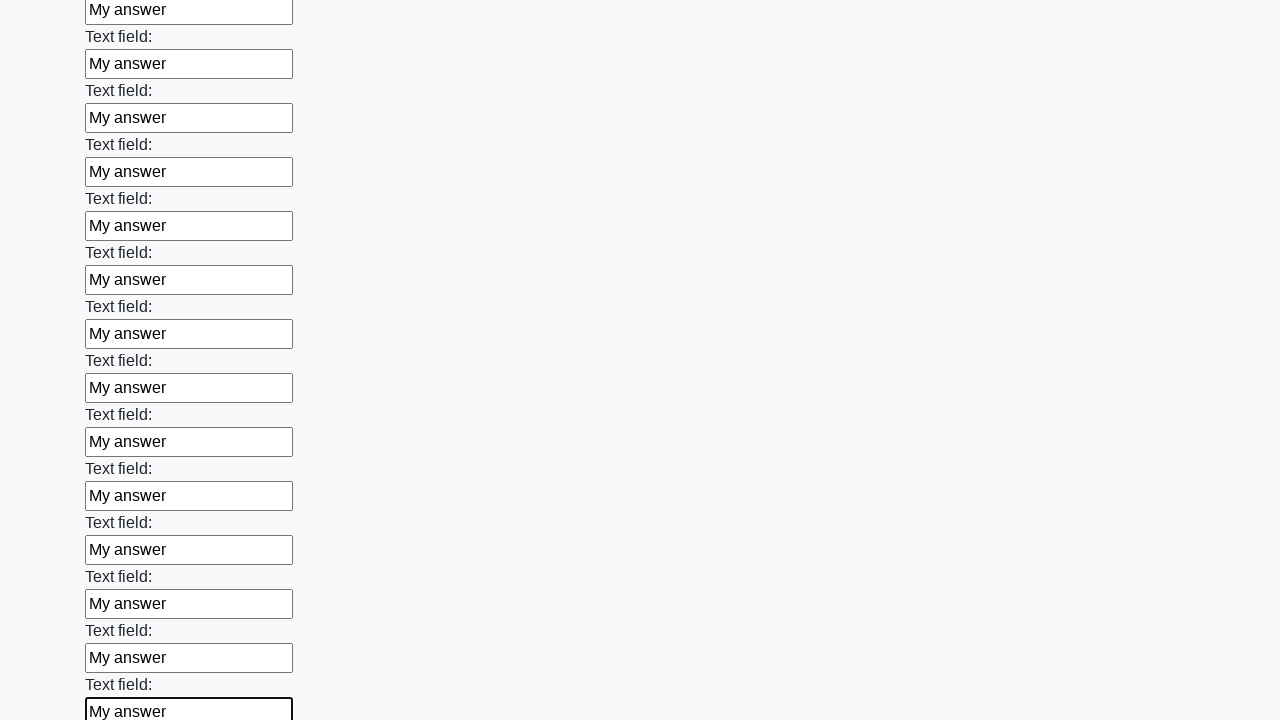

Filled input field with test value 'My answer' on input >> nth=82
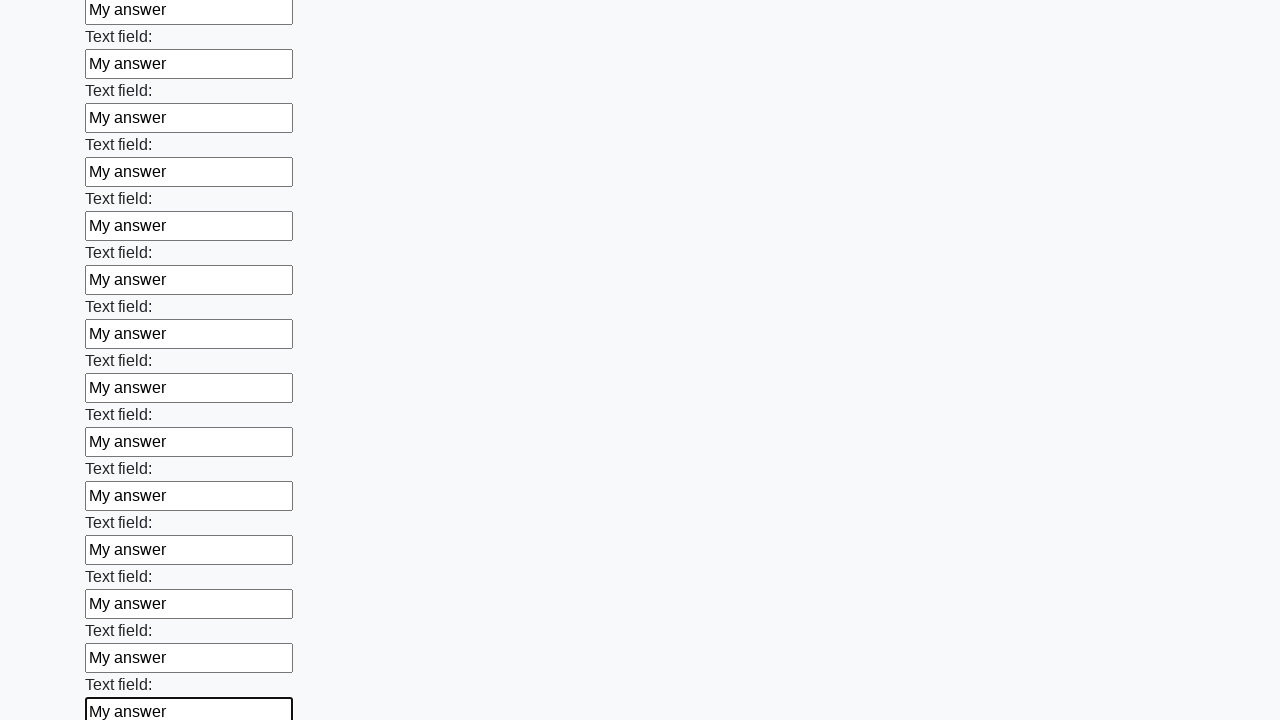

Filled input field with test value 'My answer' on input >> nth=83
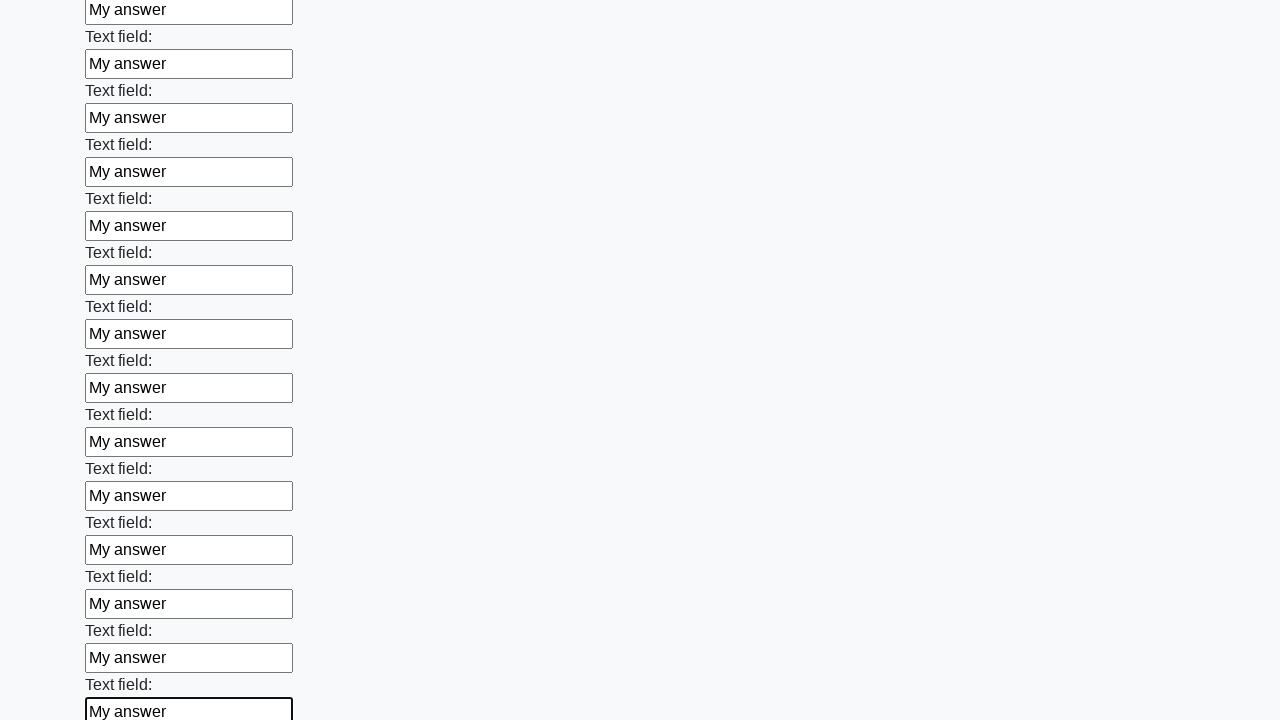

Filled input field with test value 'My answer' on input >> nth=84
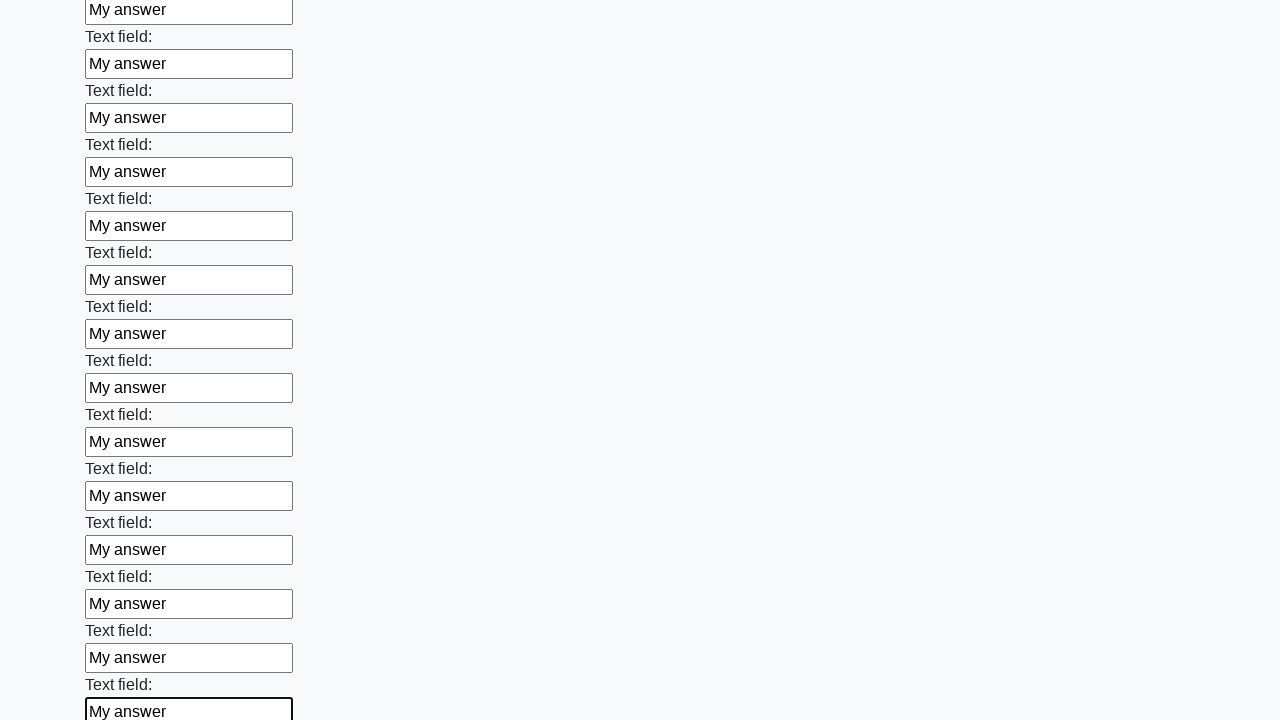

Filled input field with test value 'My answer' on input >> nth=85
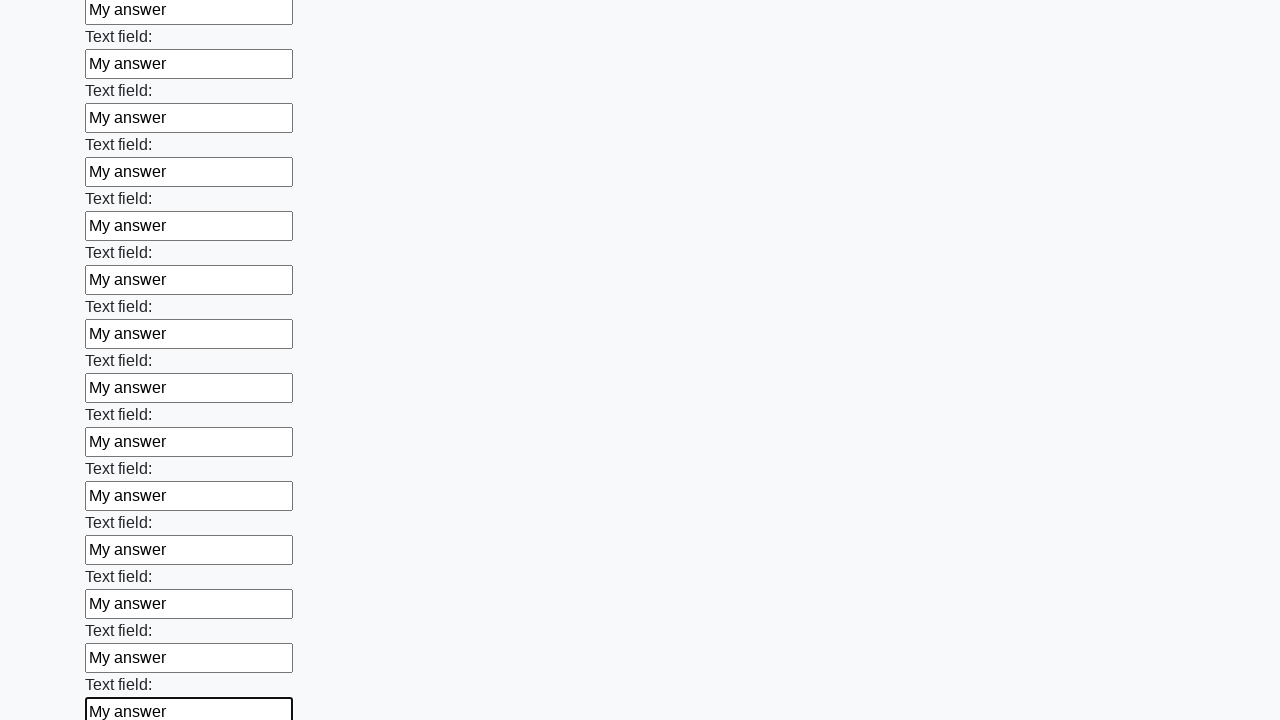

Filled input field with test value 'My answer' on input >> nth=86
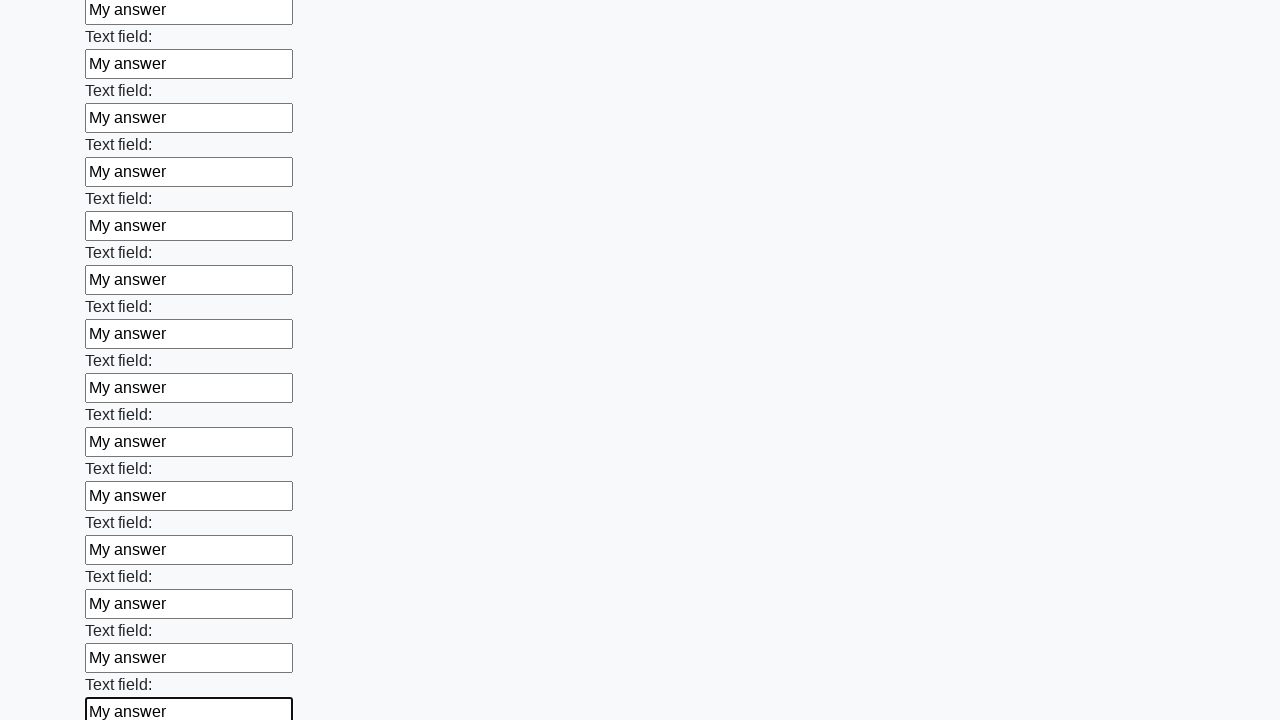

Filled input field with test value 'My answer' on input >> nth=87
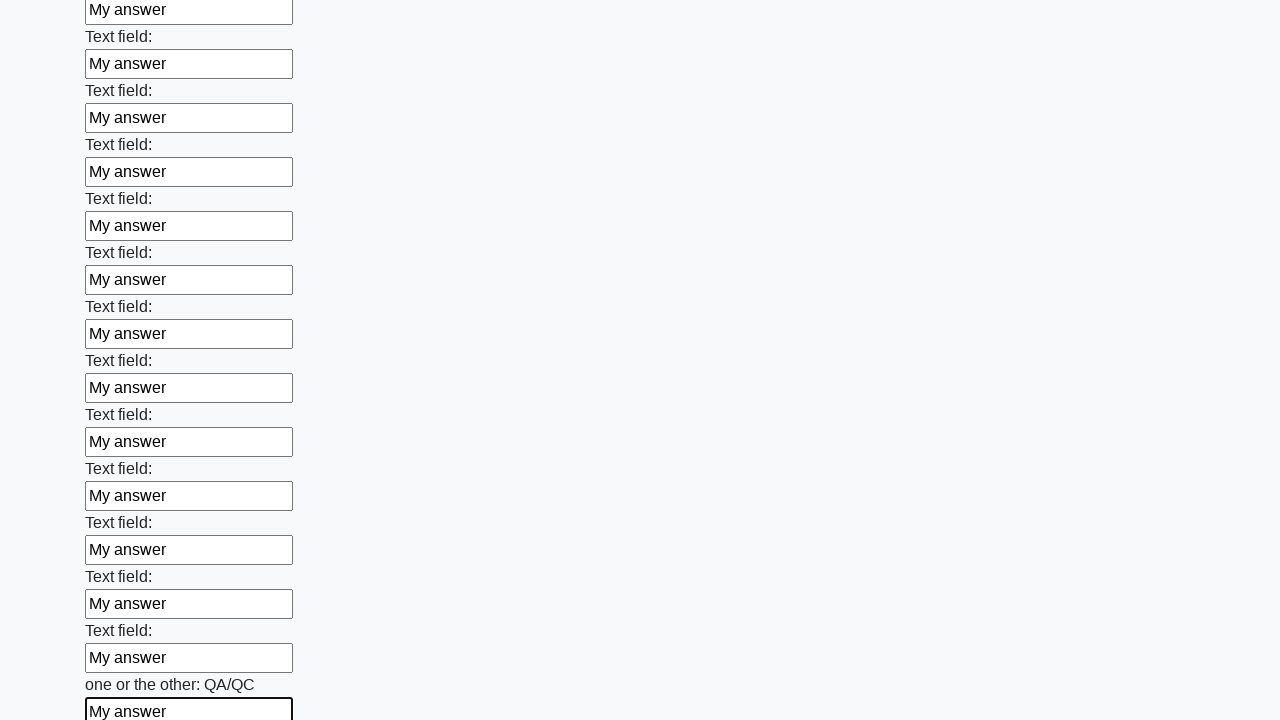

Filled input field with test value 'My answer' on input >> nth=88
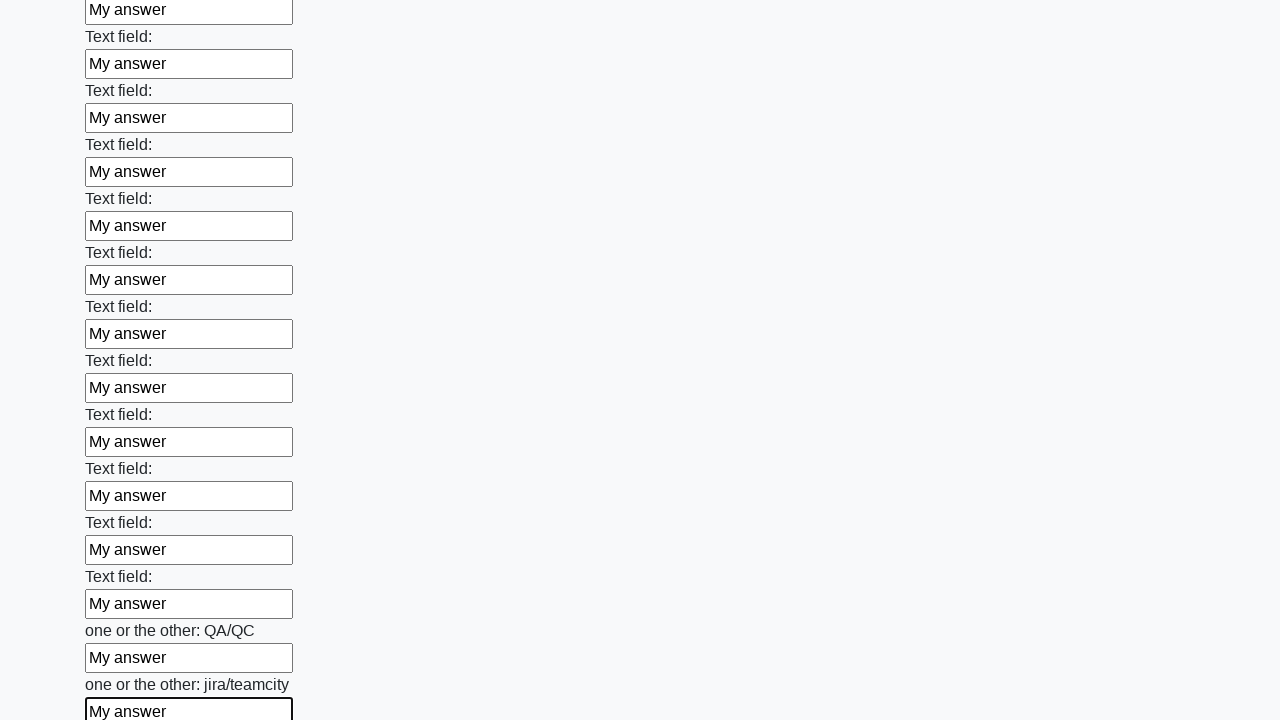

Filled input field with test value 'My answer' on input >> nth=89
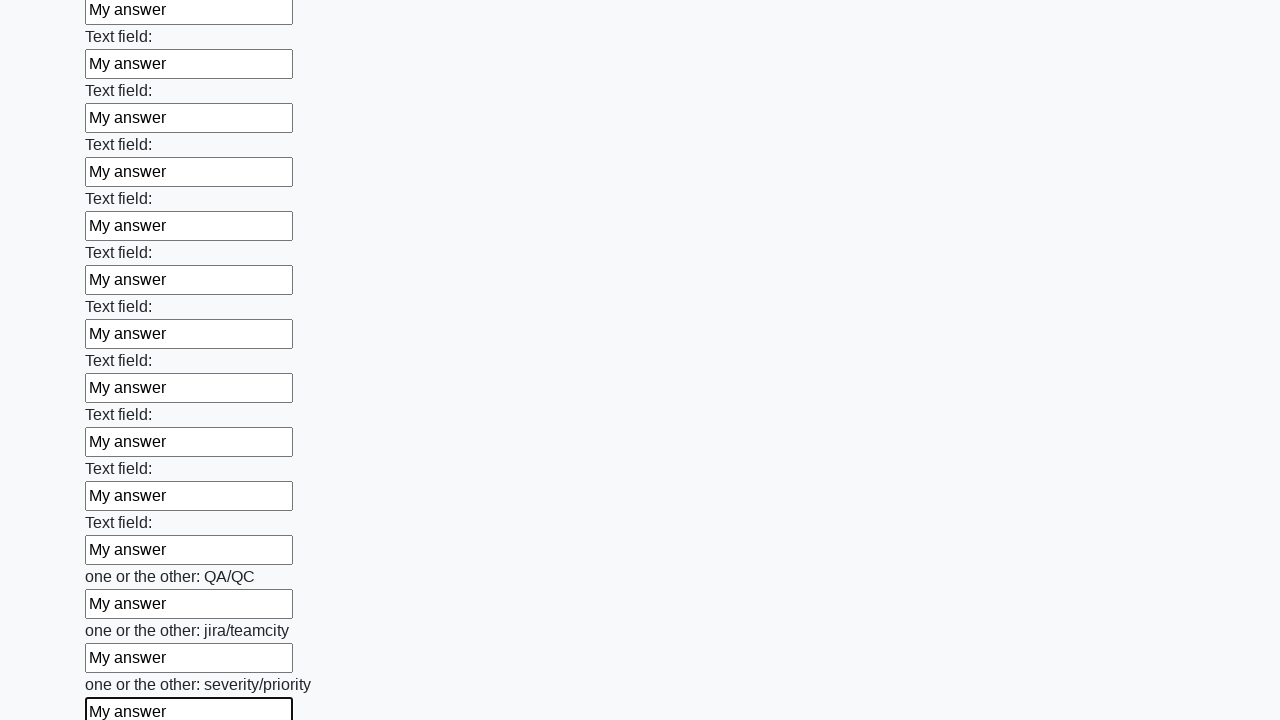

Filled input field with test value 'My answer' on input >> nth=90
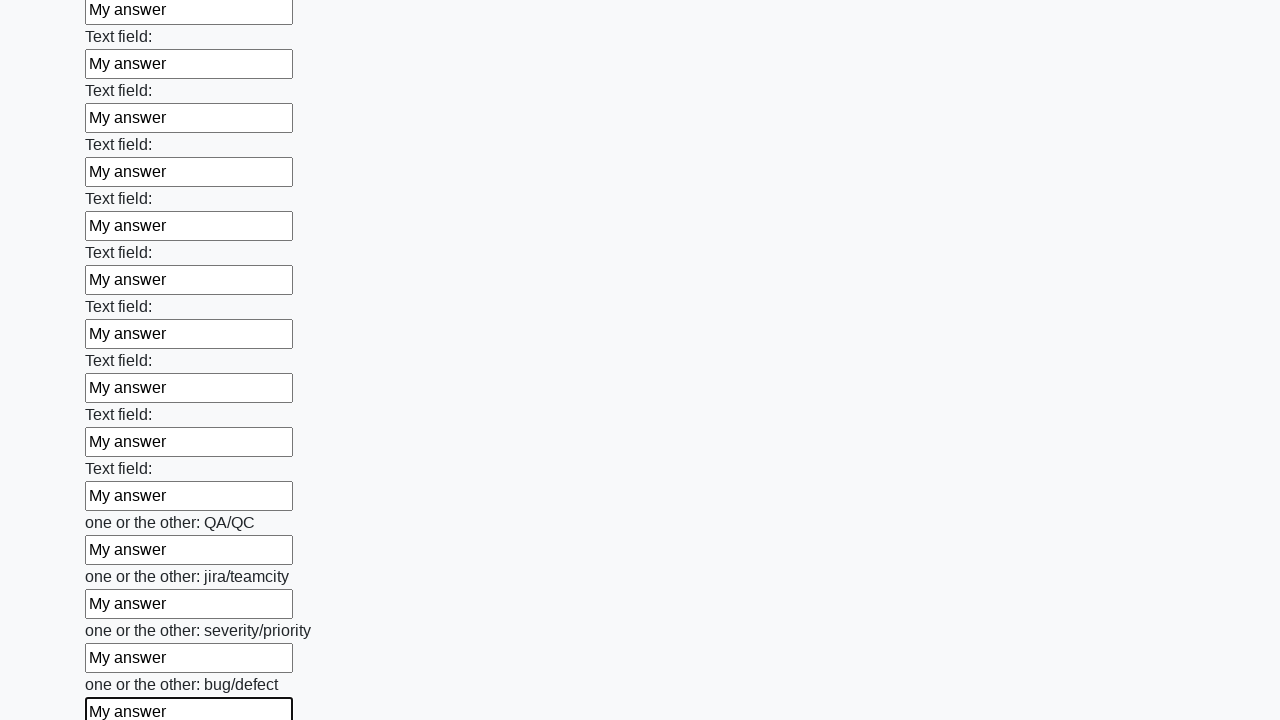

Filled input field with test value 'My answer' on input >> nth=91
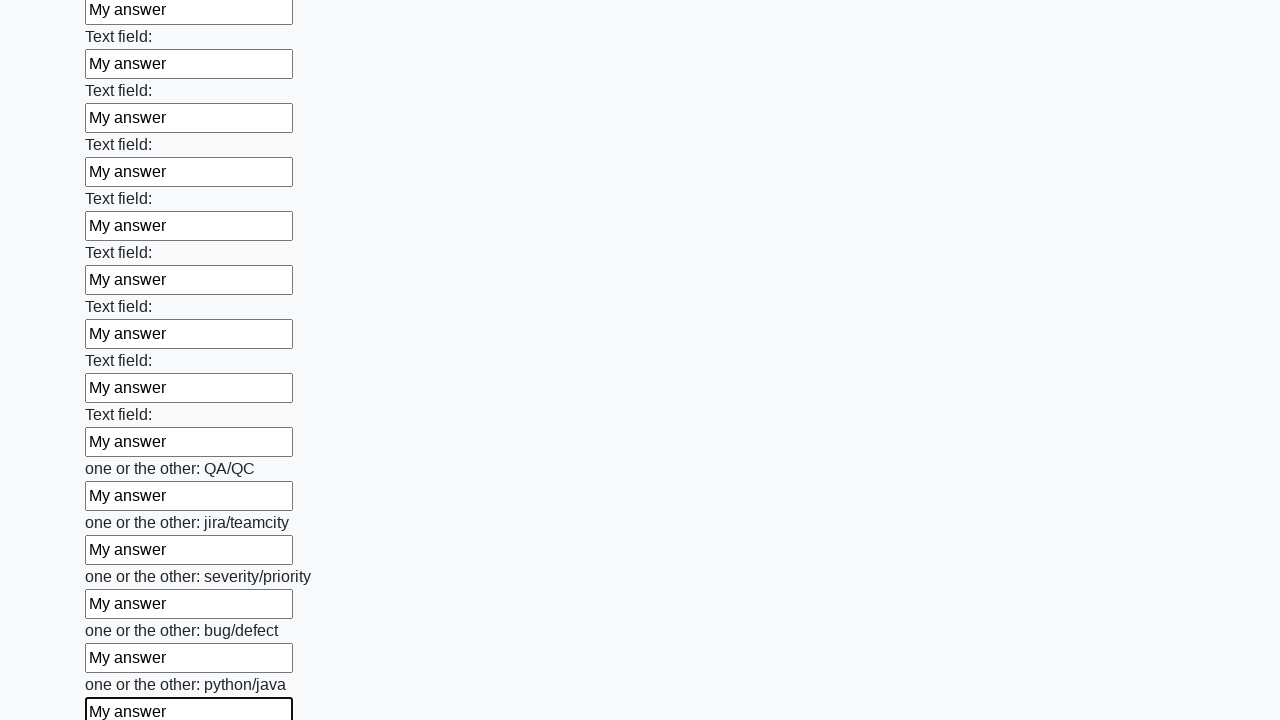

Filled input field with test value 'My answer' on input >> nth=92
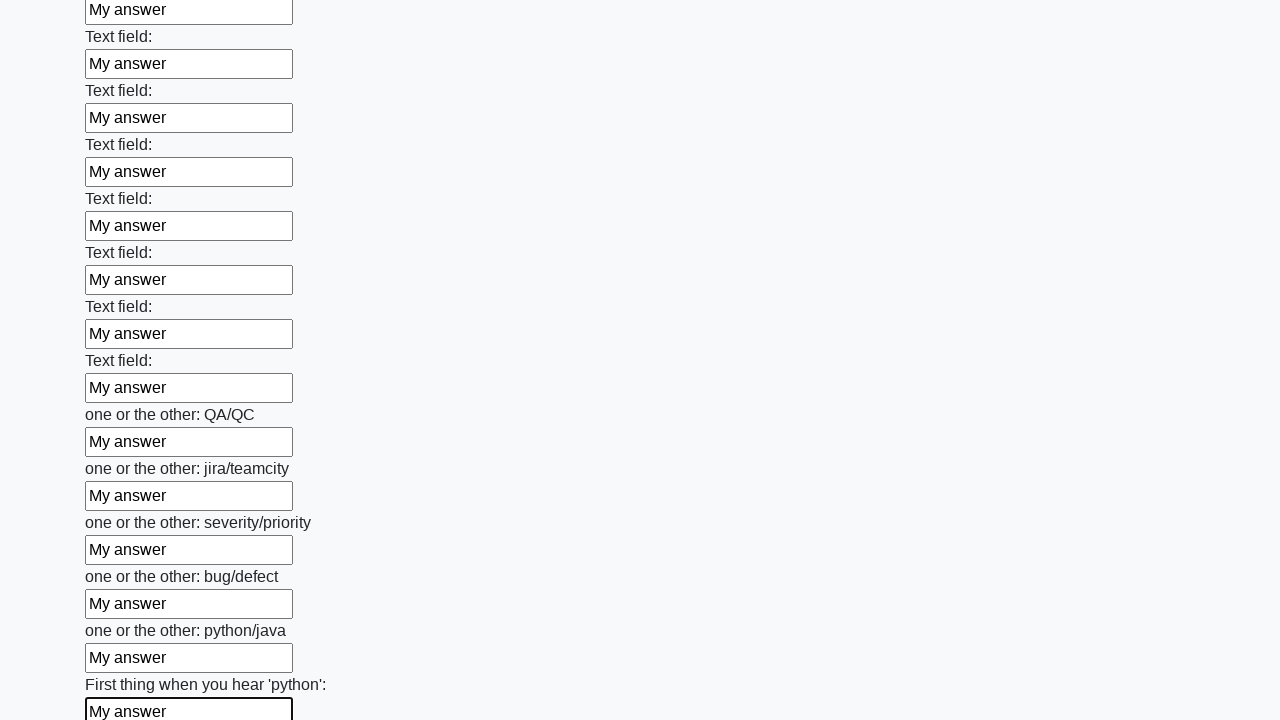

Filled input field with test value 'My answer' on input >> nth=93
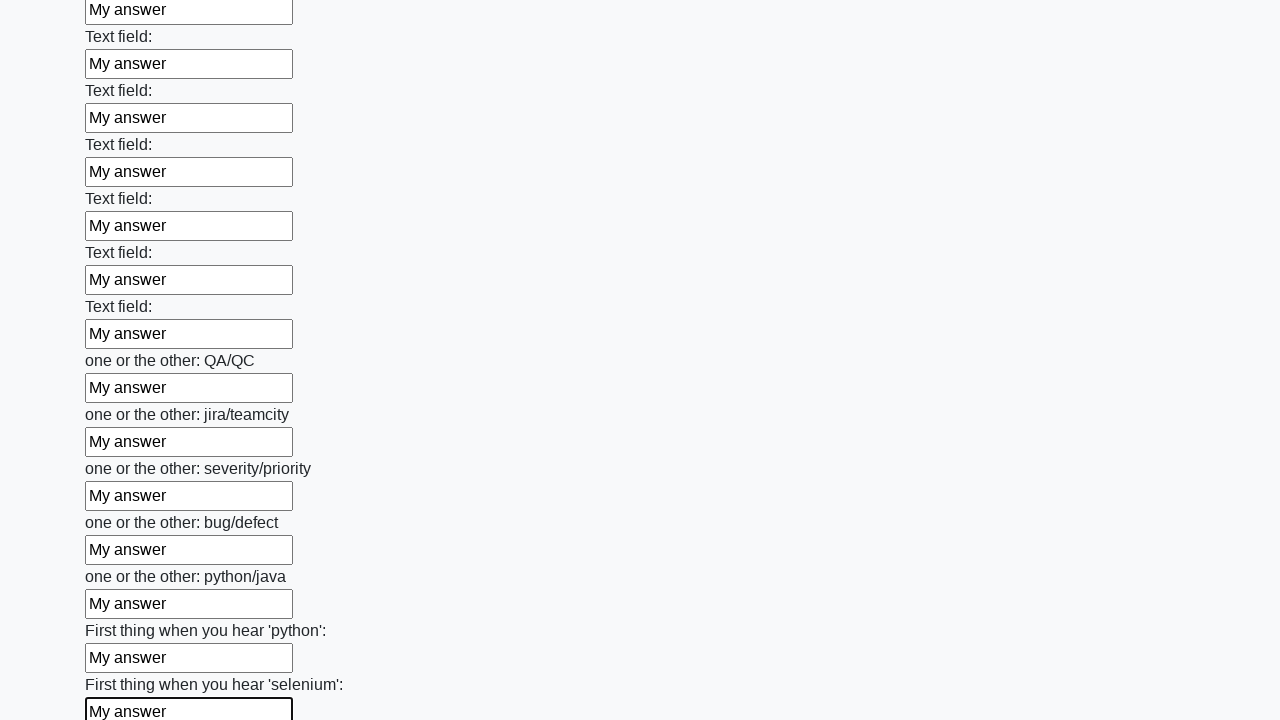

Filled input field with test value 'My answer' on input >> nth=94
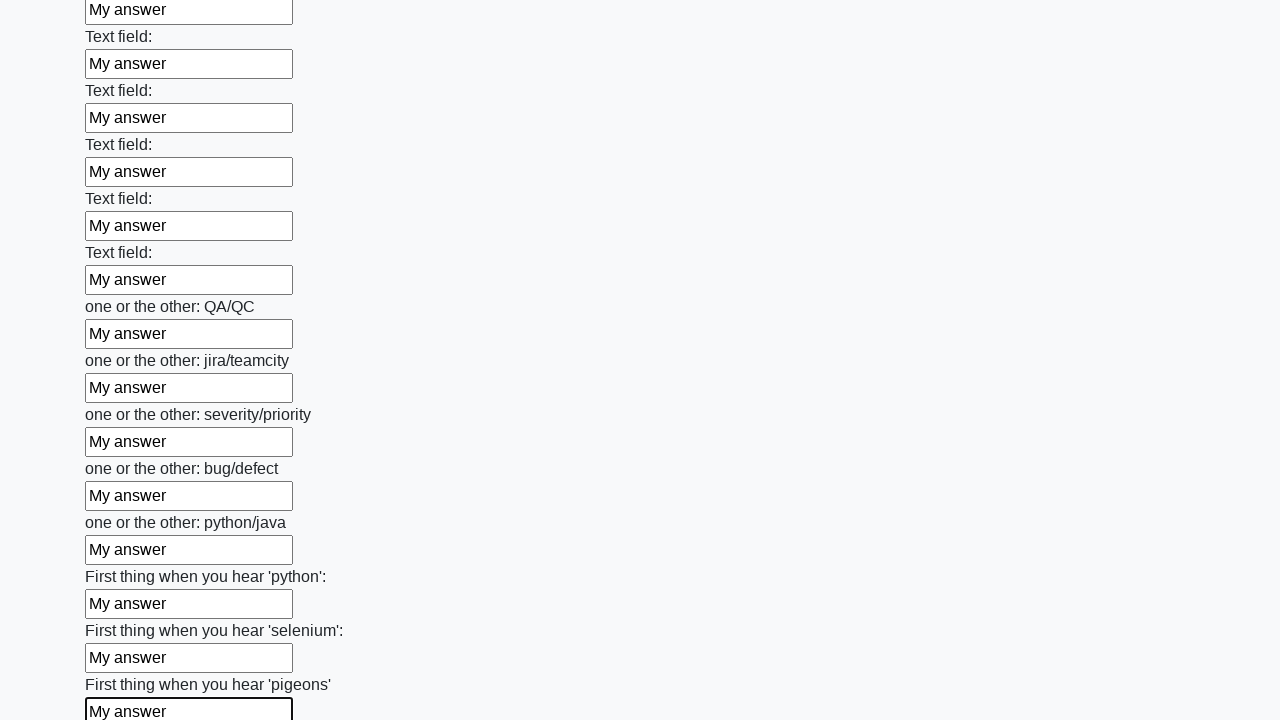

Filled input field with test value 'My answer' on input >> nth=95
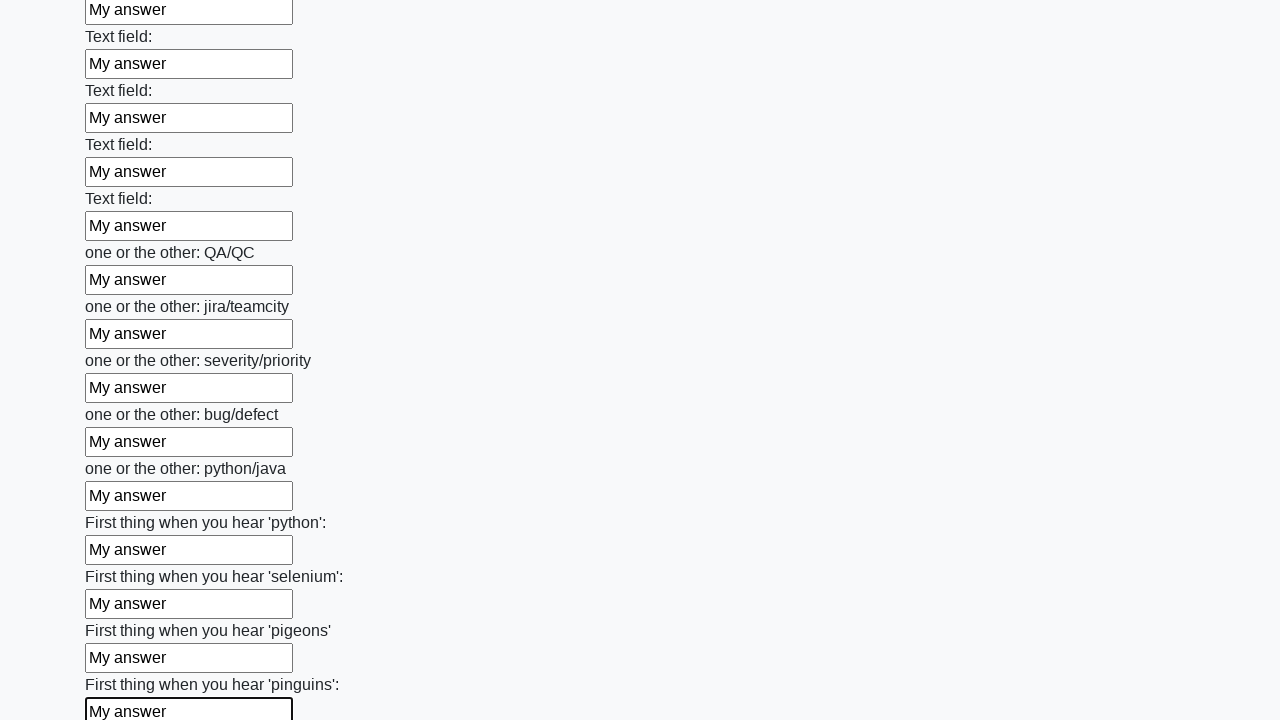

Filled input field with test value 'My answer' on input >> nth=96
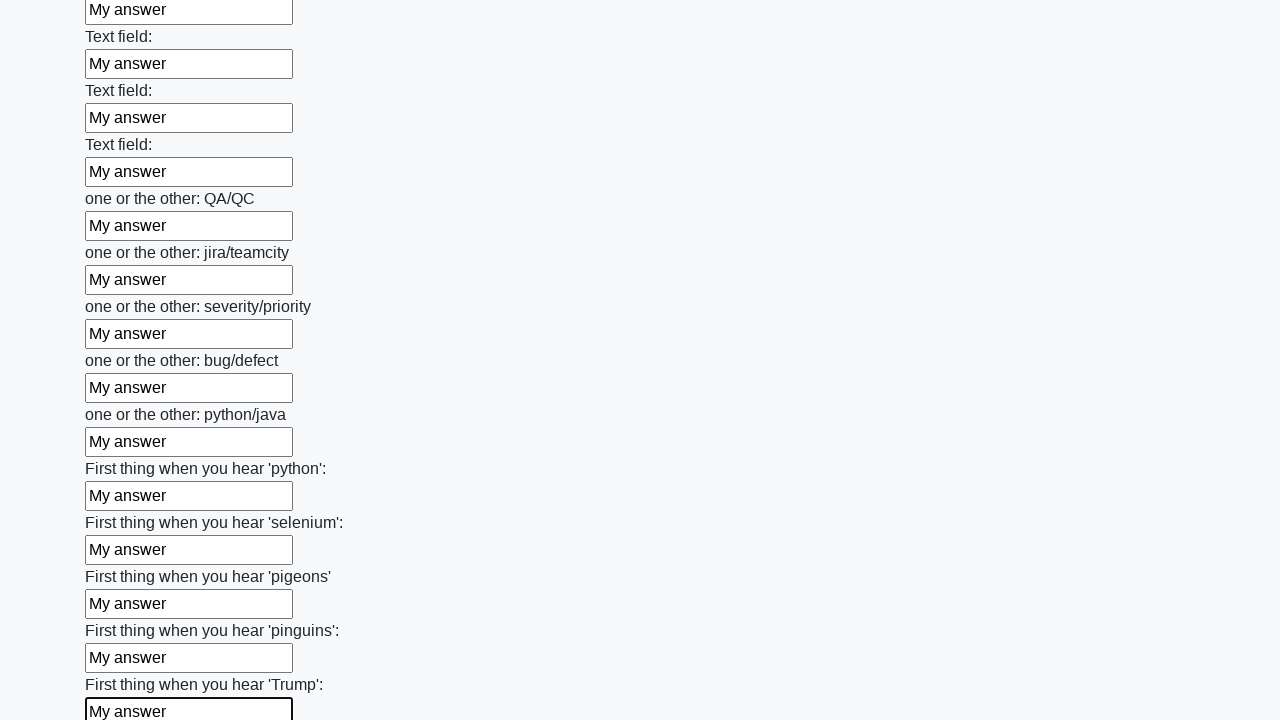

Filled input field with test value 'My answer' on input >> nth=97
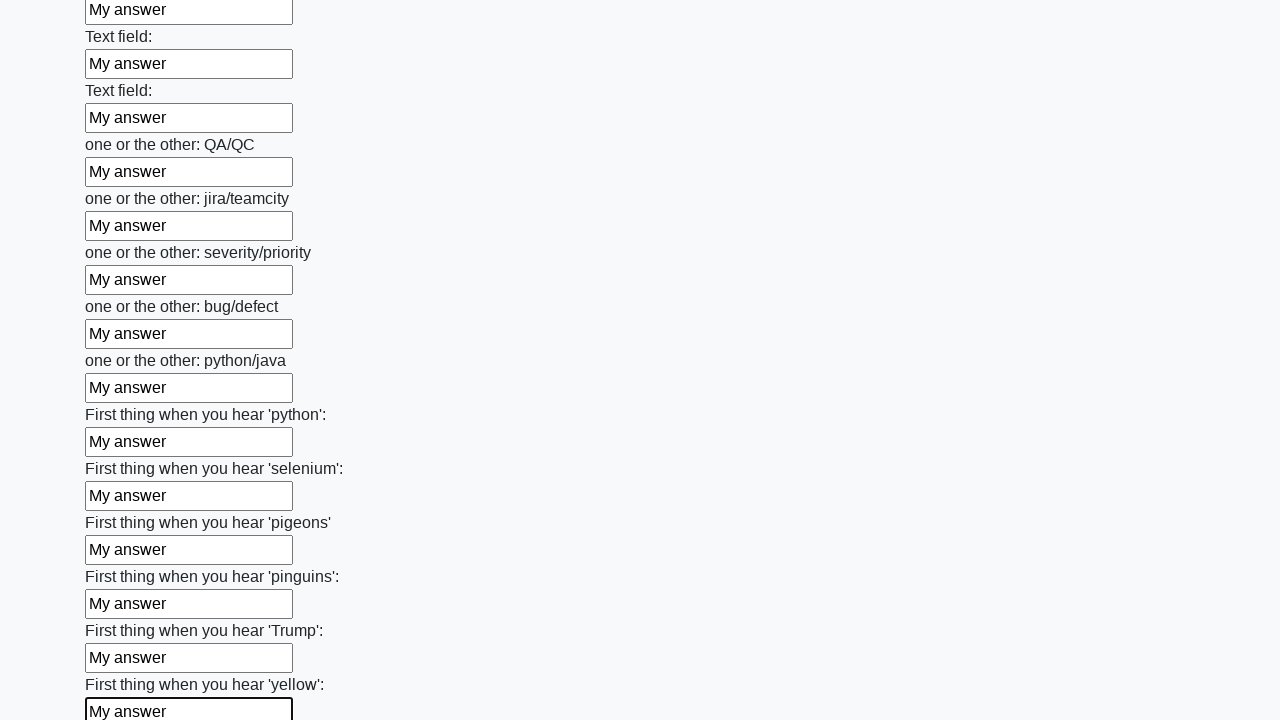

Filled input field with test value 'My answer' on input >> nth=98
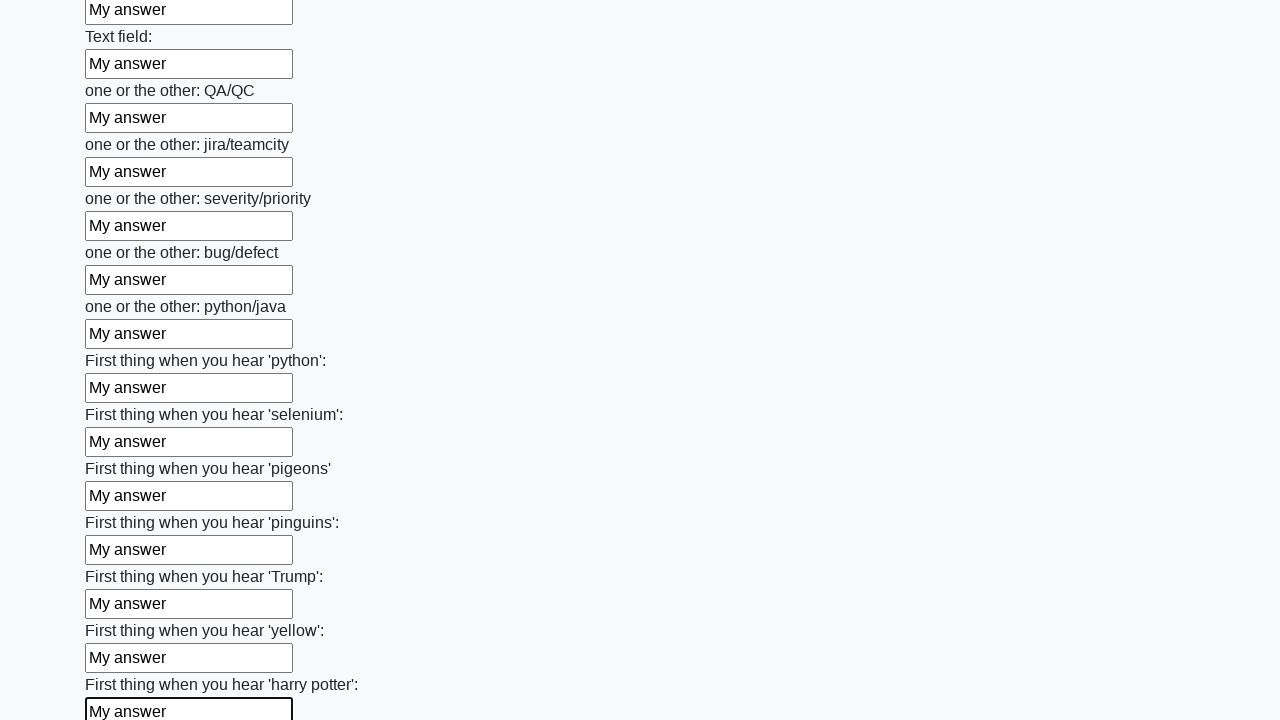

Filled input field with test value 'My answer' on input >> nth=99
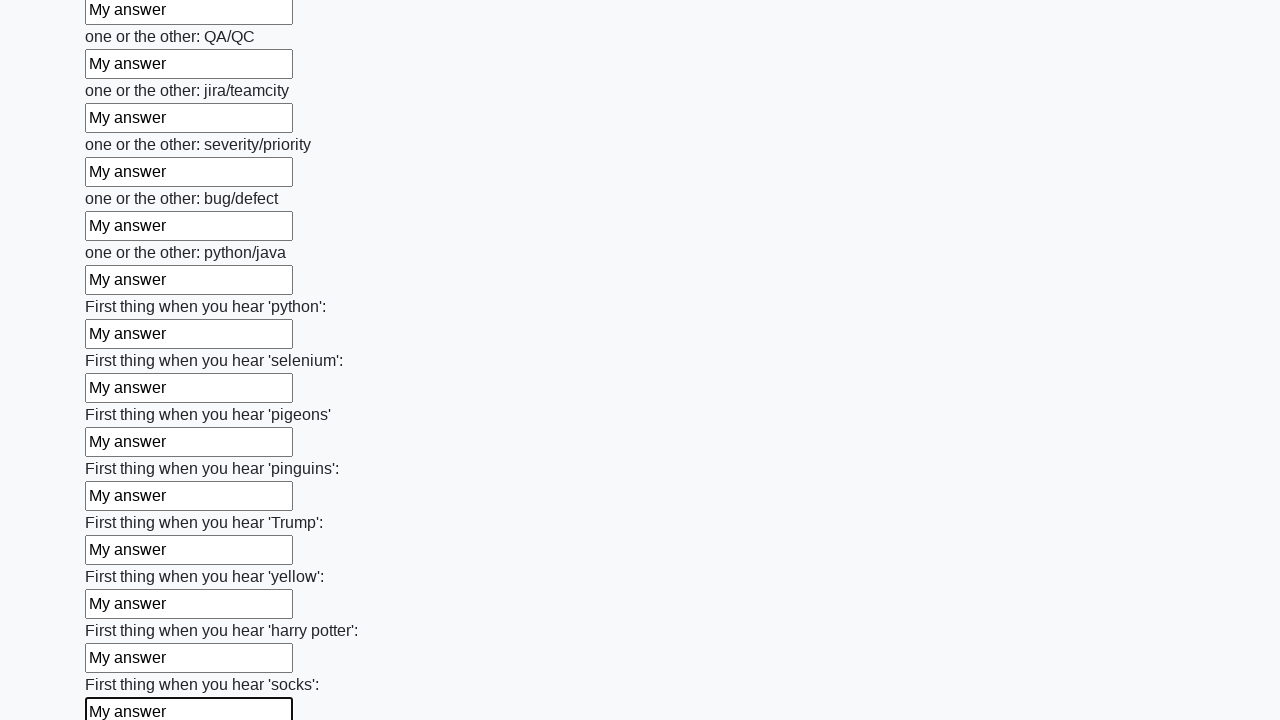

Clicked the submit button to submit the form at (123, 611) on button.btn
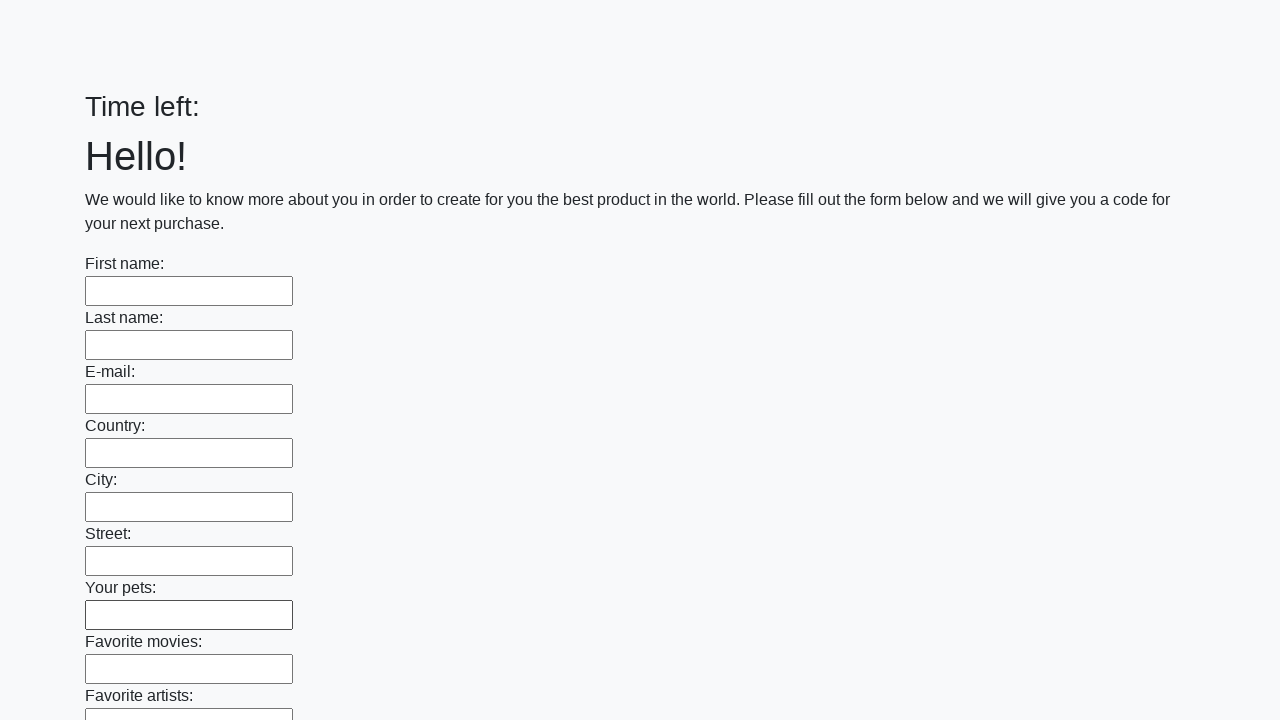

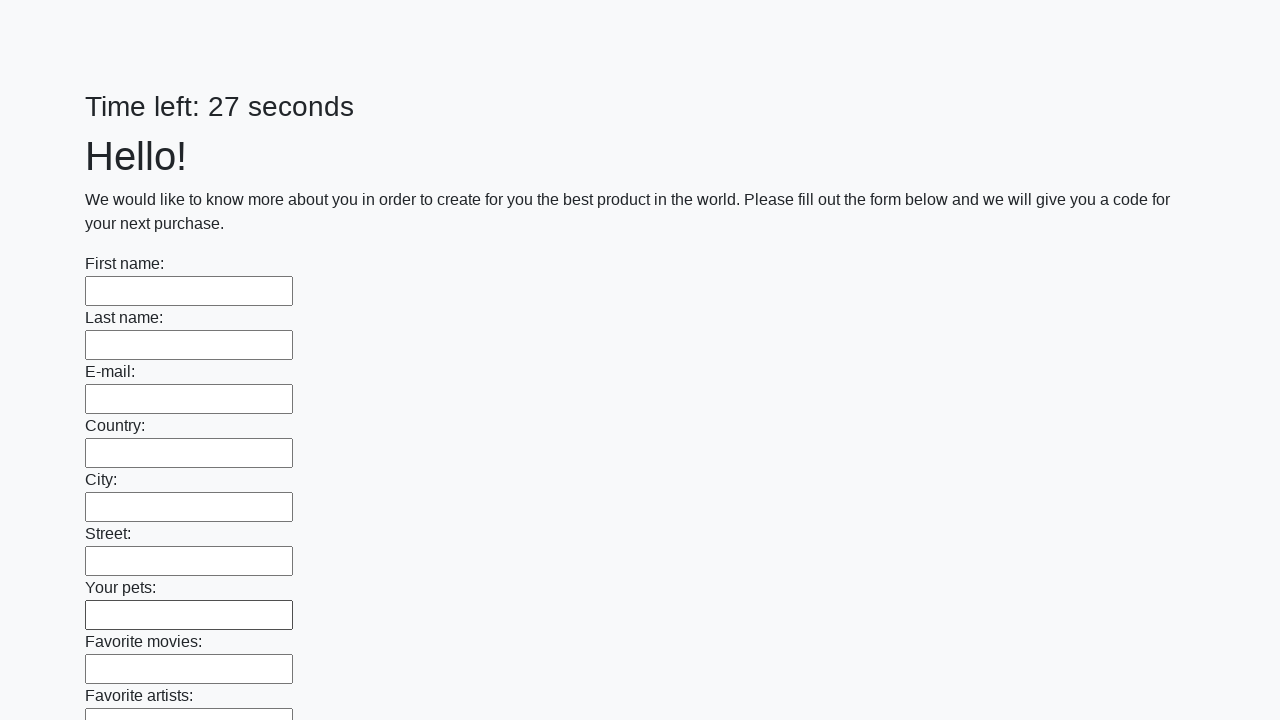